Fills out a form with many input fields by entering "1" in each field and then submits the form

Starting URL: http://suninjuly.github.io/huge_form.html

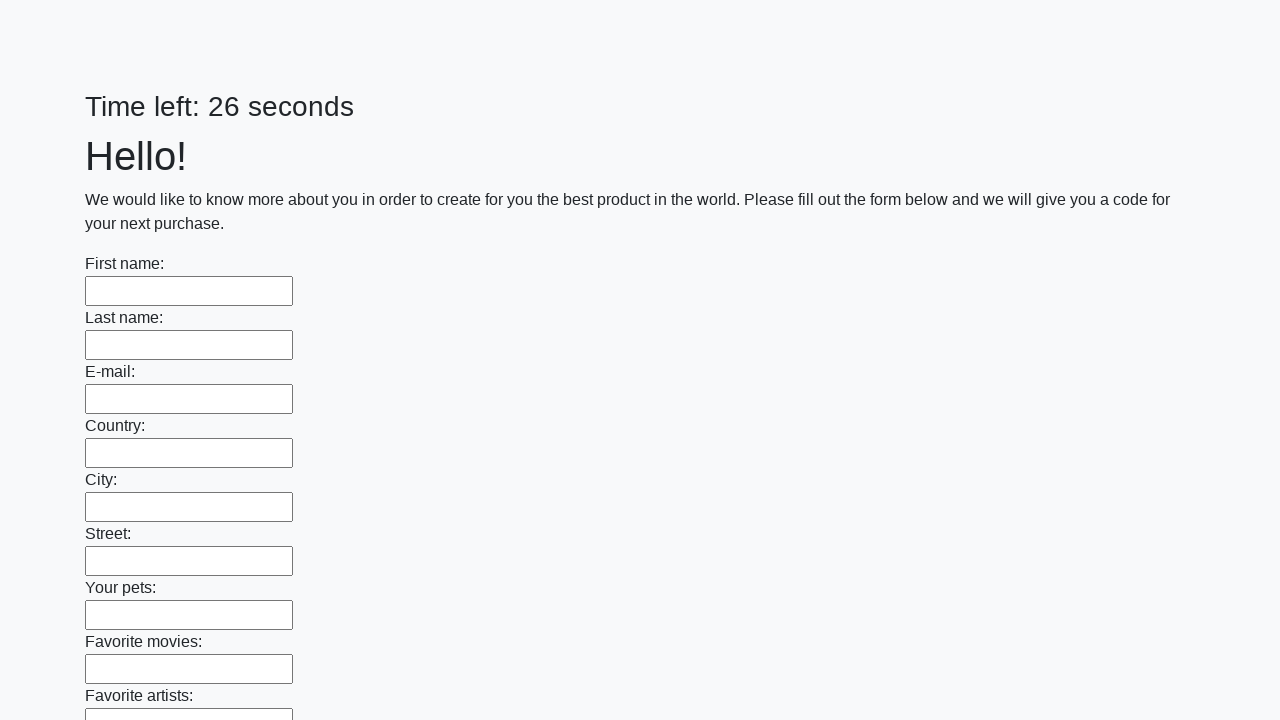

Located all input elements on the form
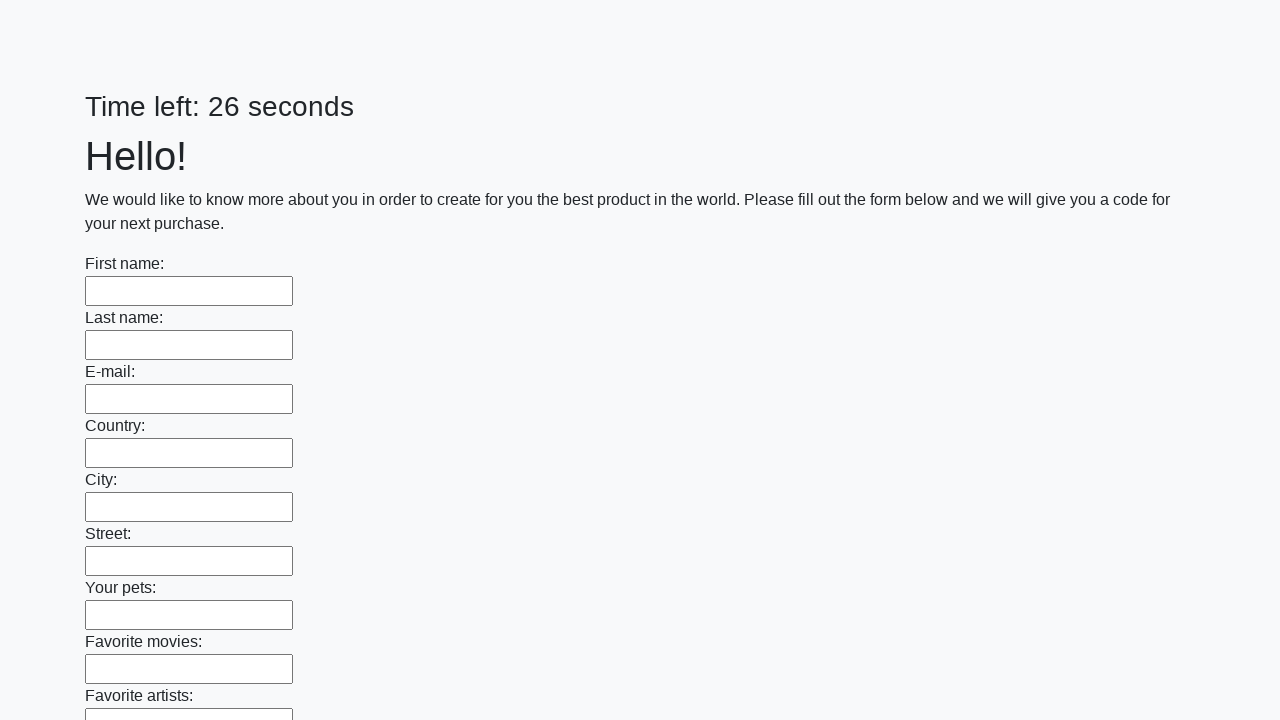

Filled an input field with '1' on input >> nth=0
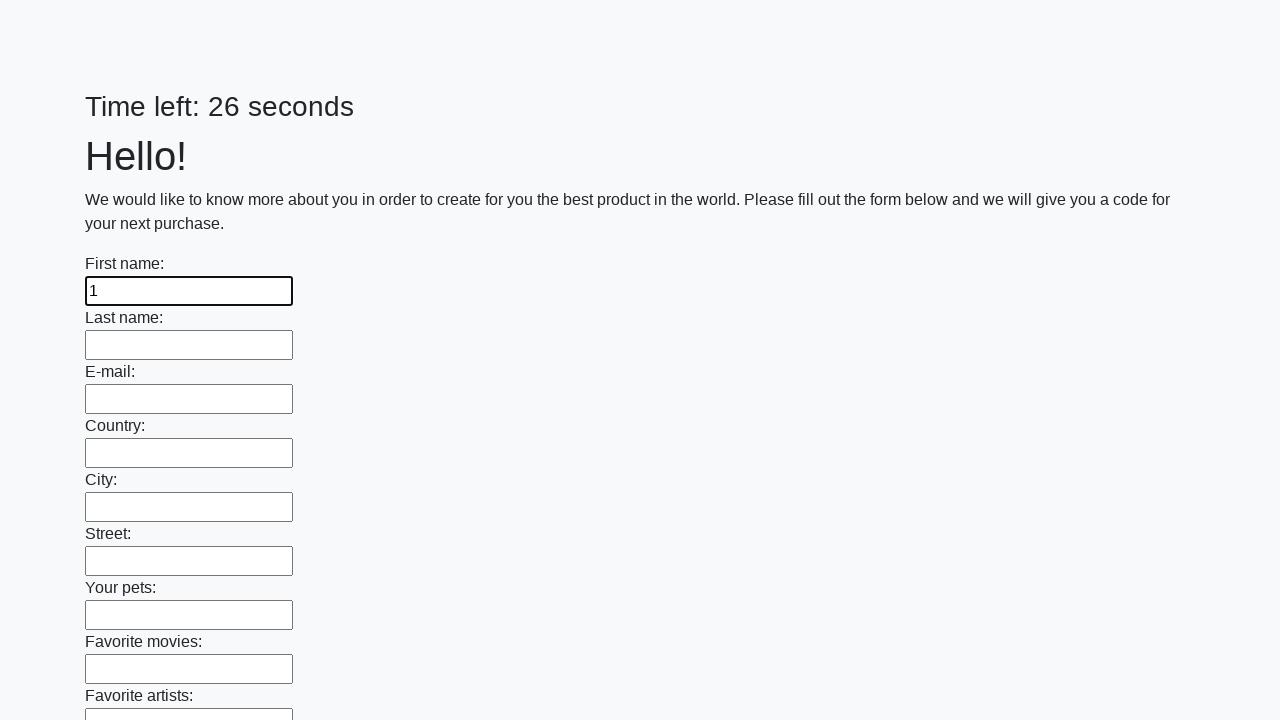

Filled an input field with '1' on input >> nth=1
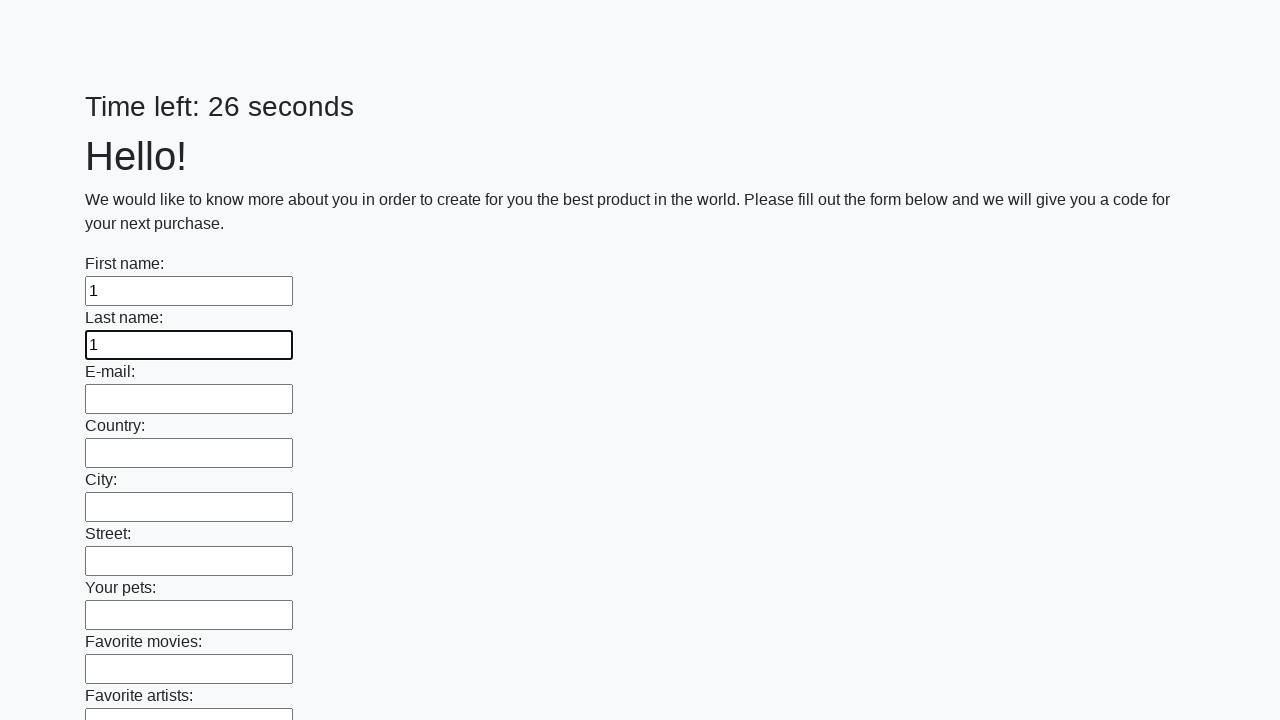

Filled an input field with '1' on input >> nth=2
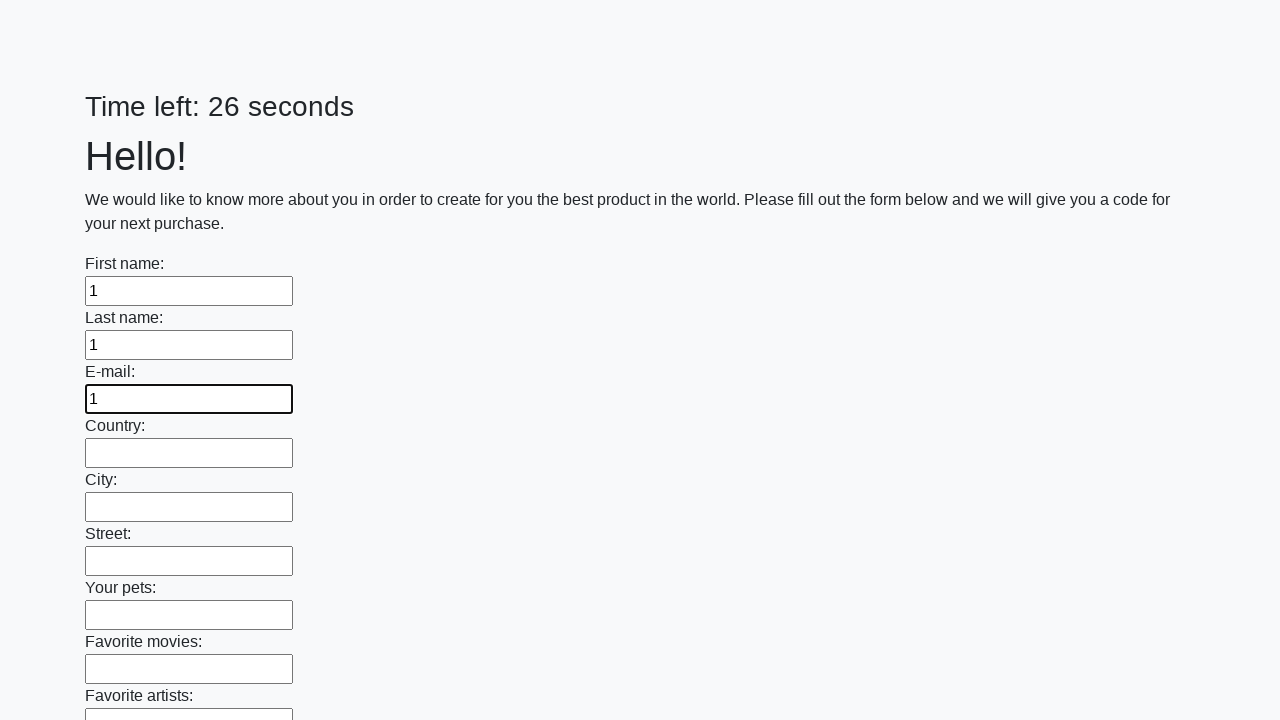

Filled an input field with '1' on input >> nth=3
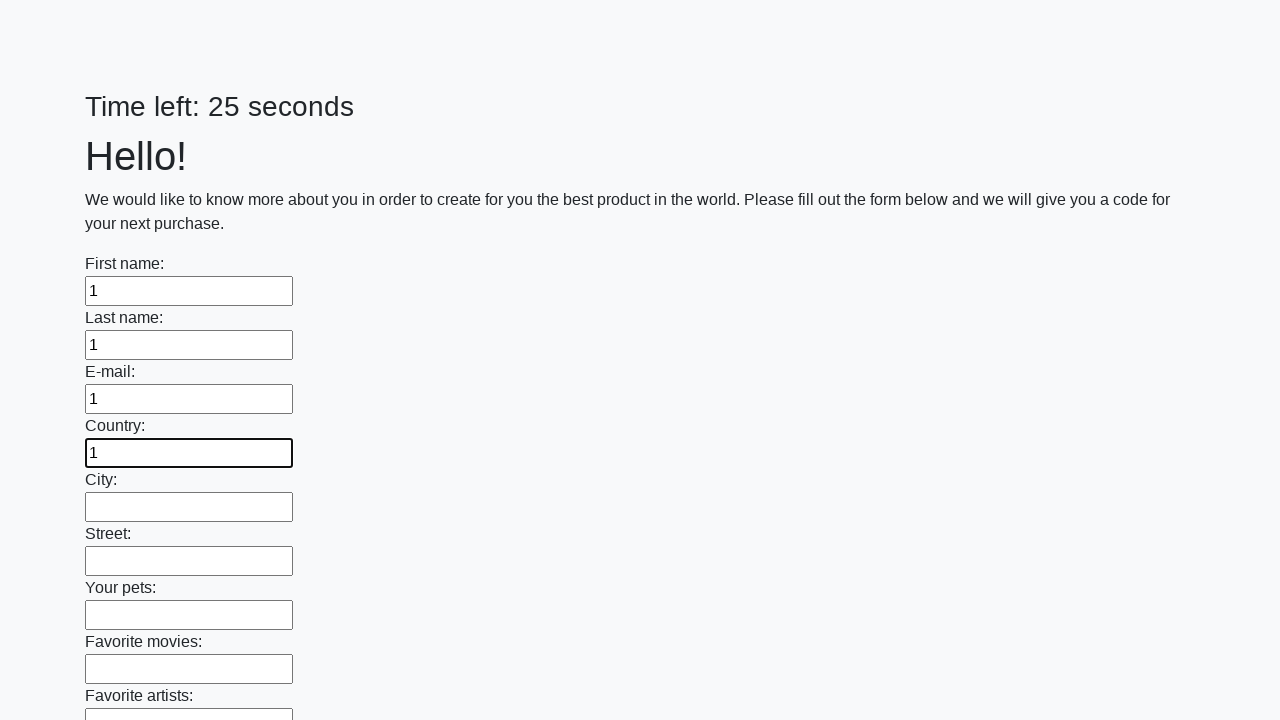

Filled an input field with '1' on input >> nth=4
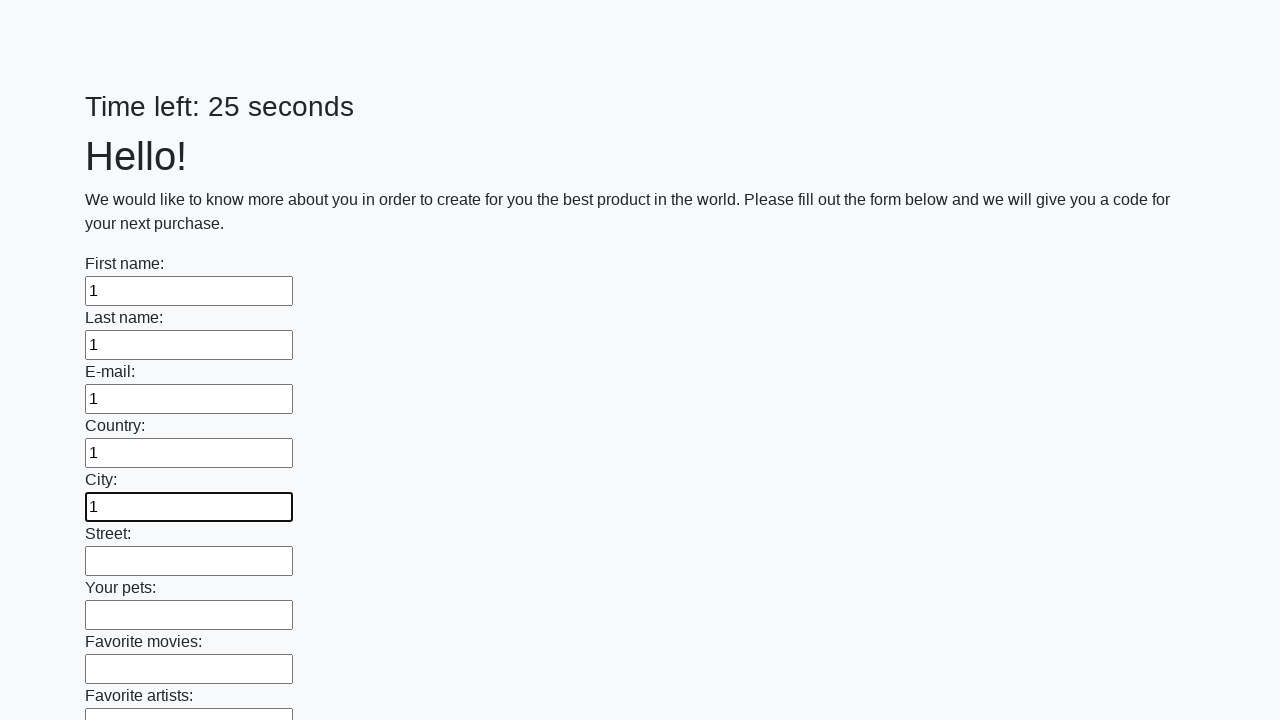

Filled an input field with '1' on input >> nth=5
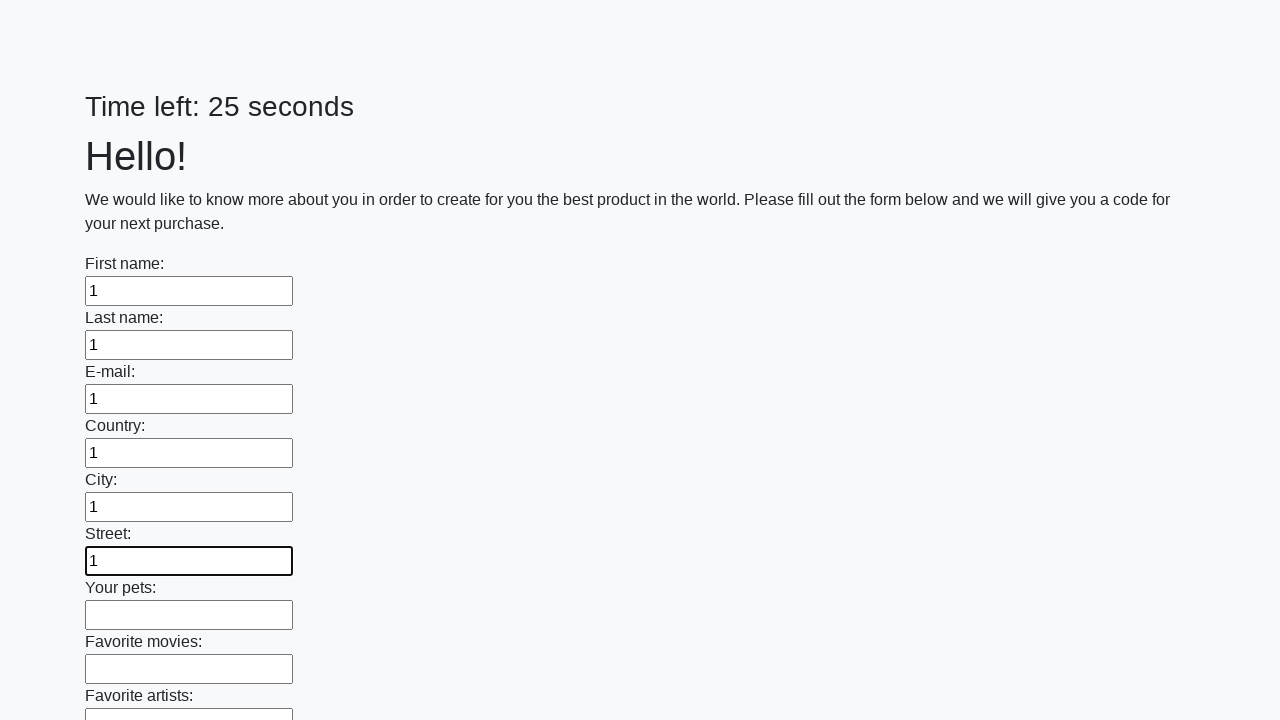

Filled an input field with '1' on input >> nth=6
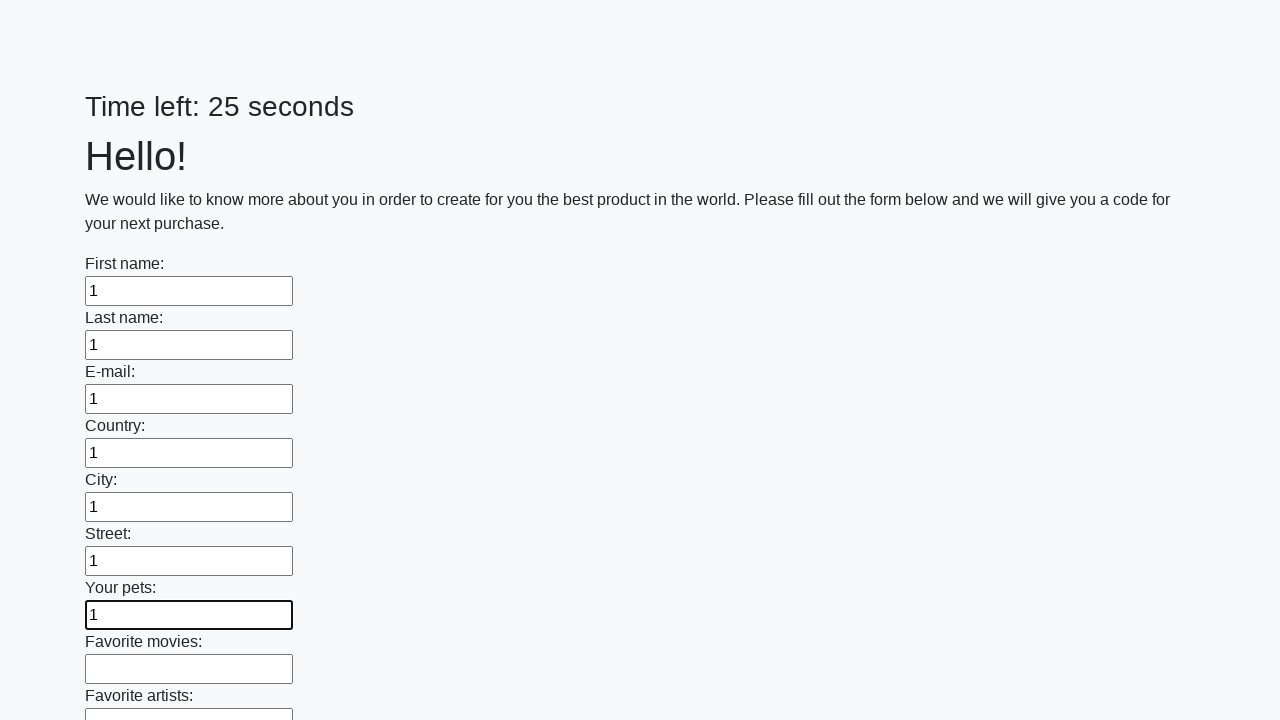

Filled an input field with '1' on input >> nth=7
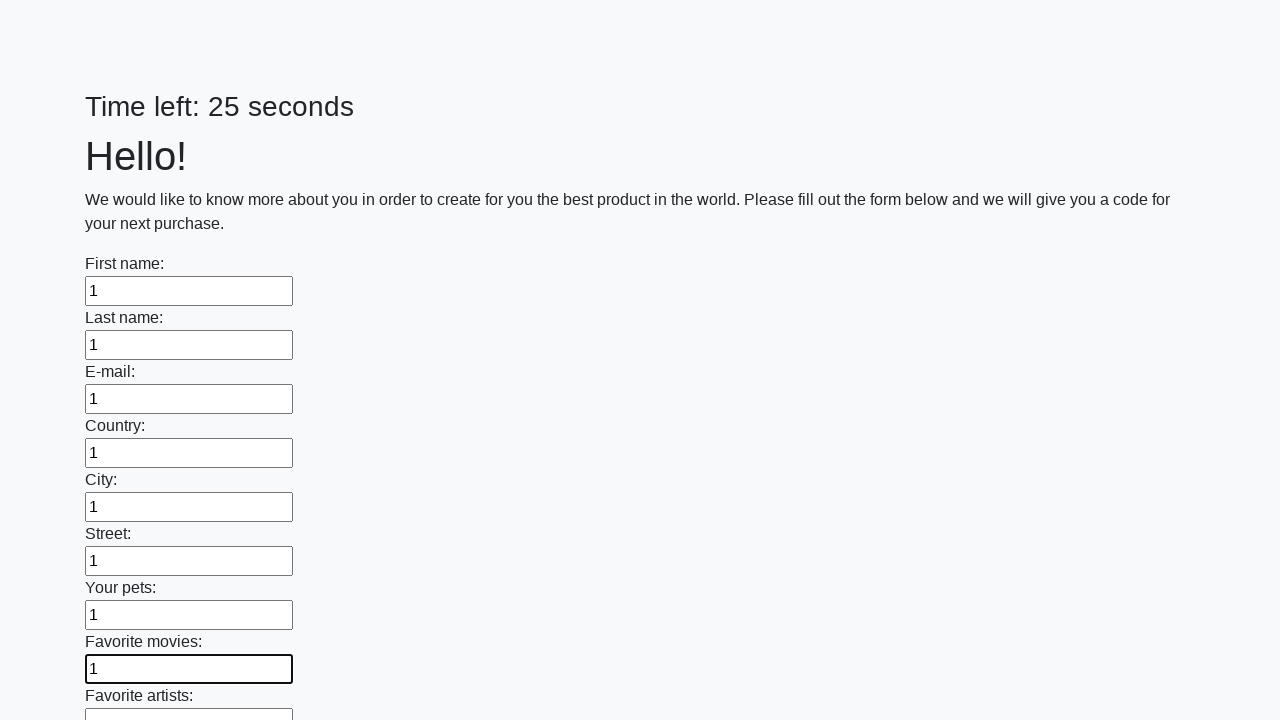

Filled an input field with '1' on input >> nth=8
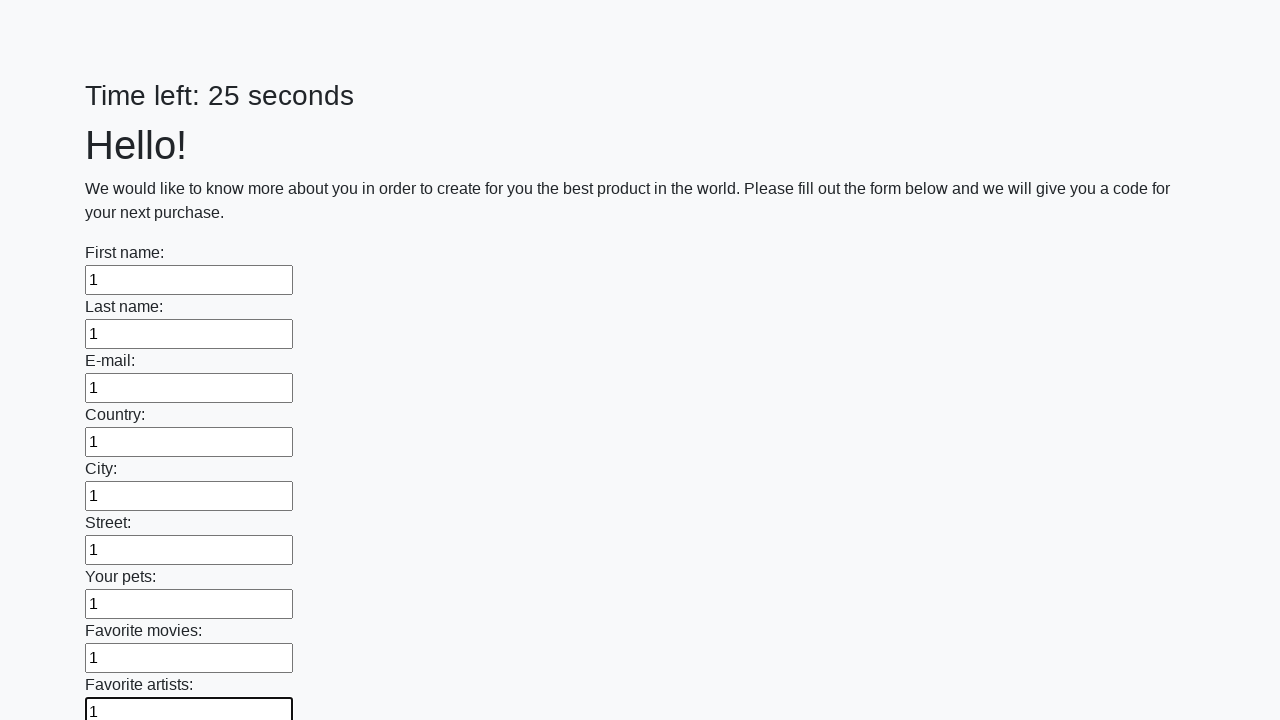

Filled an input field with '1' on input >> nth=9
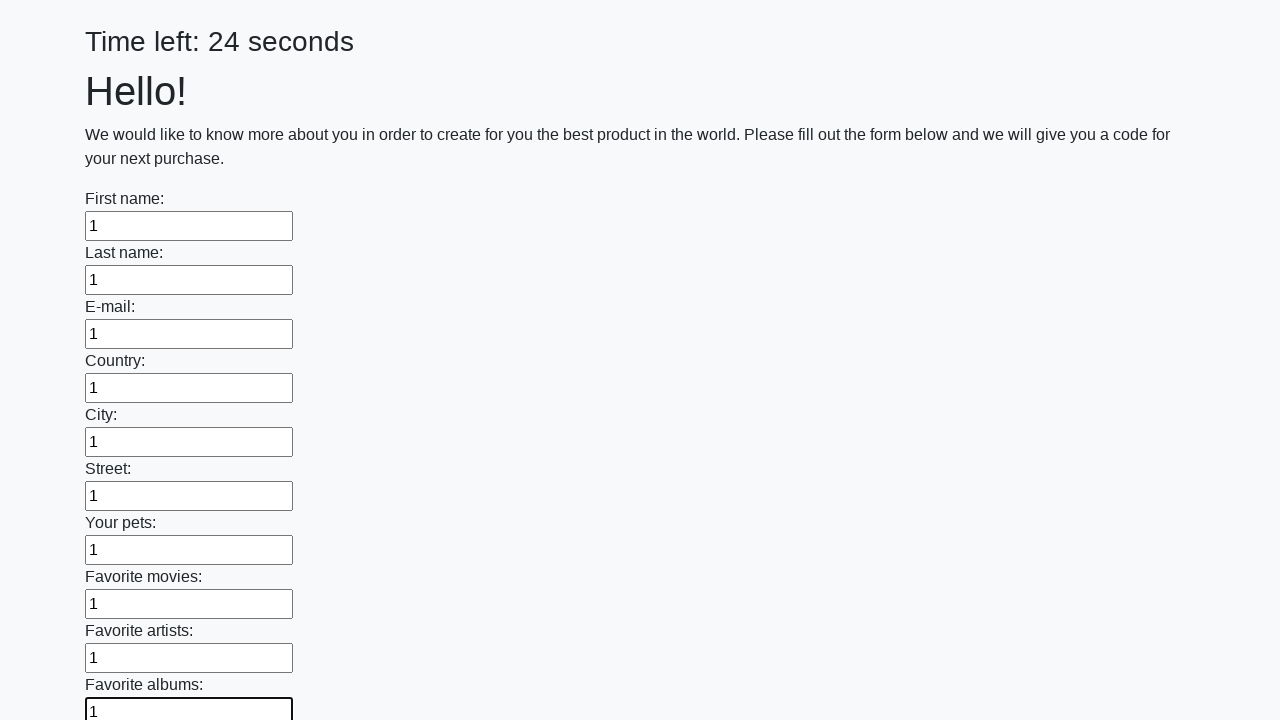

Filled an input field with '1' on input >> nth=10
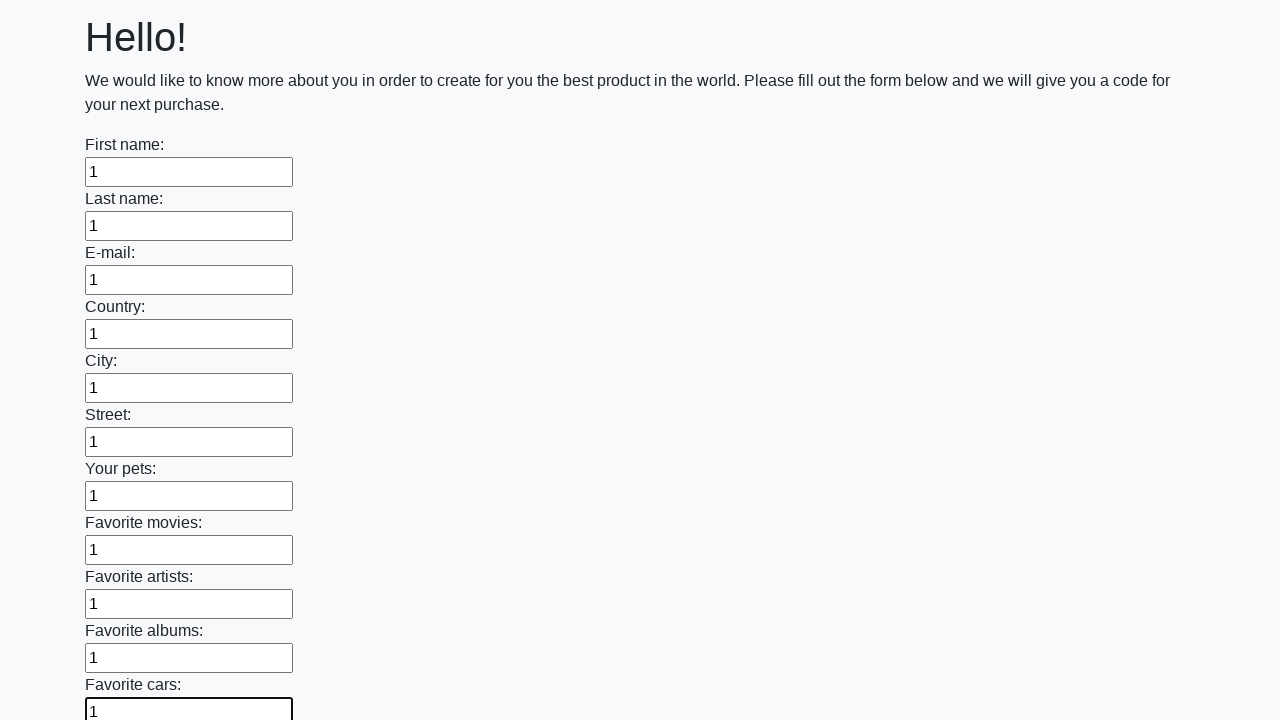

Filled an input field with '1' on input >> nth=11
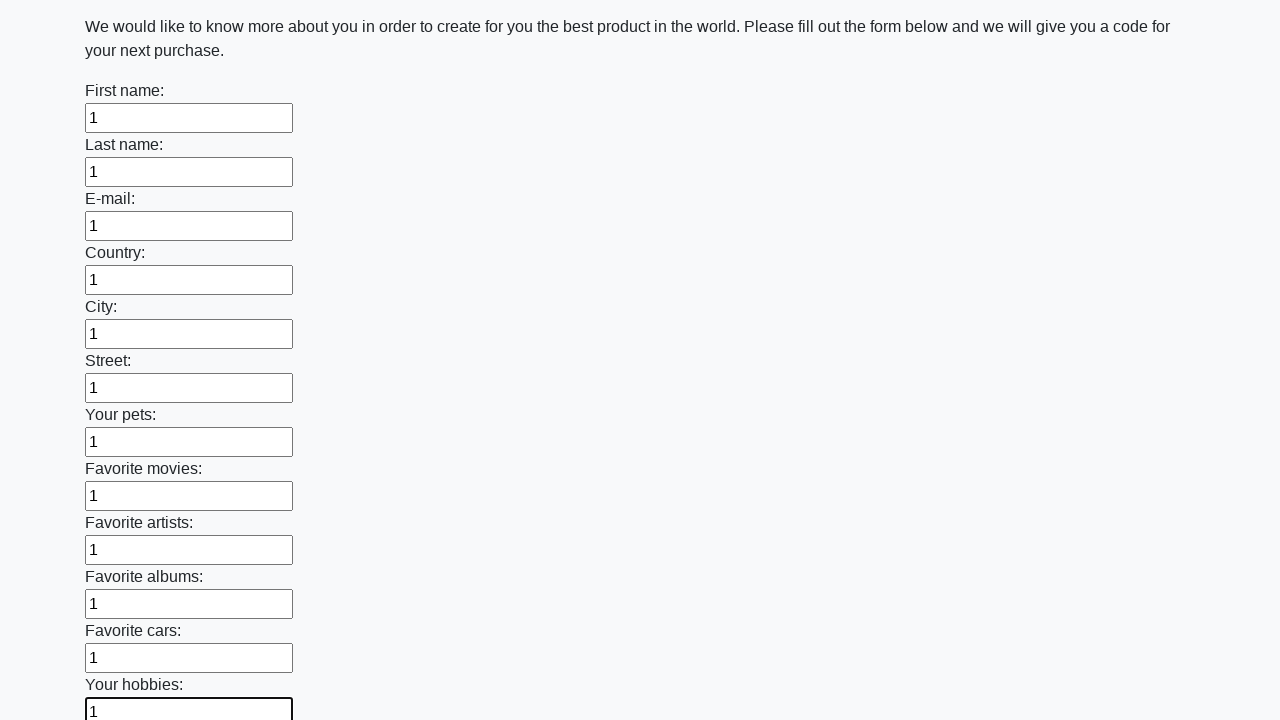

Filled an input field with '1' on input >> nth=12
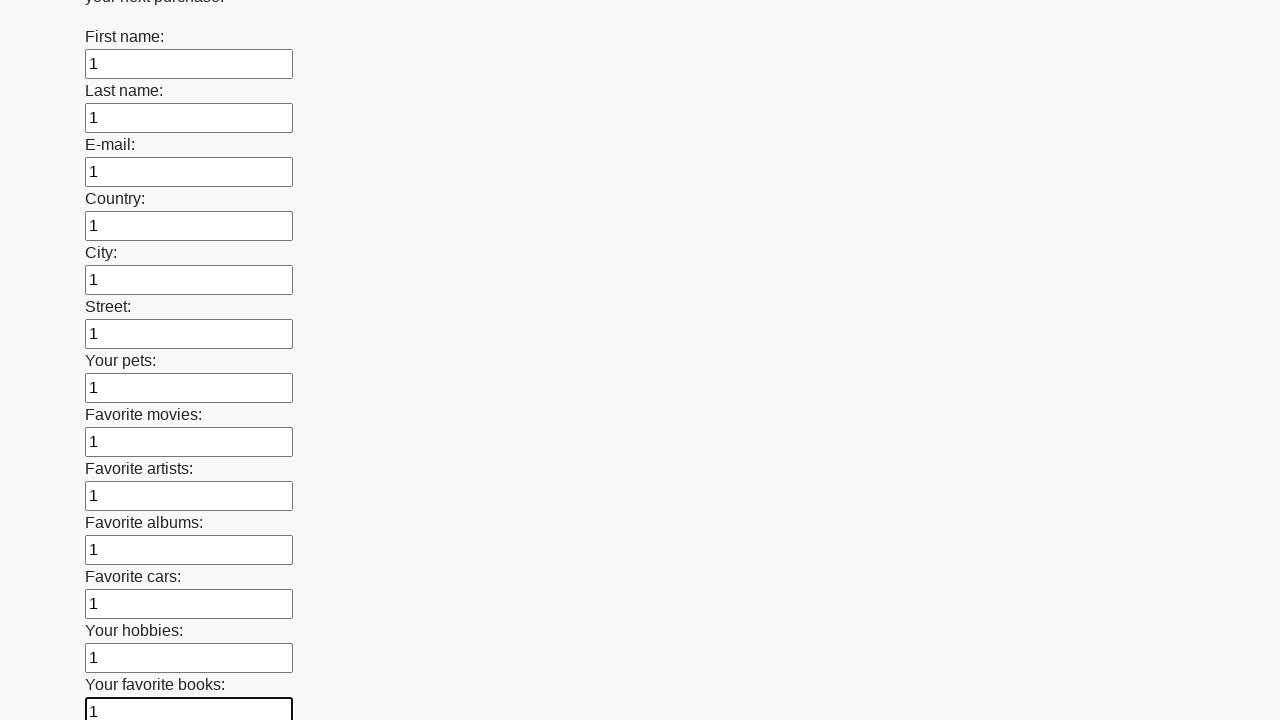

Filled an input field with '1' on input >> nth=13
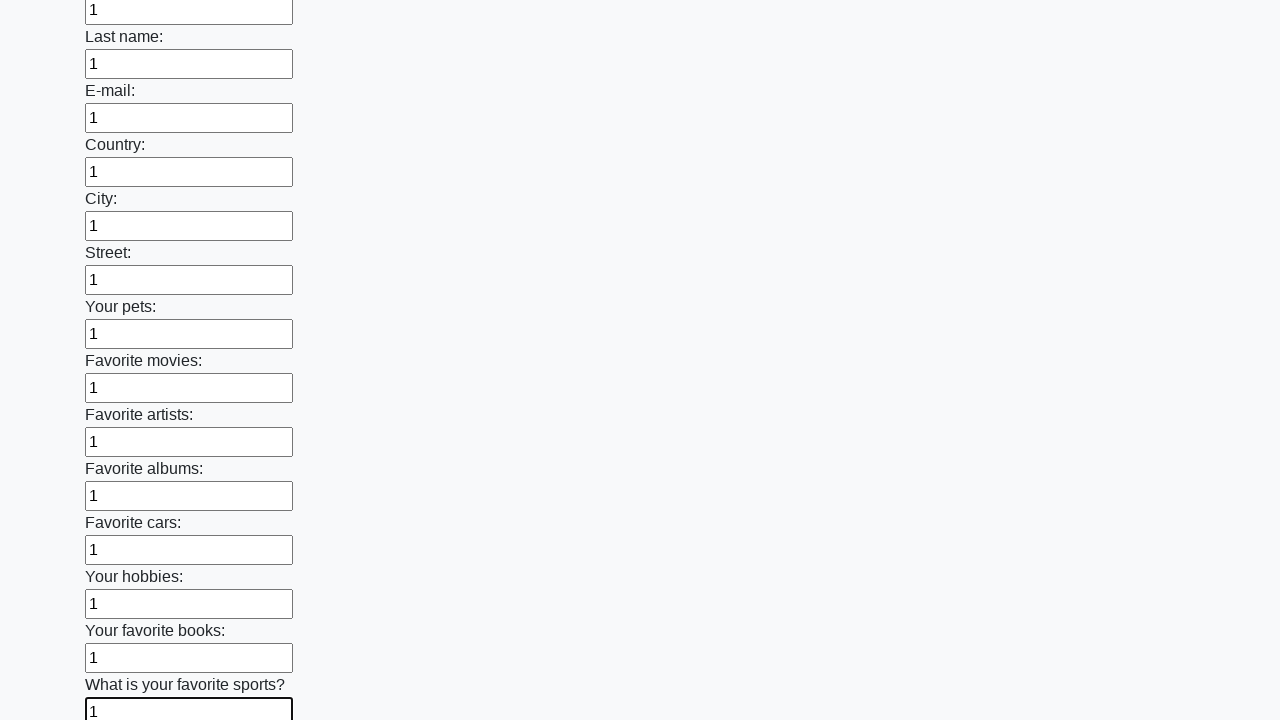

Filled an input field with '1' on input >> nth=14
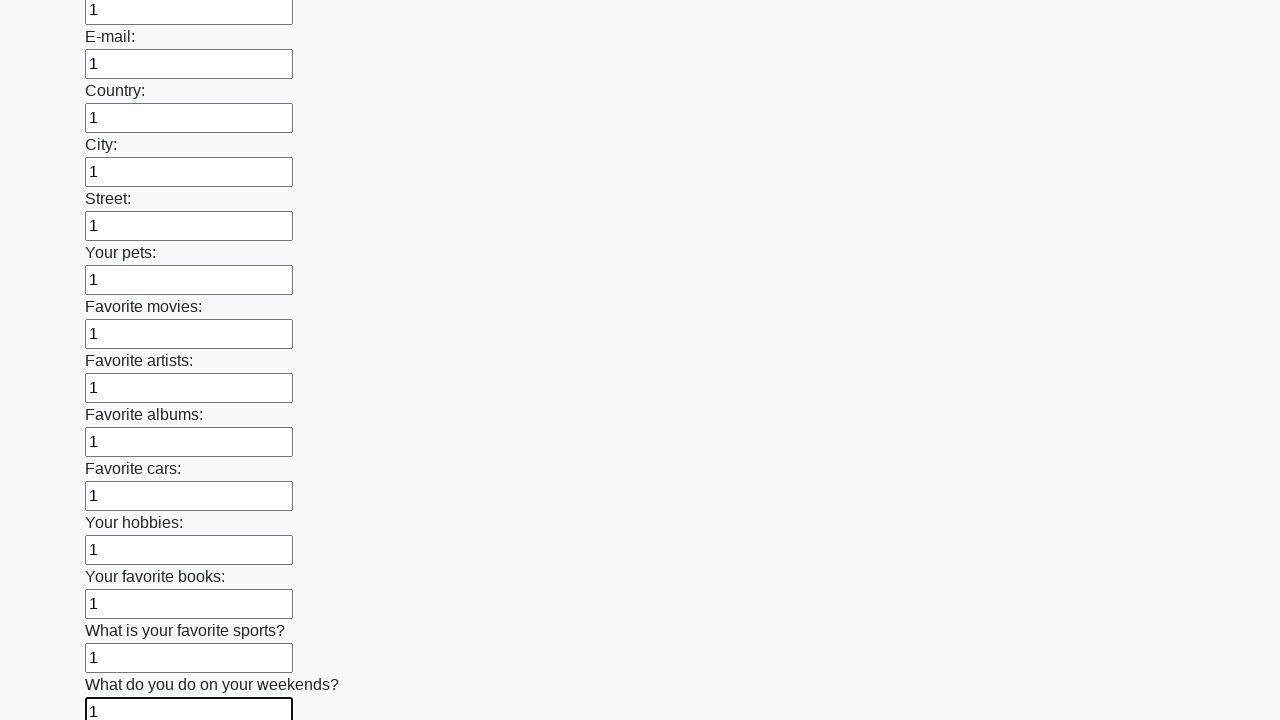

Filled an input field with '1' on input >> nth=15
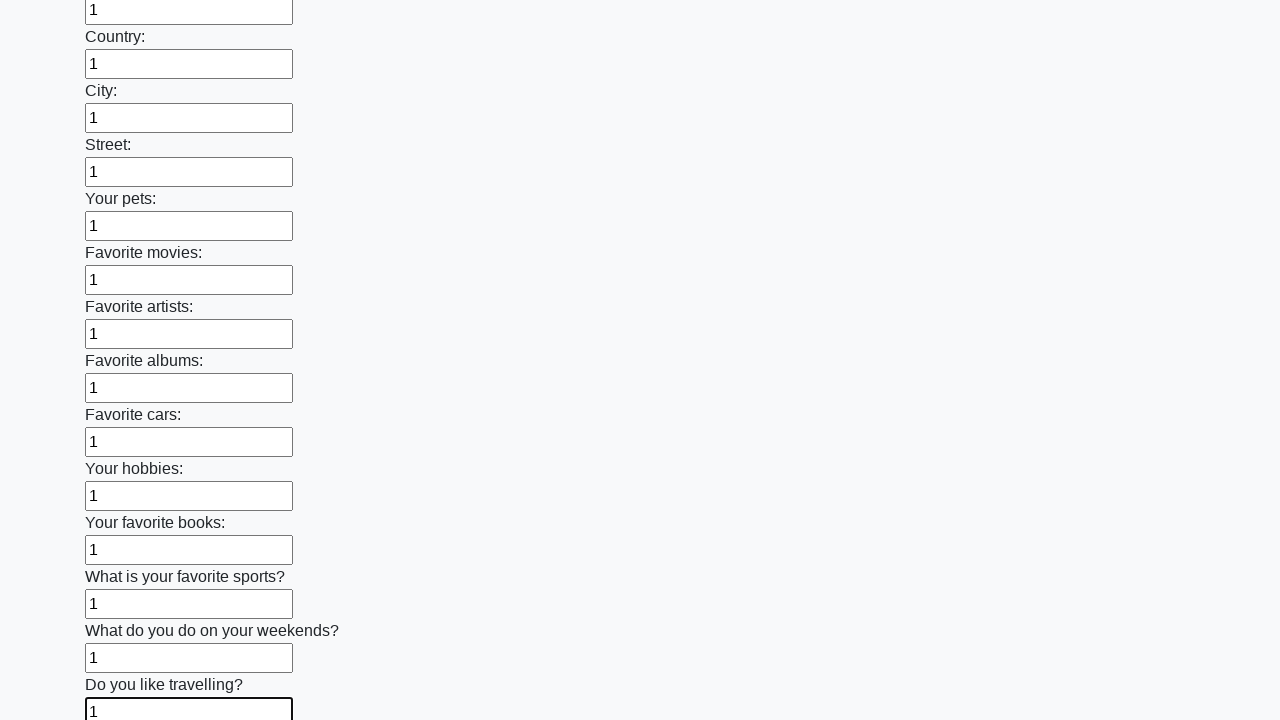

Filled an input field with '1' on input >> nth=16
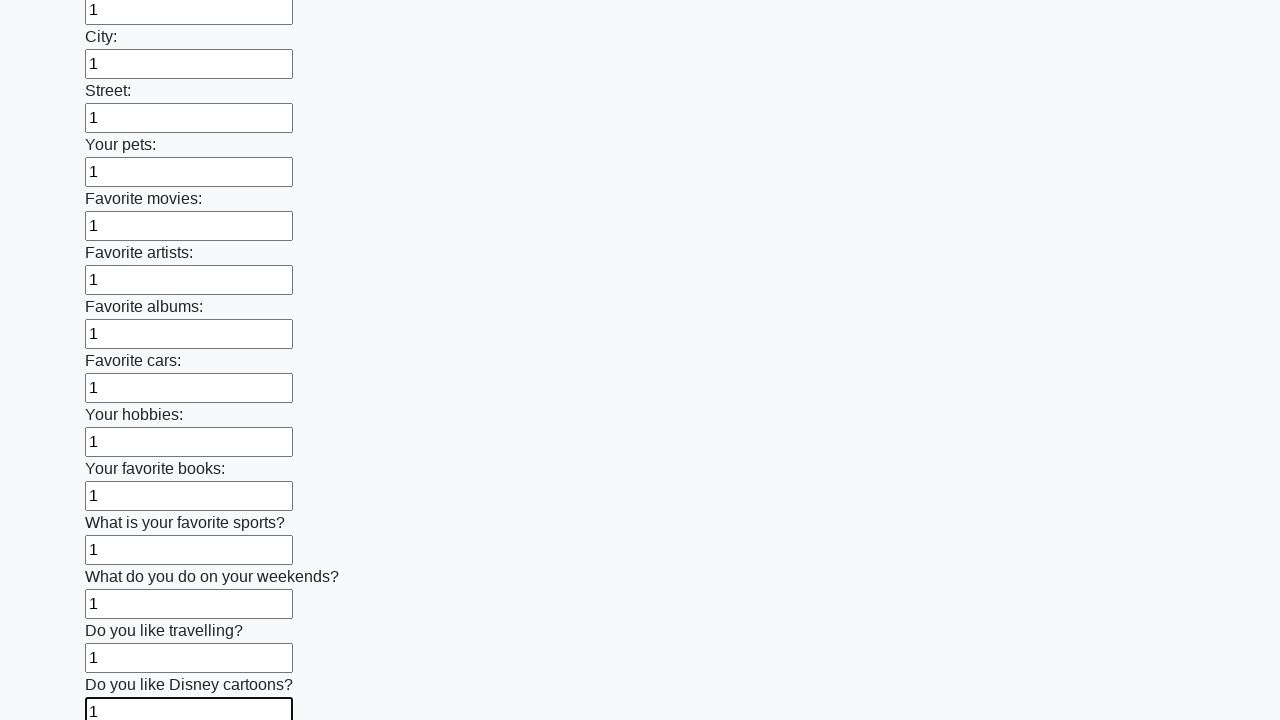

Filled an input field with '1' on input >> nth=17
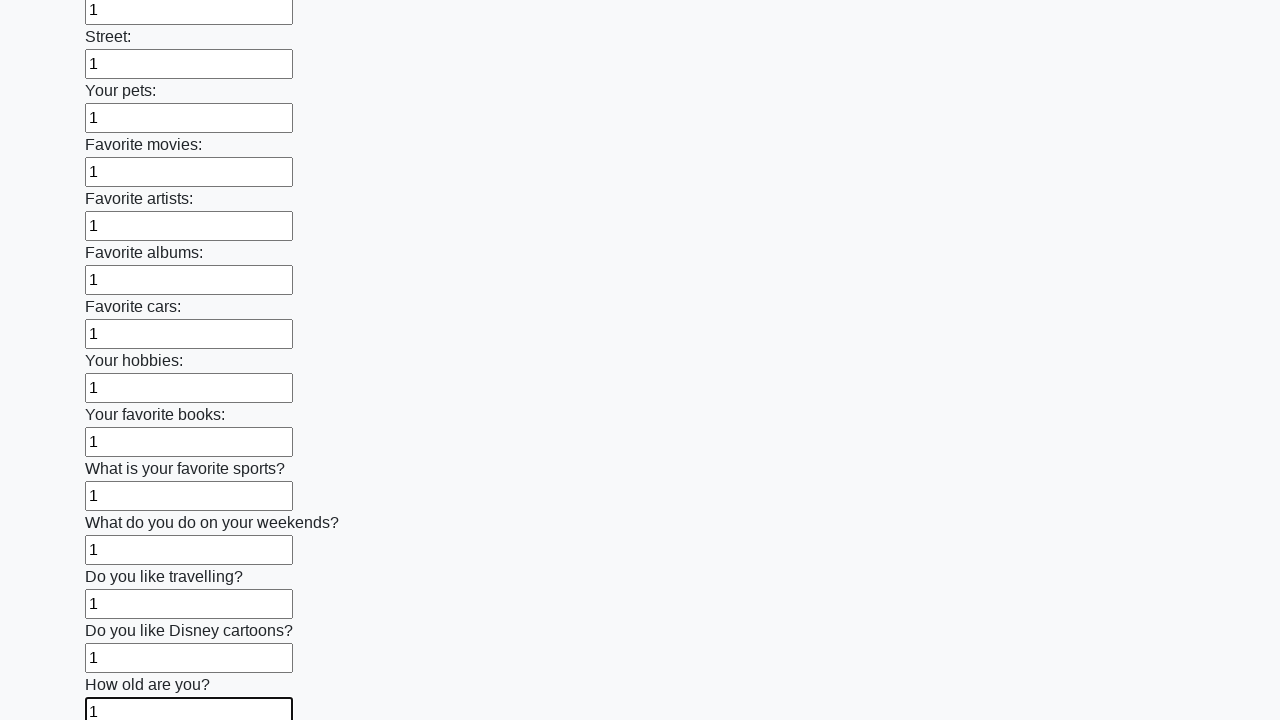

Filled an input field with '1' on input >> nth=18
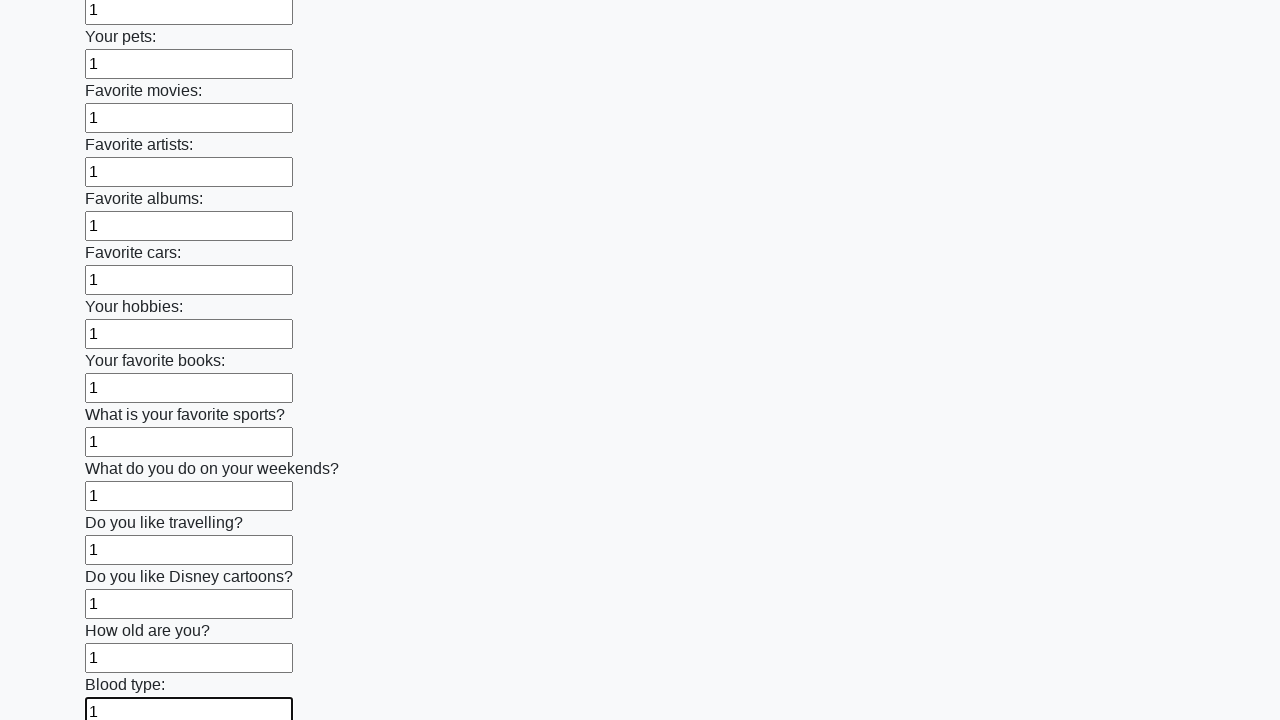

Filled an input field with '1' on input >> nth=19
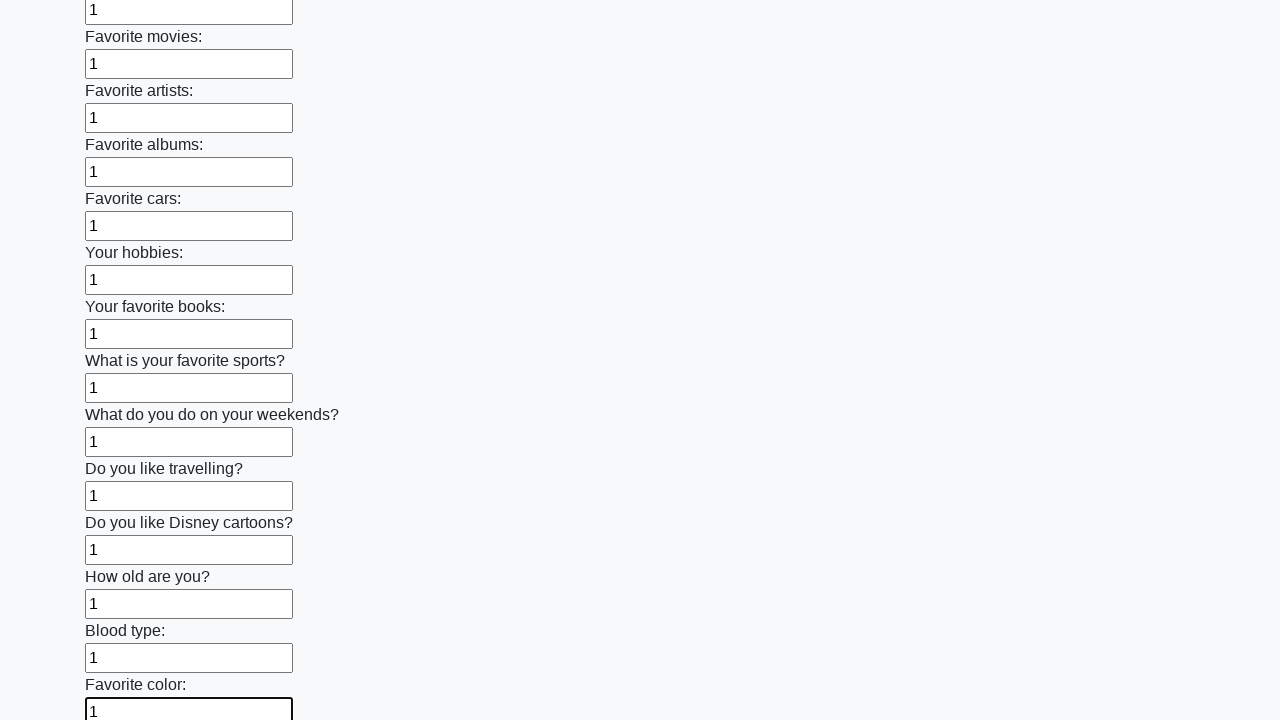

Filled an input field with '1' on input >> nth=20
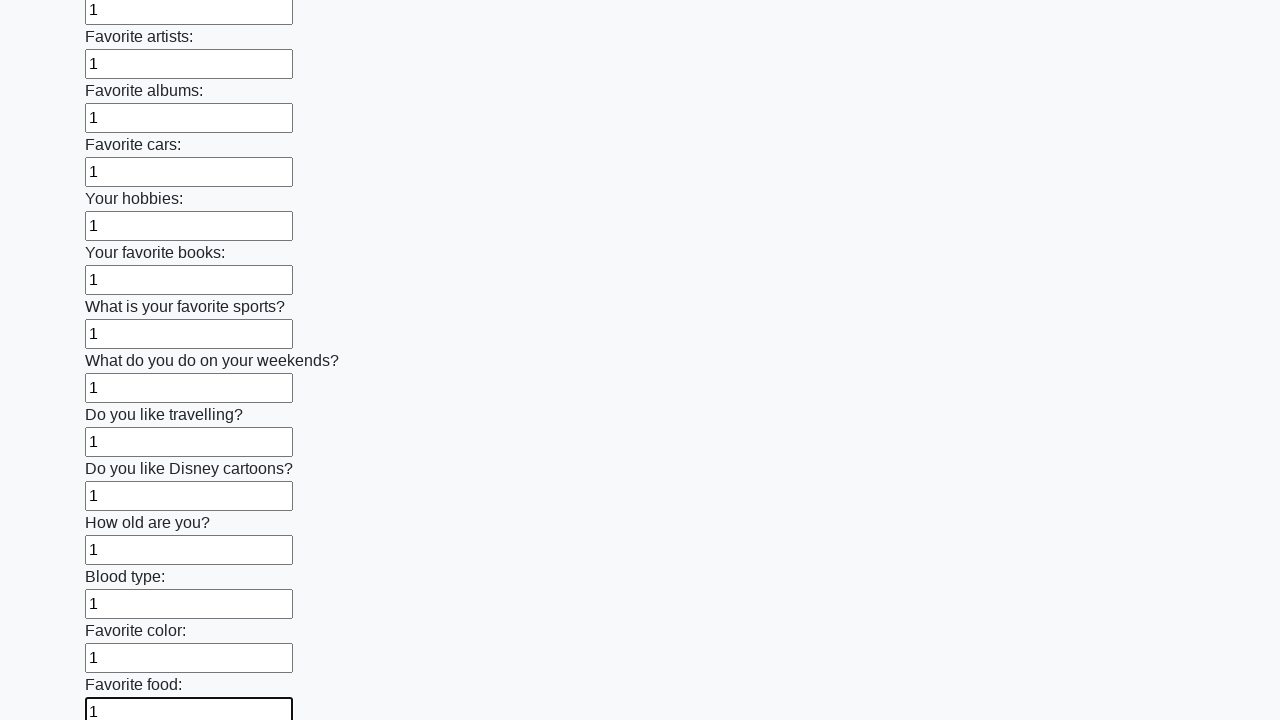

Filled an input field with '1' on input >> nth=21
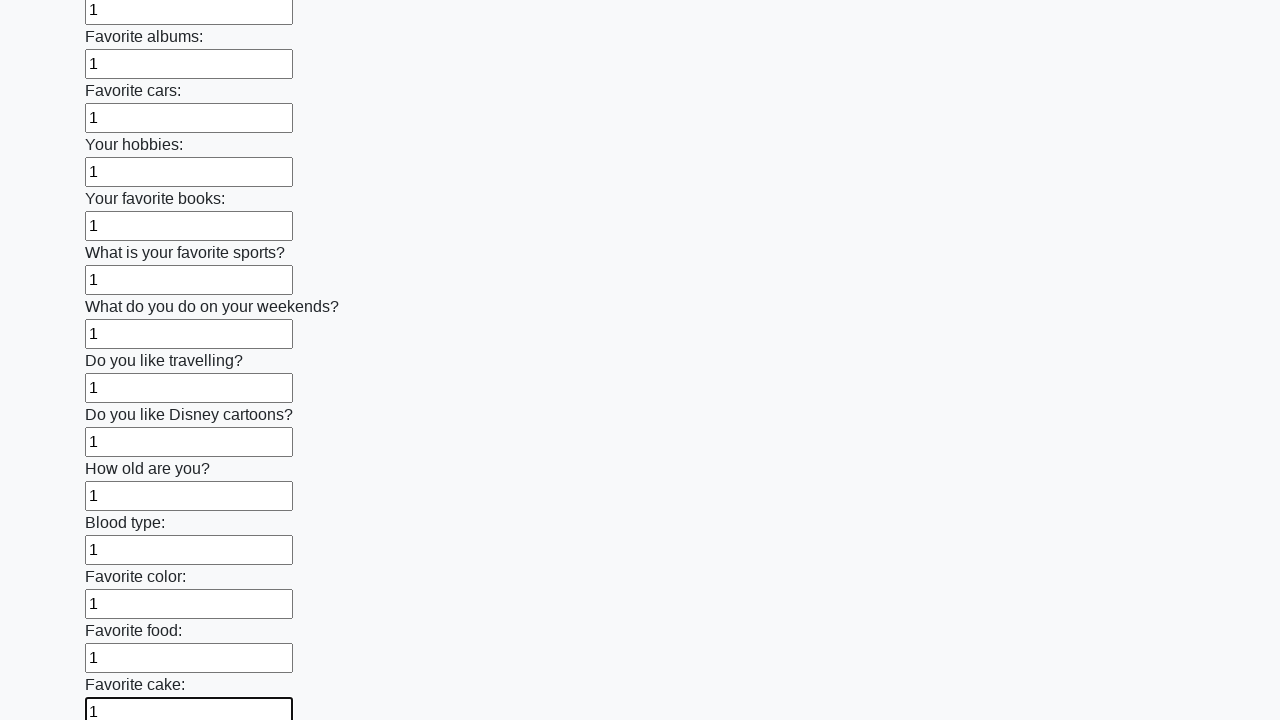

Filled an input field with '1' on input >> nth=22
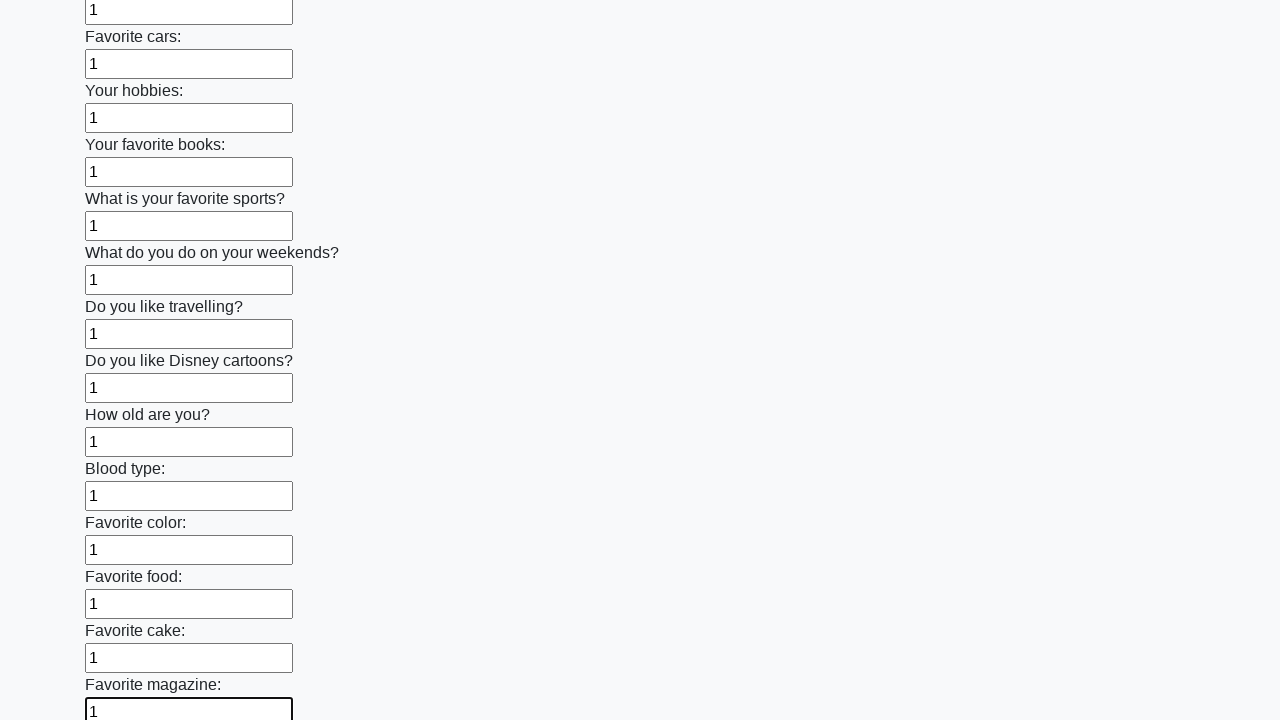

Filled an input field with '1' on input >> nth=23
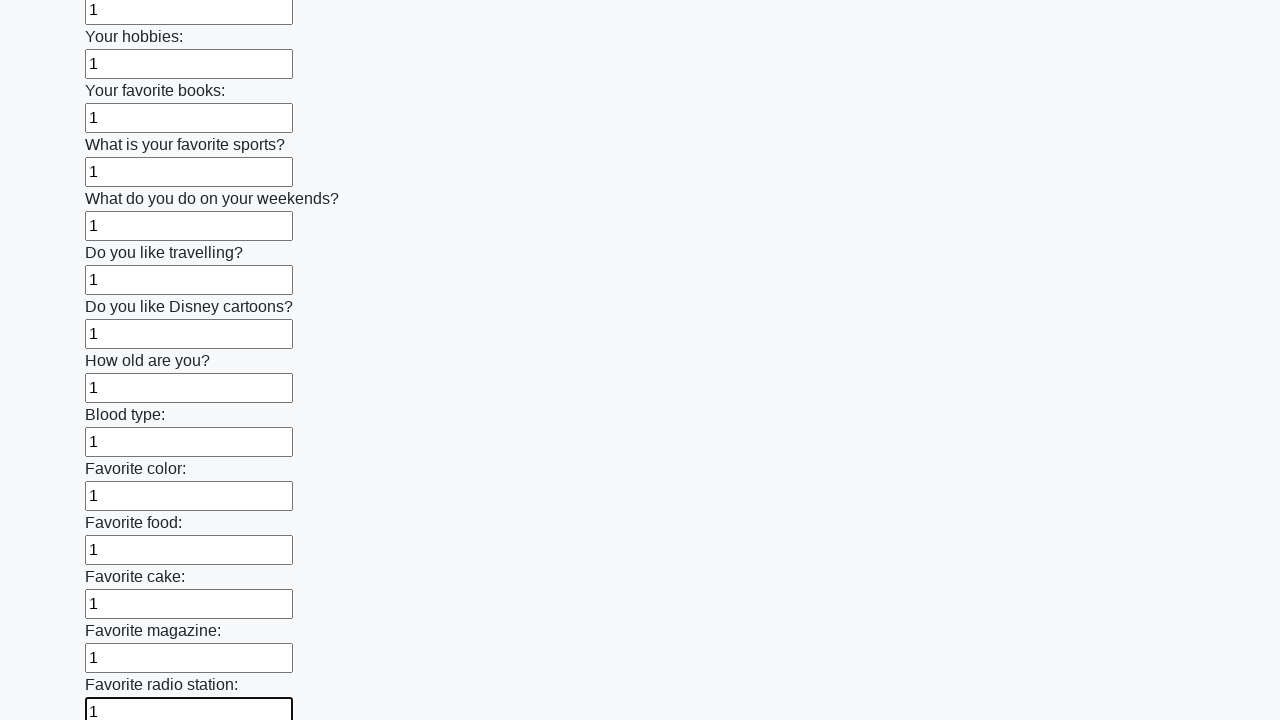

Filled an input field with '1' on input >> nth=24
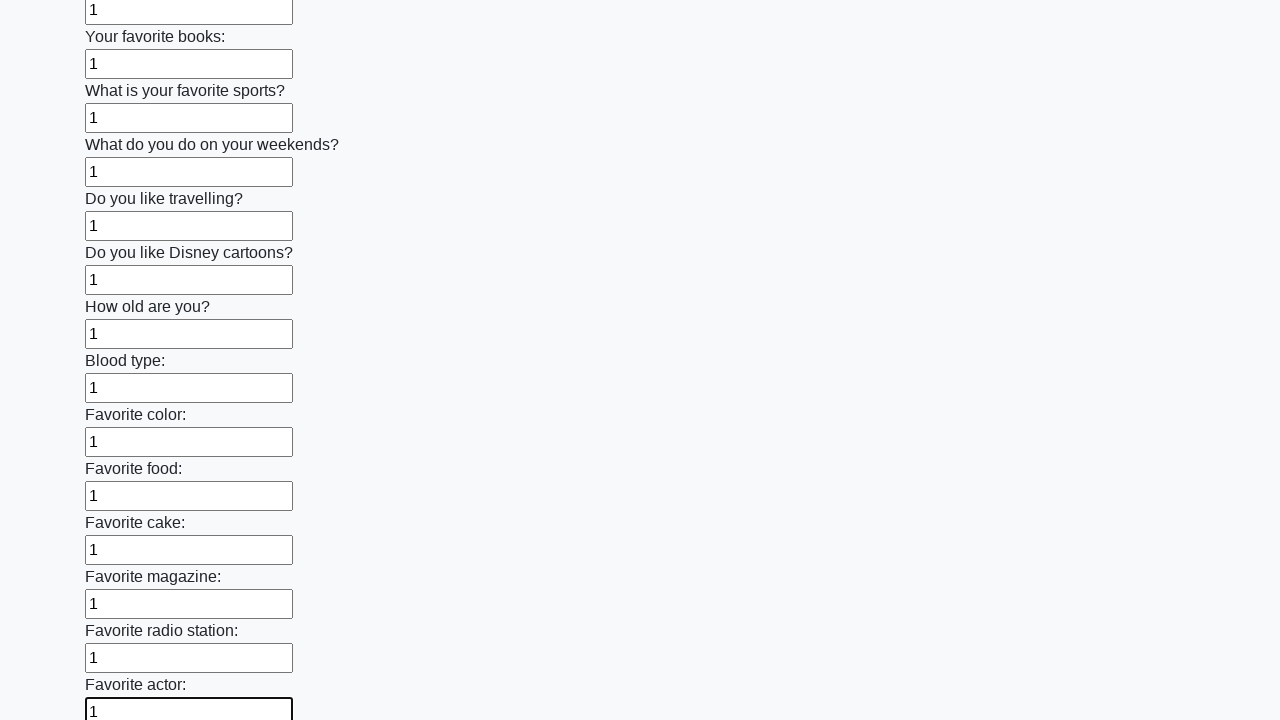

Filled an input field with '1' on input >> nth=25
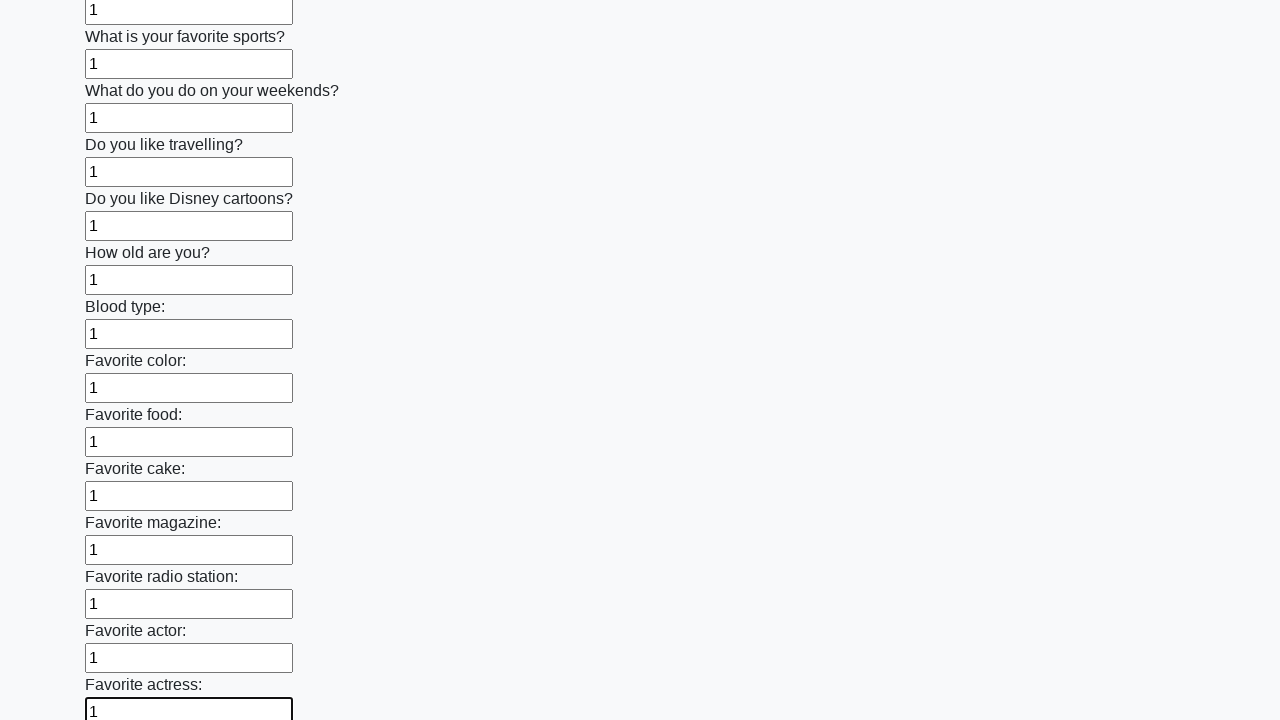

Filled an input field with '1' on input >> nth=26
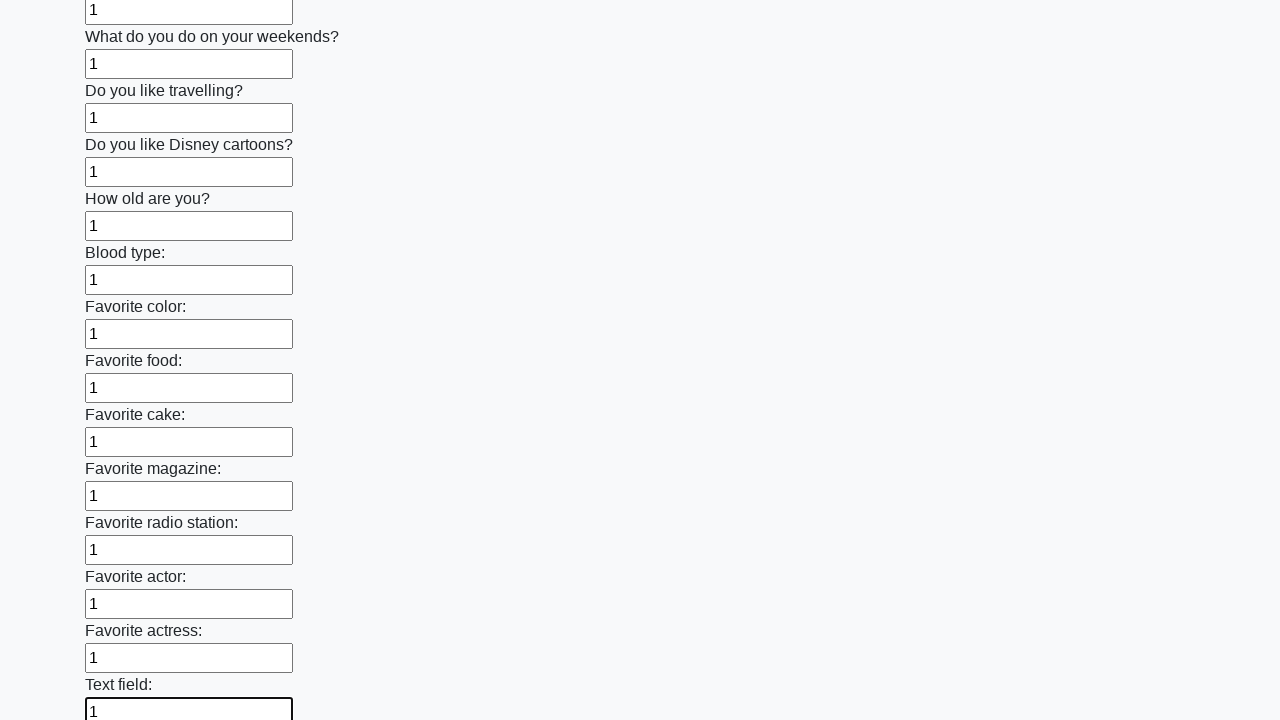

Filled an input field with '1' on input >> nth=27
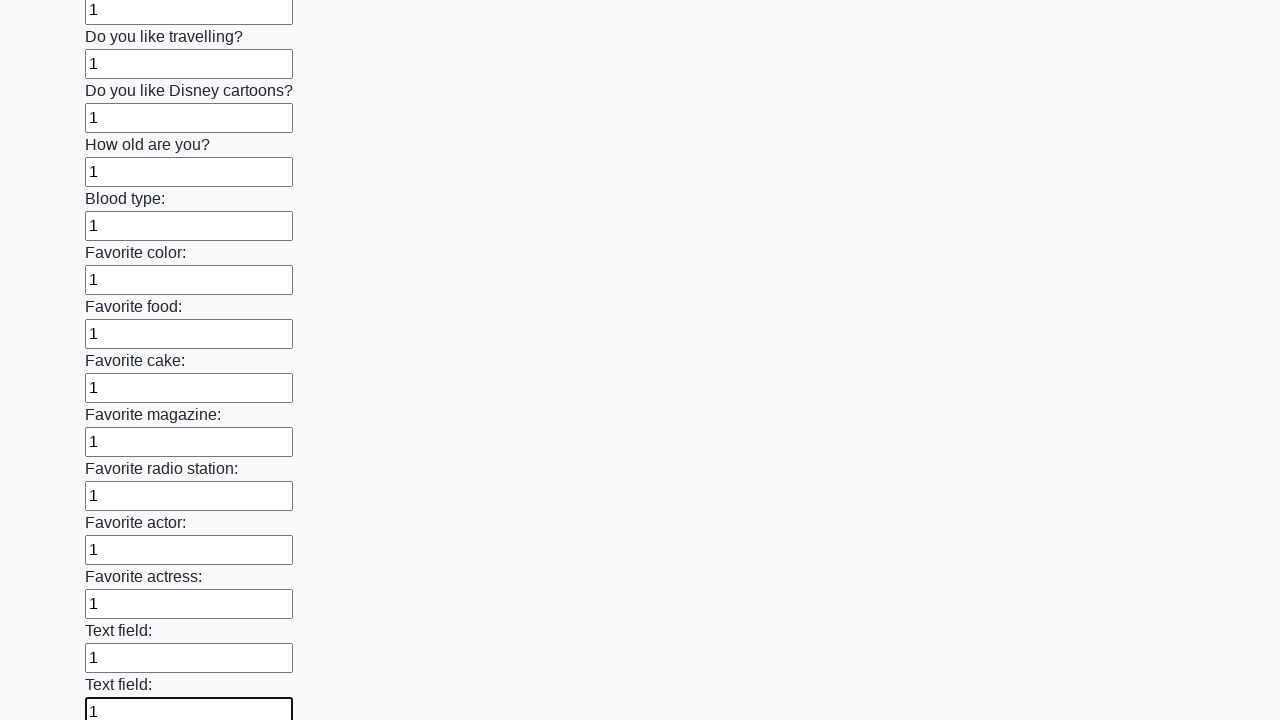

Filled an input field with '1' on input >> nth=28
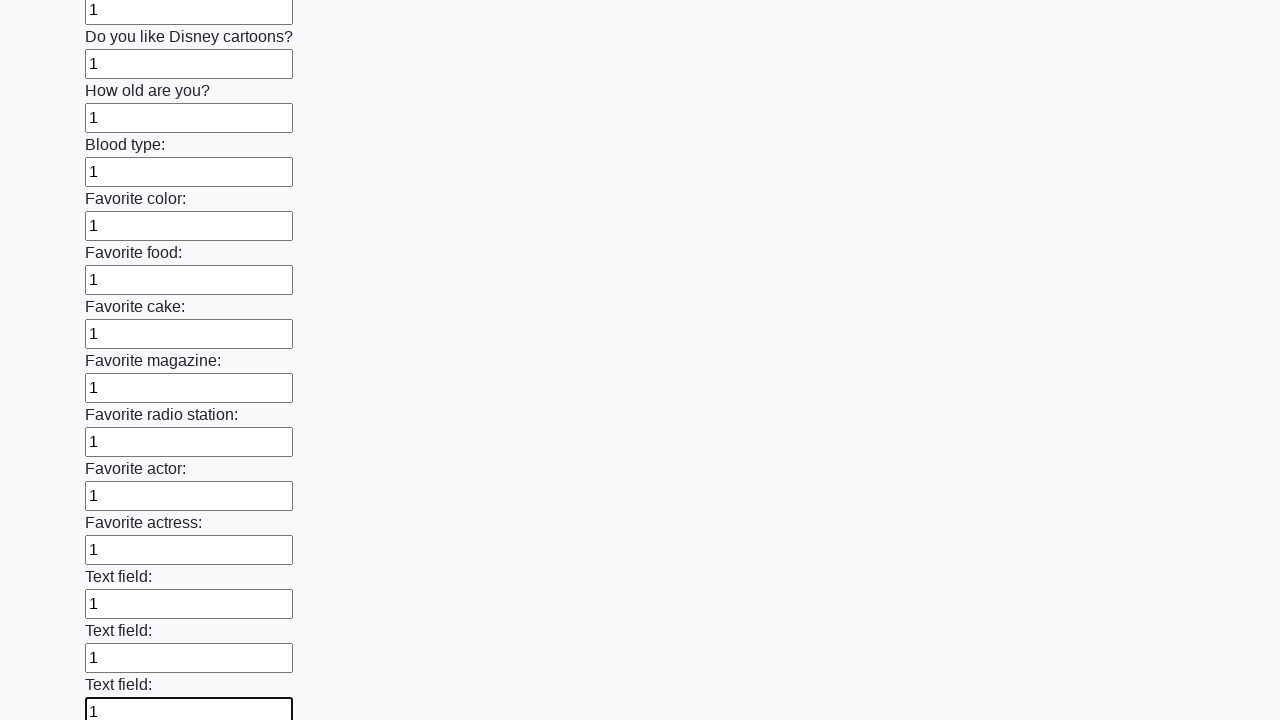

Filled an input field with '1' on input >> nth=29
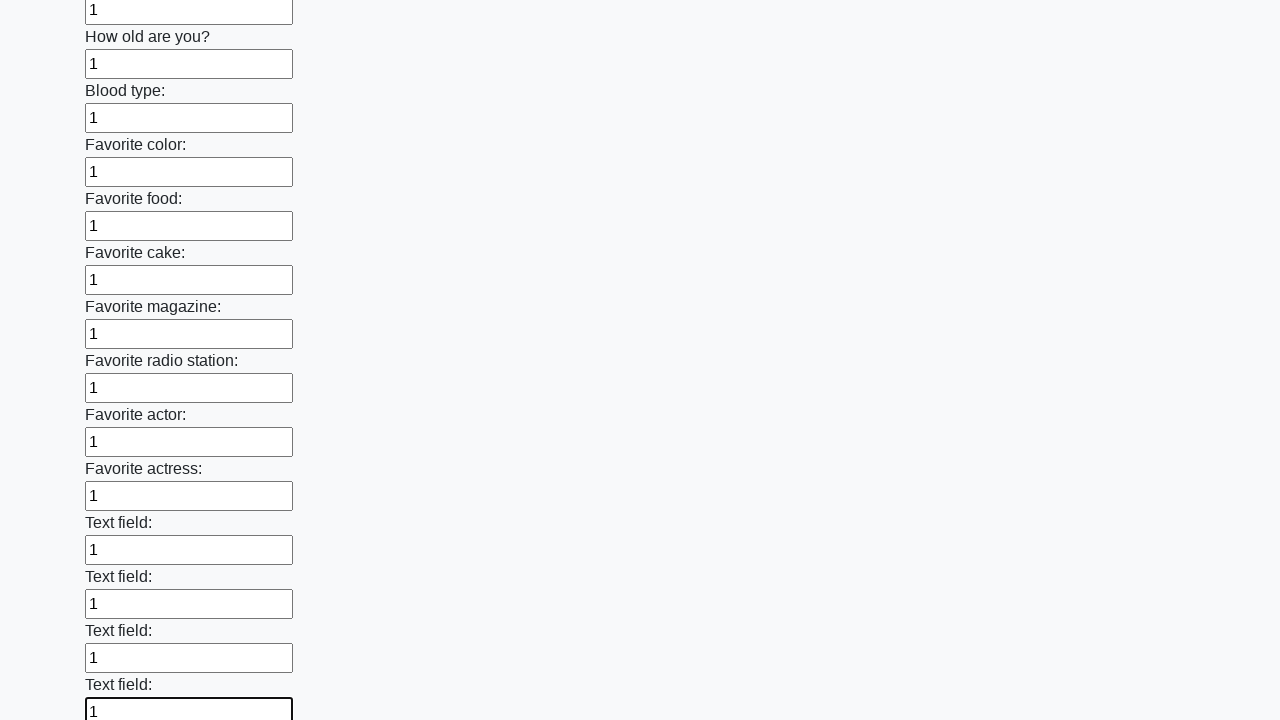

Filled an input field with '1' on input >> nth=30
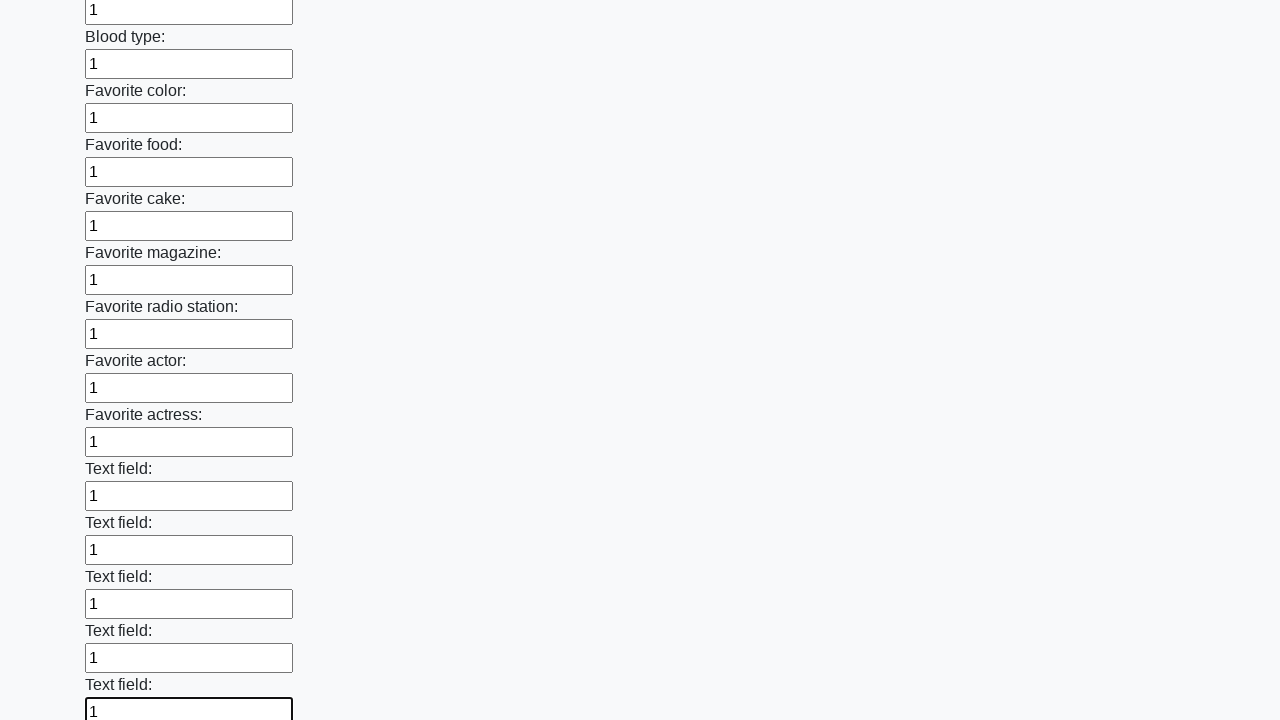

Filled an input field with '1' on input >> nth=31
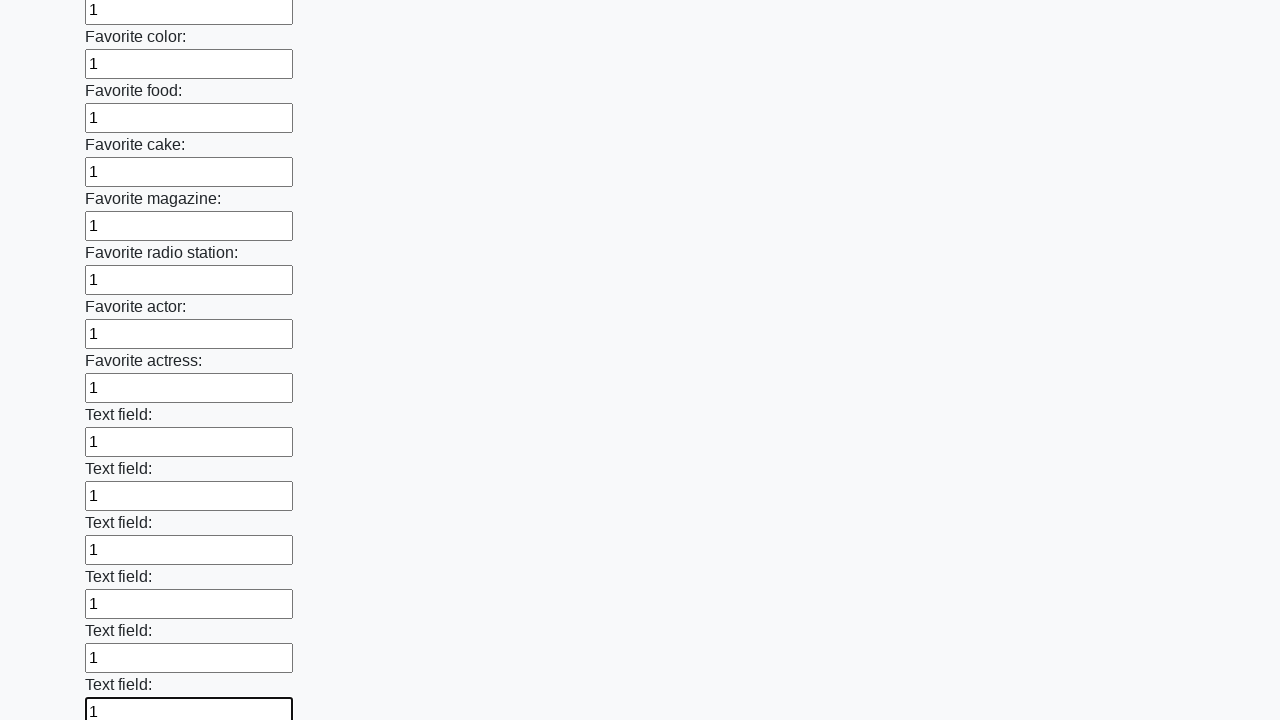

Filled an input field with '1' on input >> nth=32
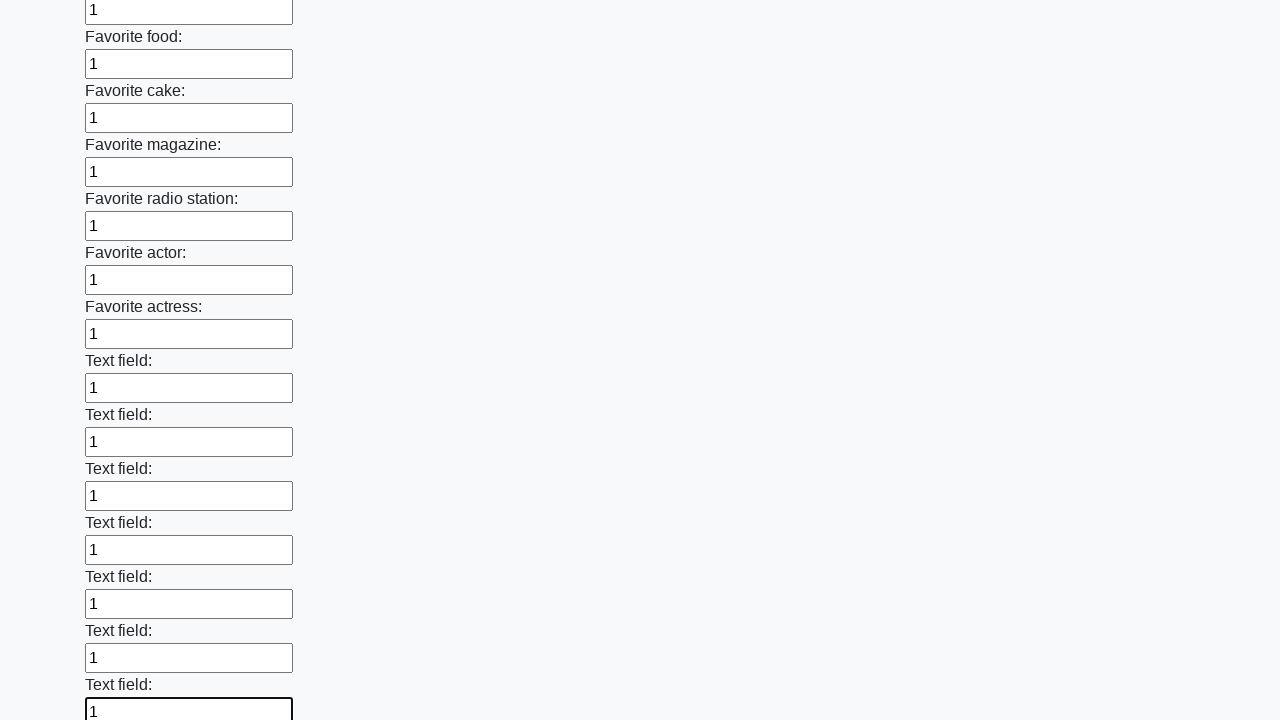

Filled an input field with '1' on input >> nth=33
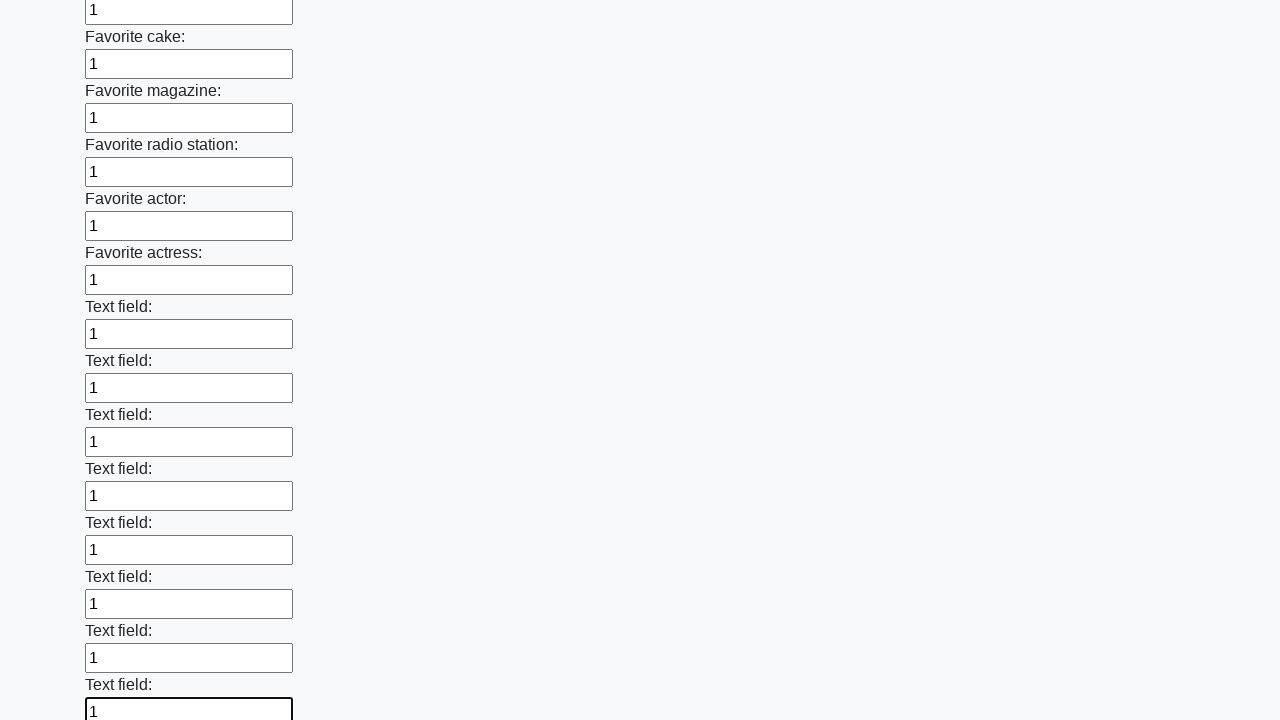

Filled an input field with '1' on input >> nth=34
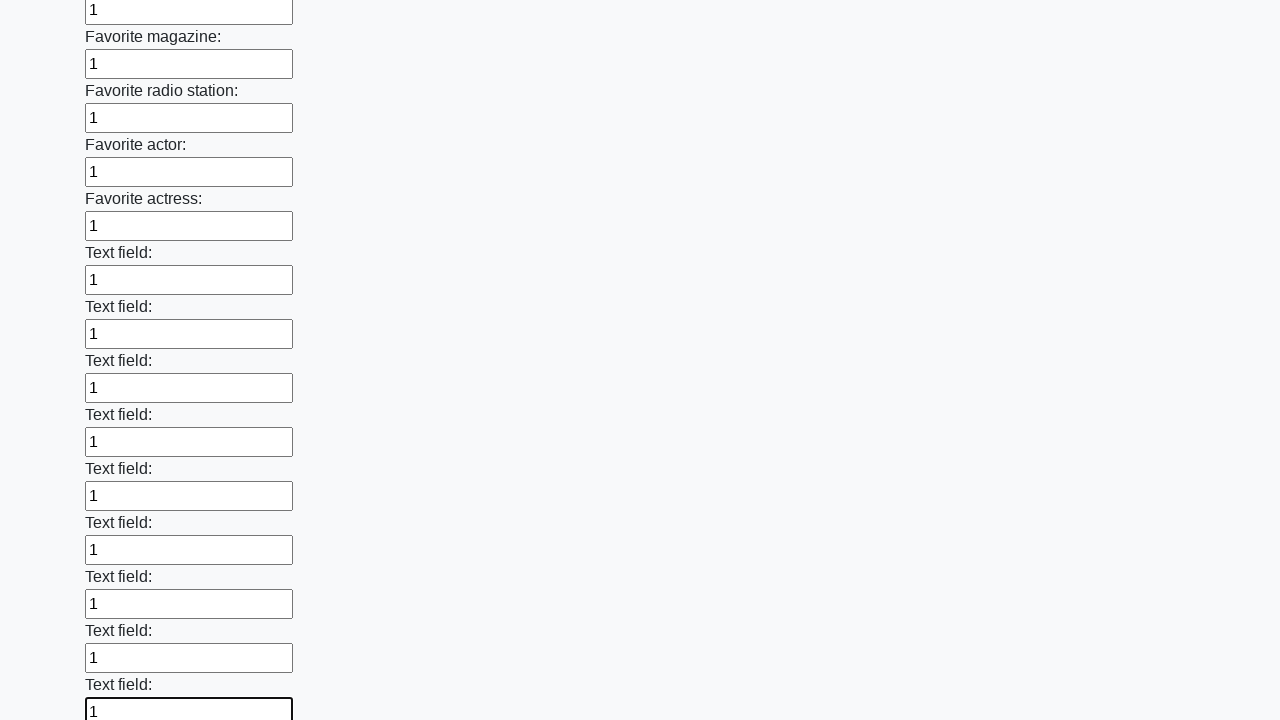

Filled an input field with '1' on input >> nth=35
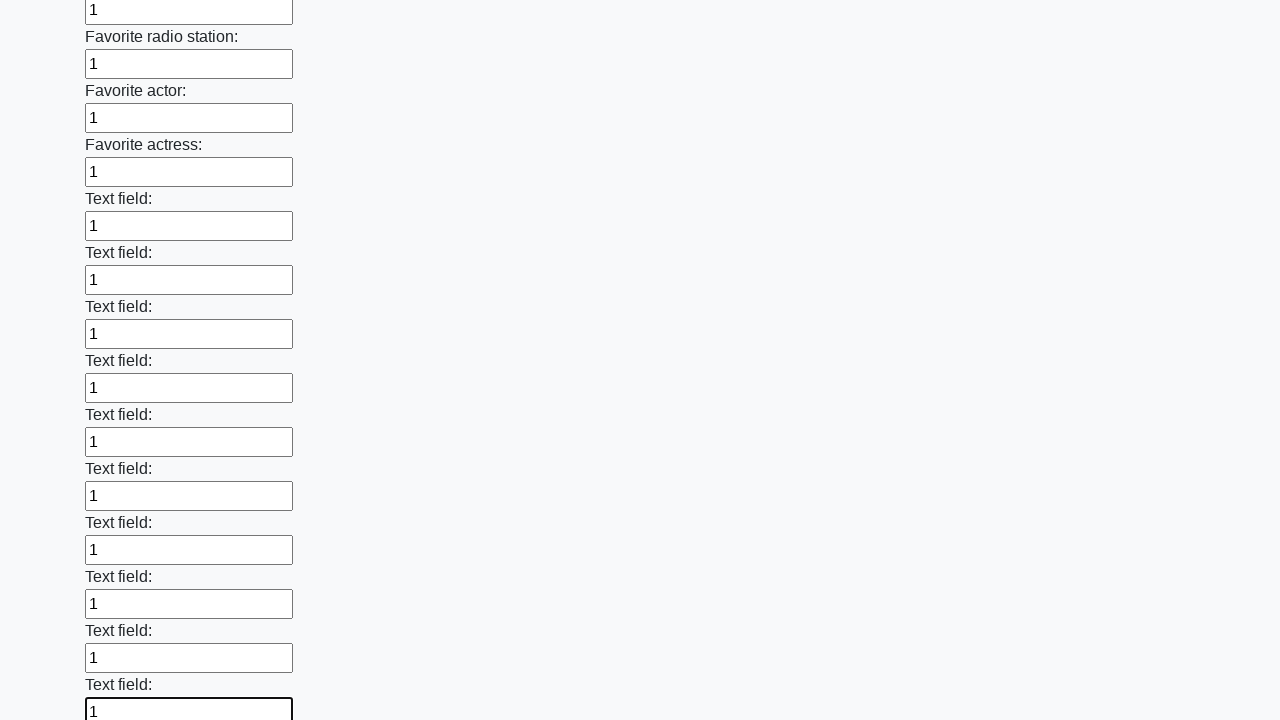

Filled an input field with '1' on input >> nth=36
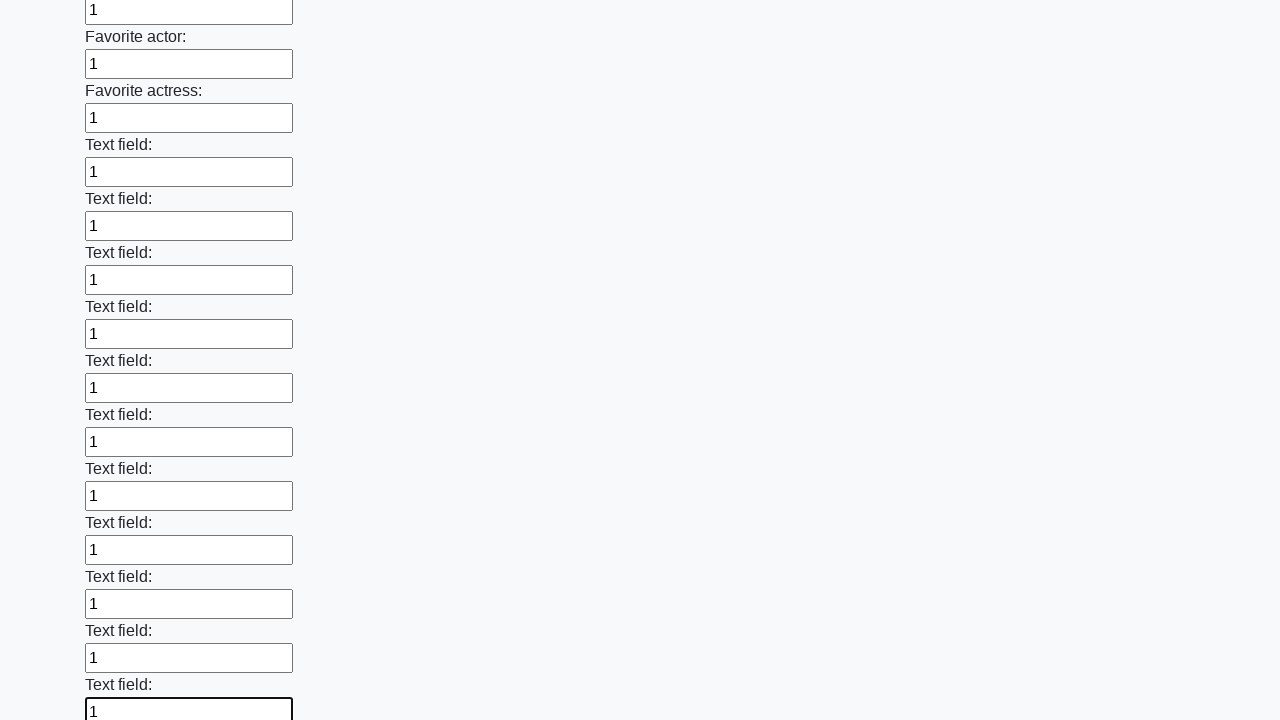

Filled an input field with '1' on input >> nth=37
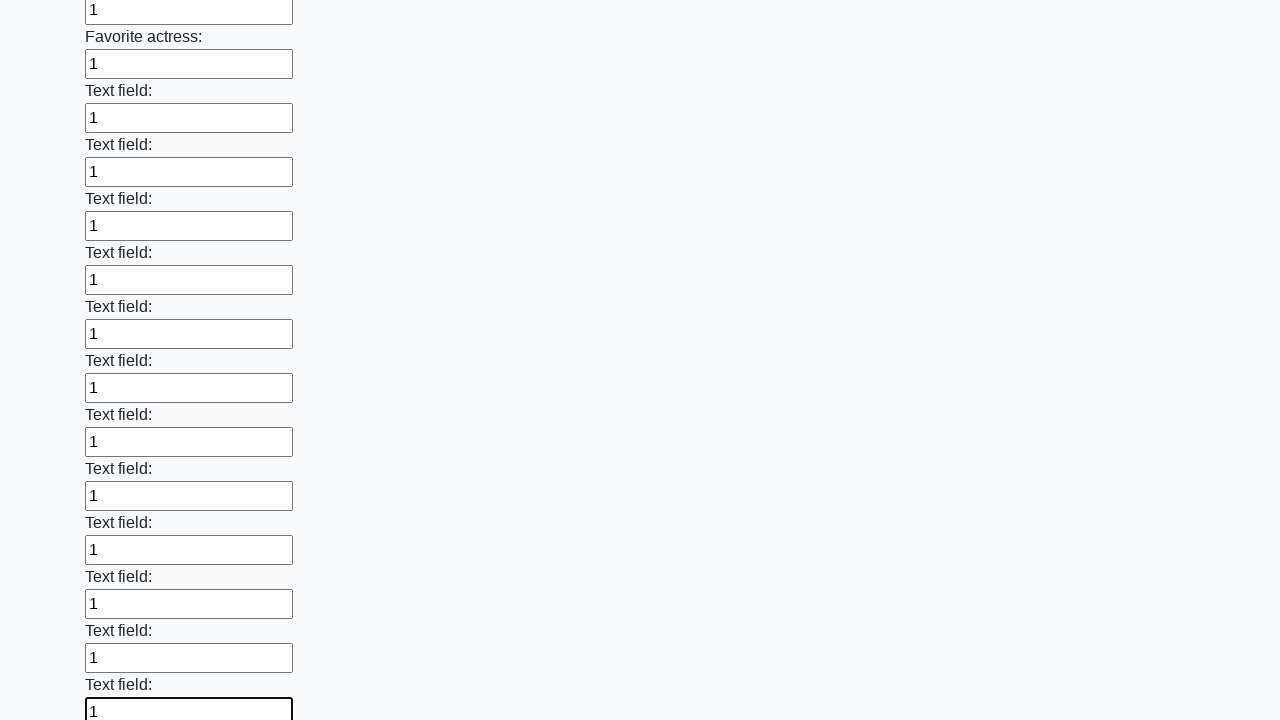

Filled an input field with '1' on input >> nth=38
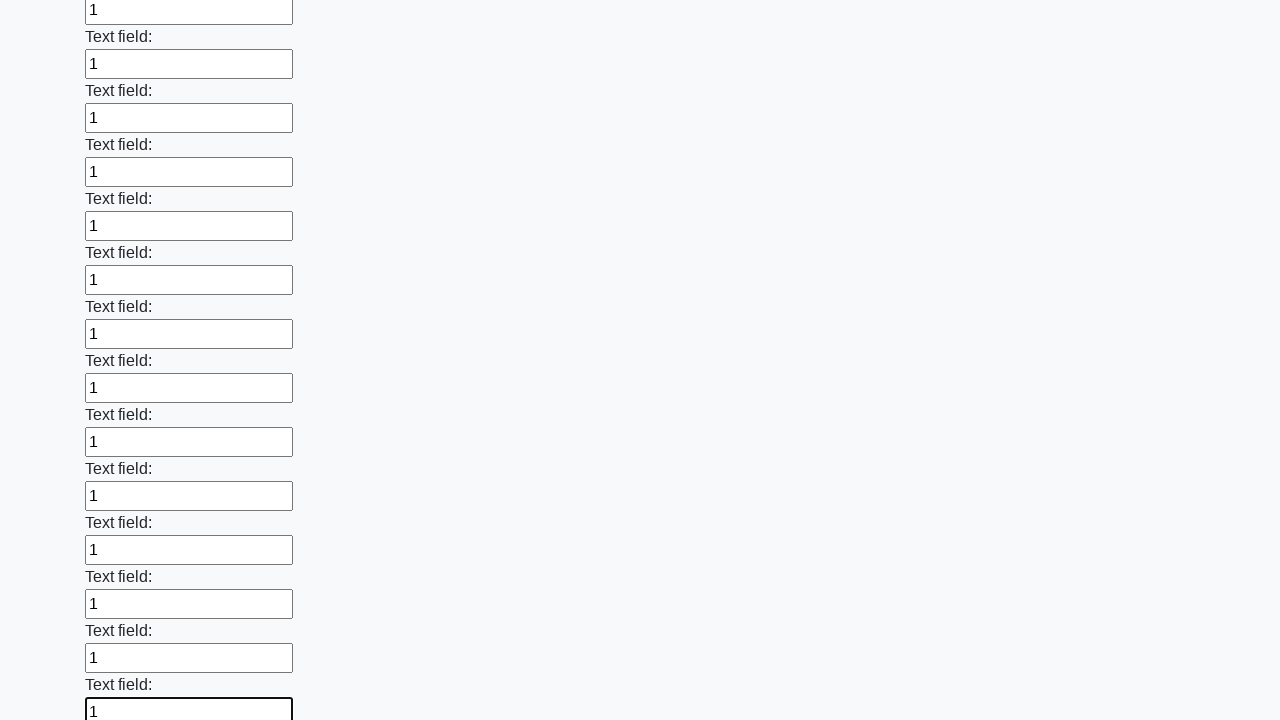

Filled an input field with '1' on input >> nth=39
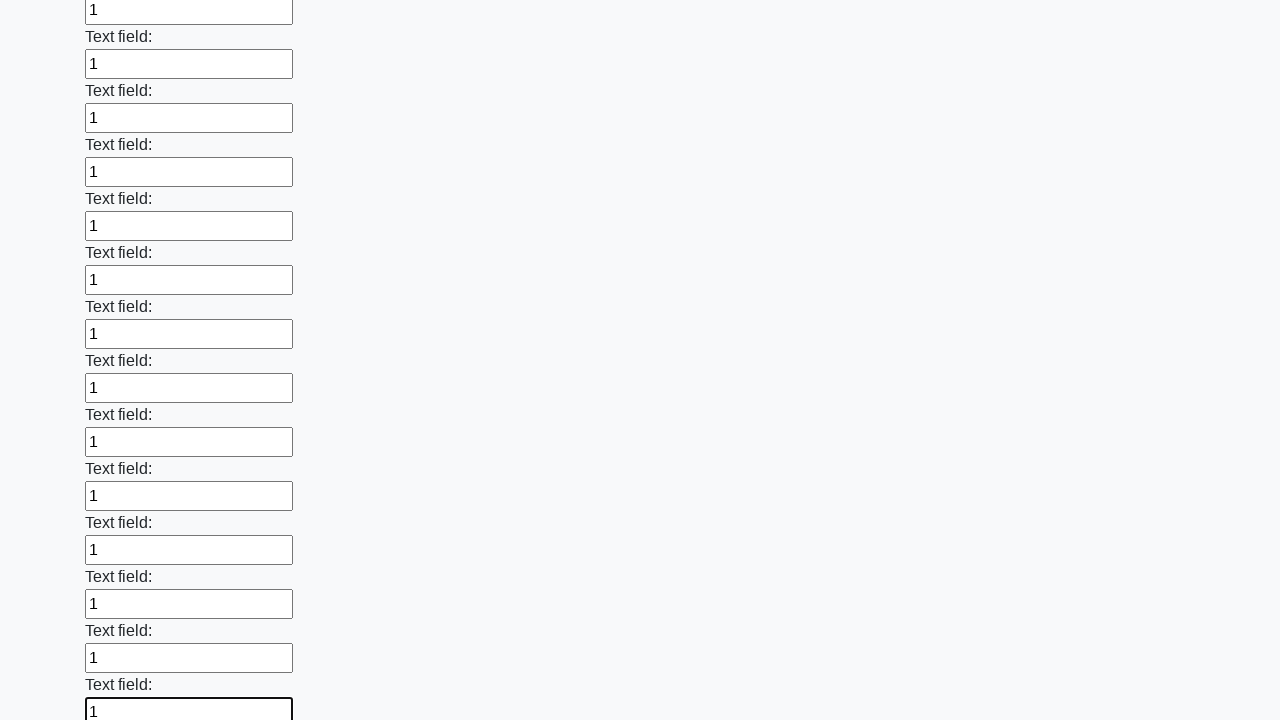

Filled an input field with '1' on input >> nth=40
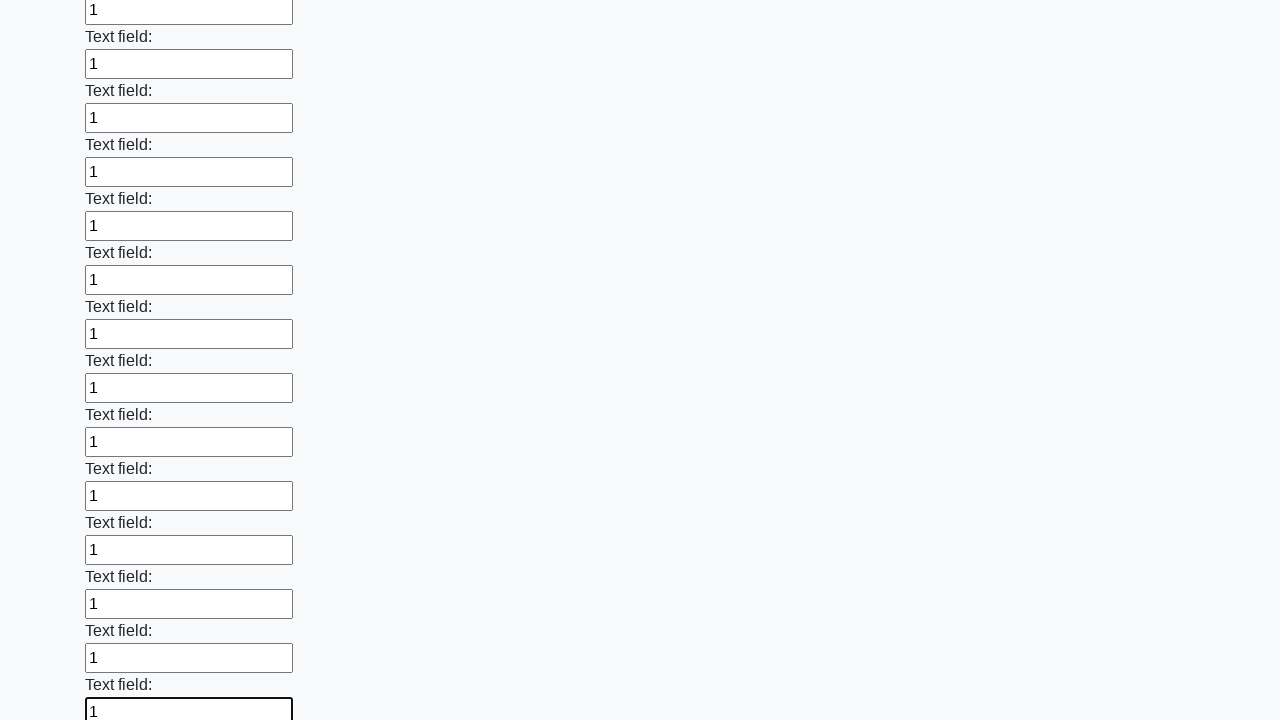

Filled an input field with '1' on input >> nth=41
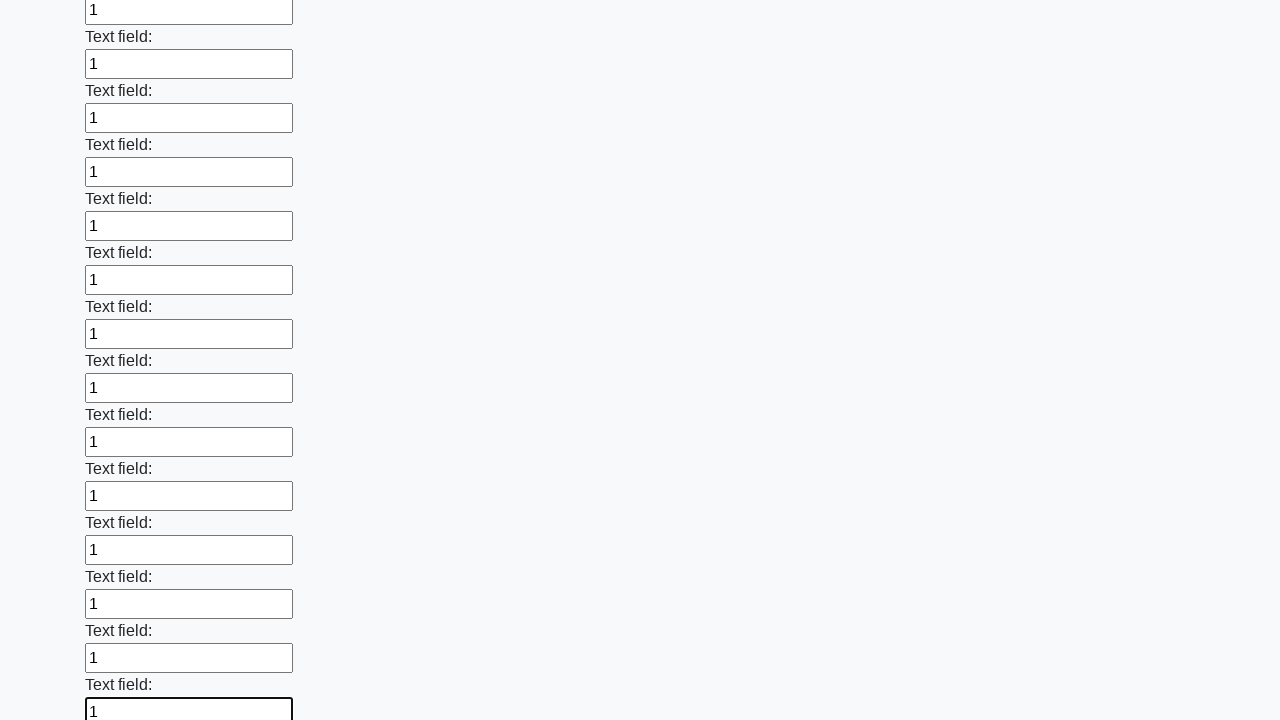

Filled an input field with '1' on input >> nth=42
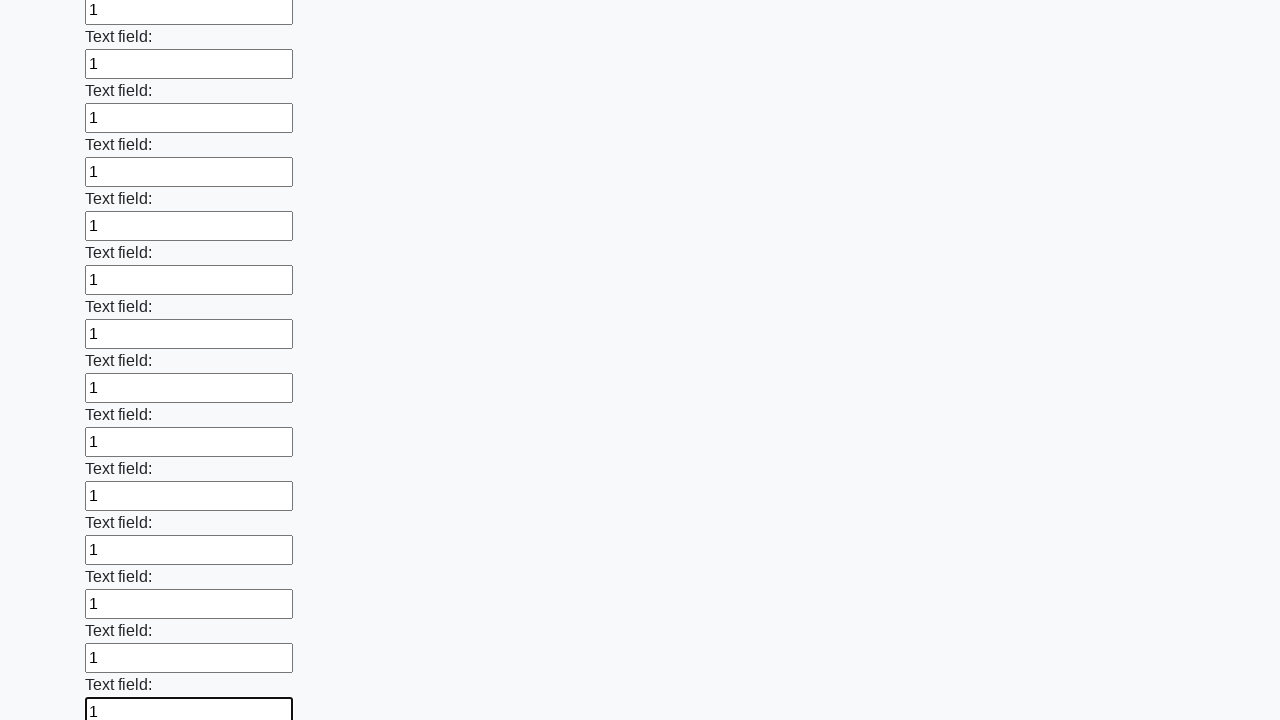

Filled an input field with '1' on input >> nth=43
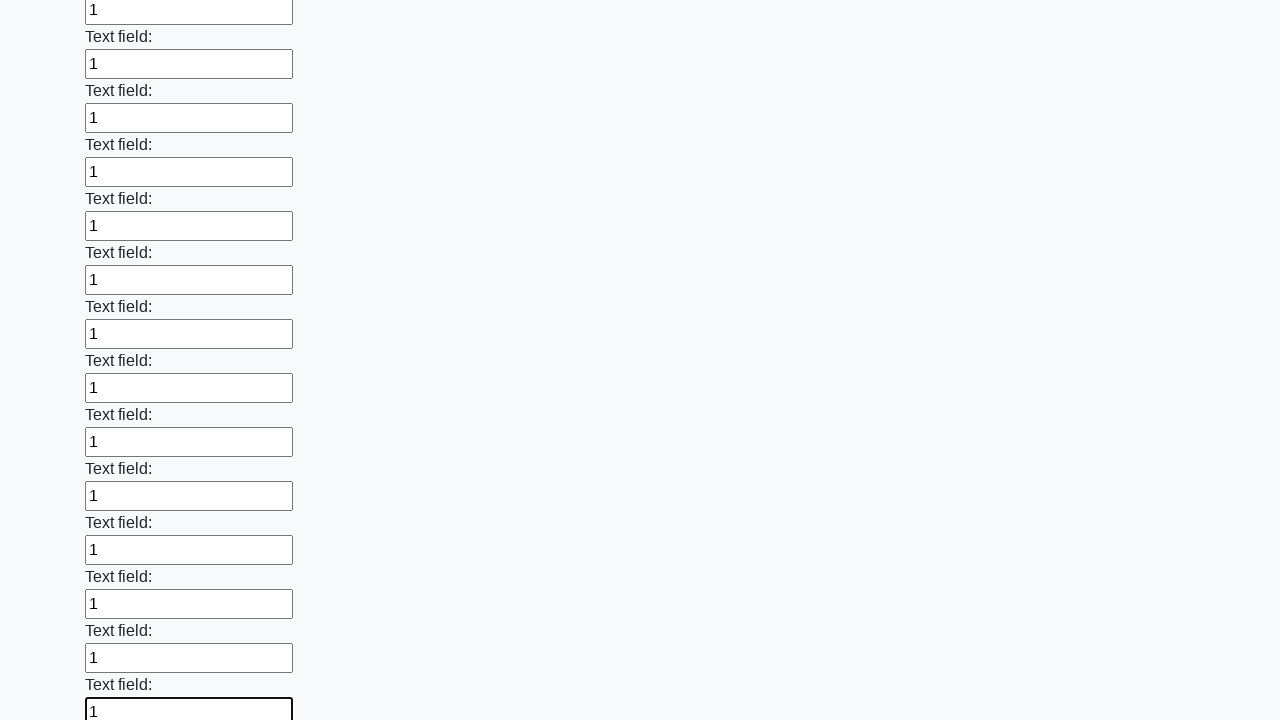

Filled an input field with '1' on input >> nth=44
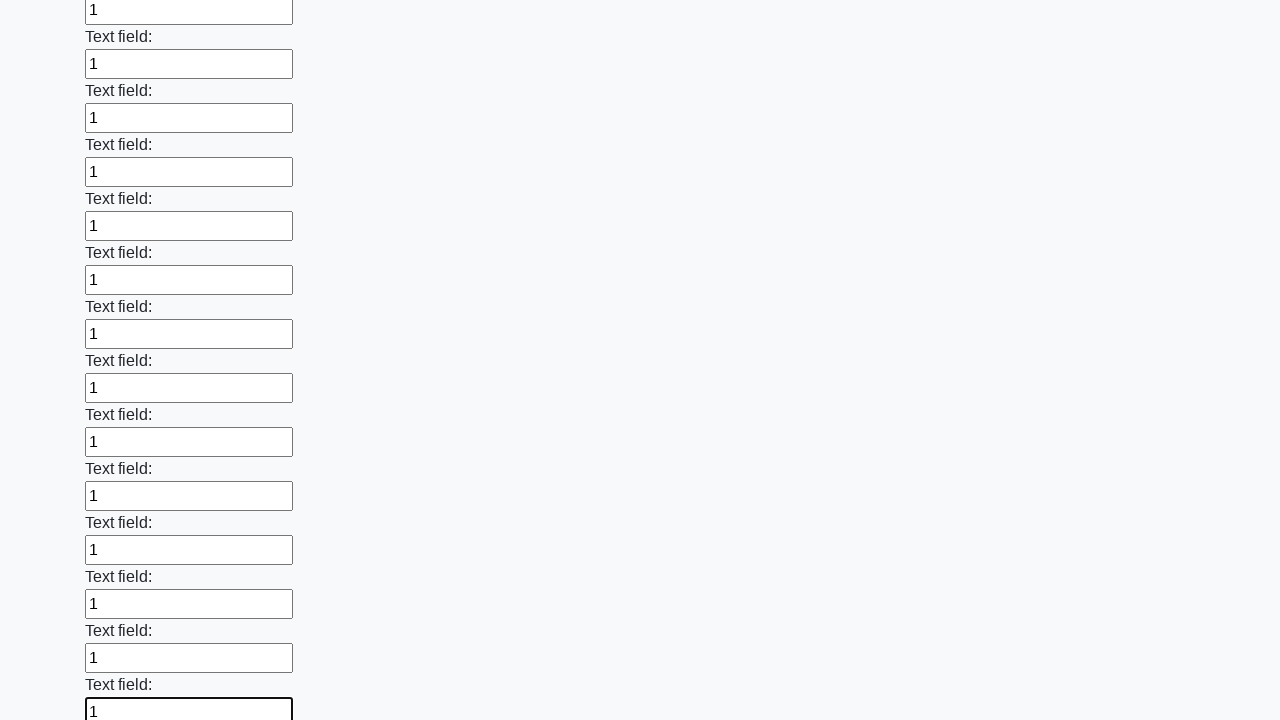

Filled an input field with '1' on input >> nth=45
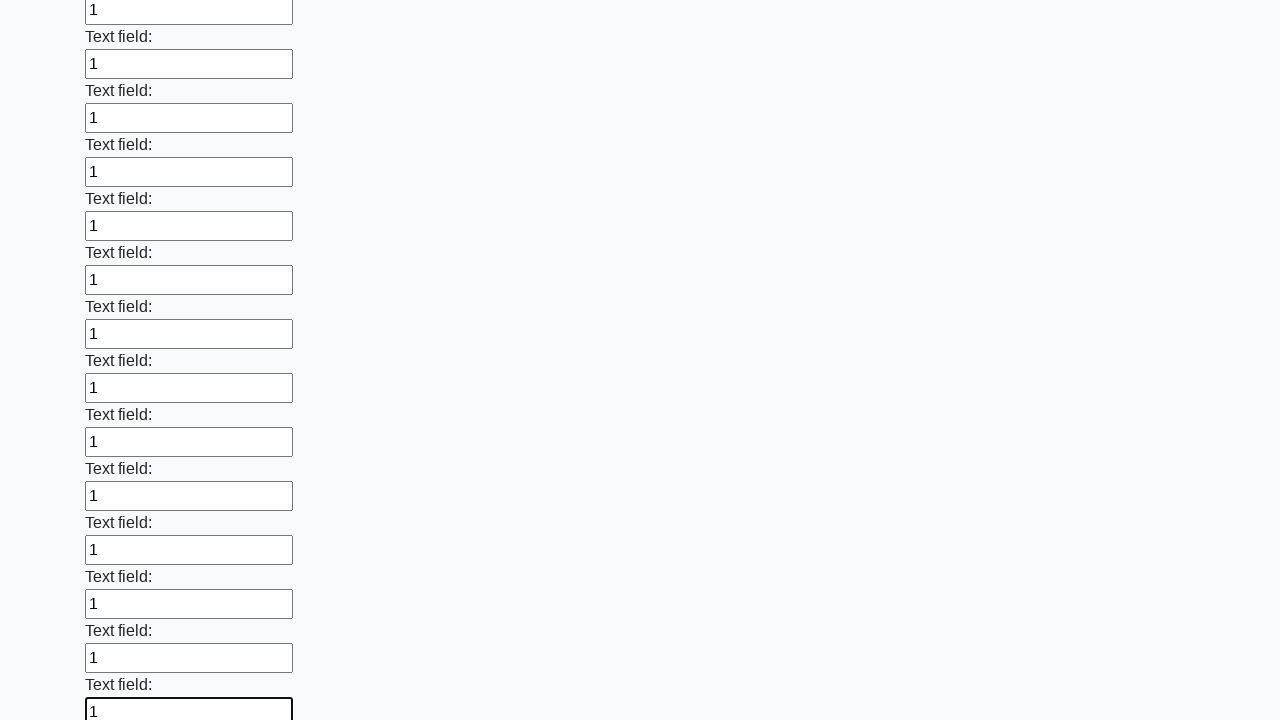

Filled an input field with '1' on input >> nth=46
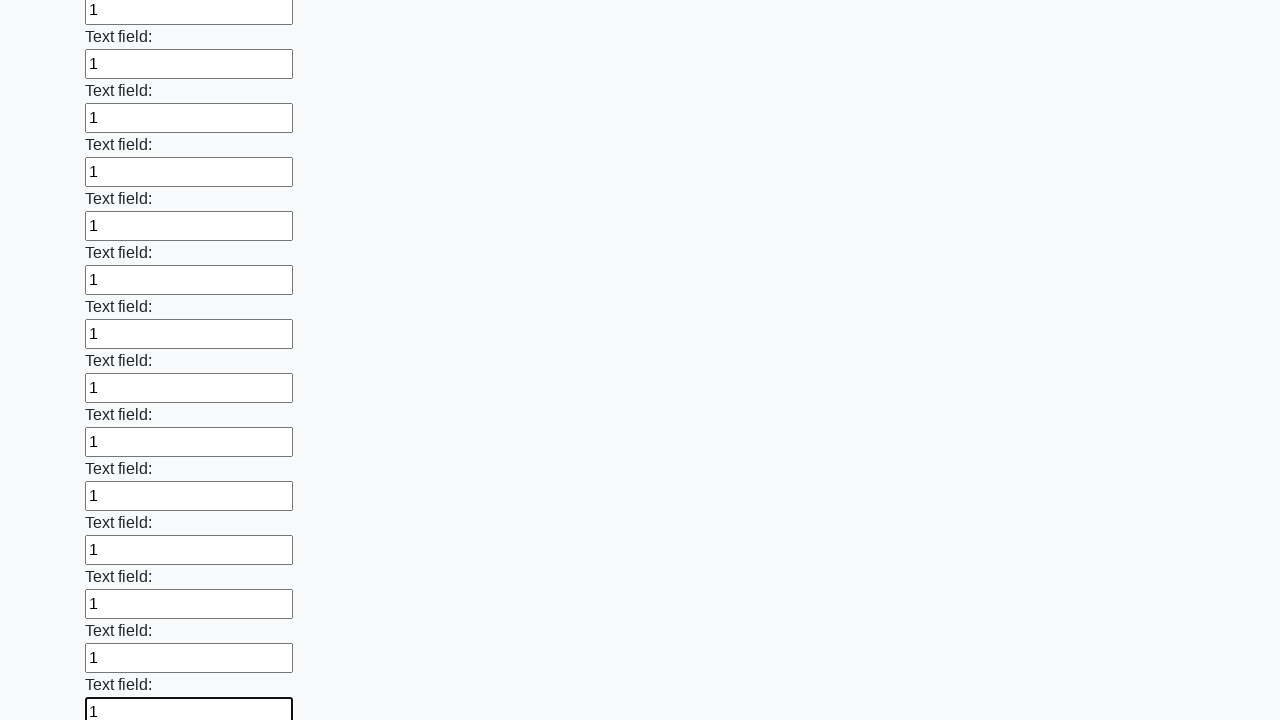

Filled an input field with '1' on input >> nth=47
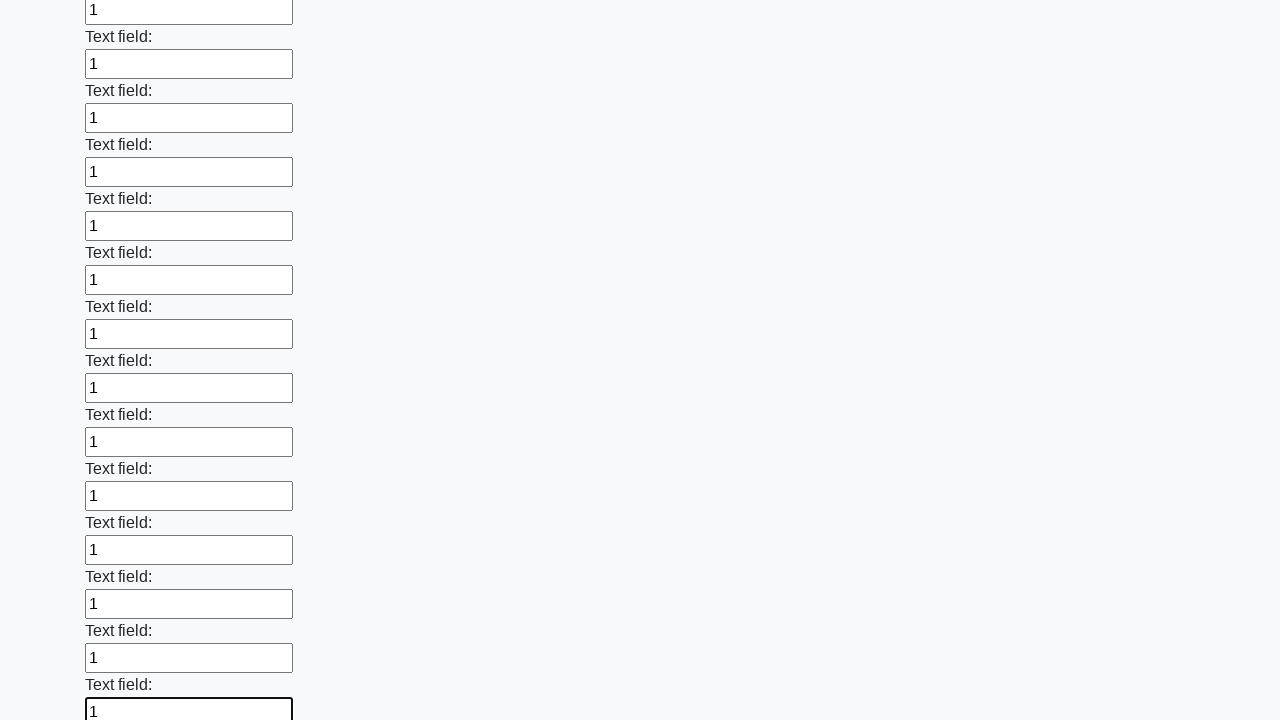

Filled an input field with '1' on input >> nth=48
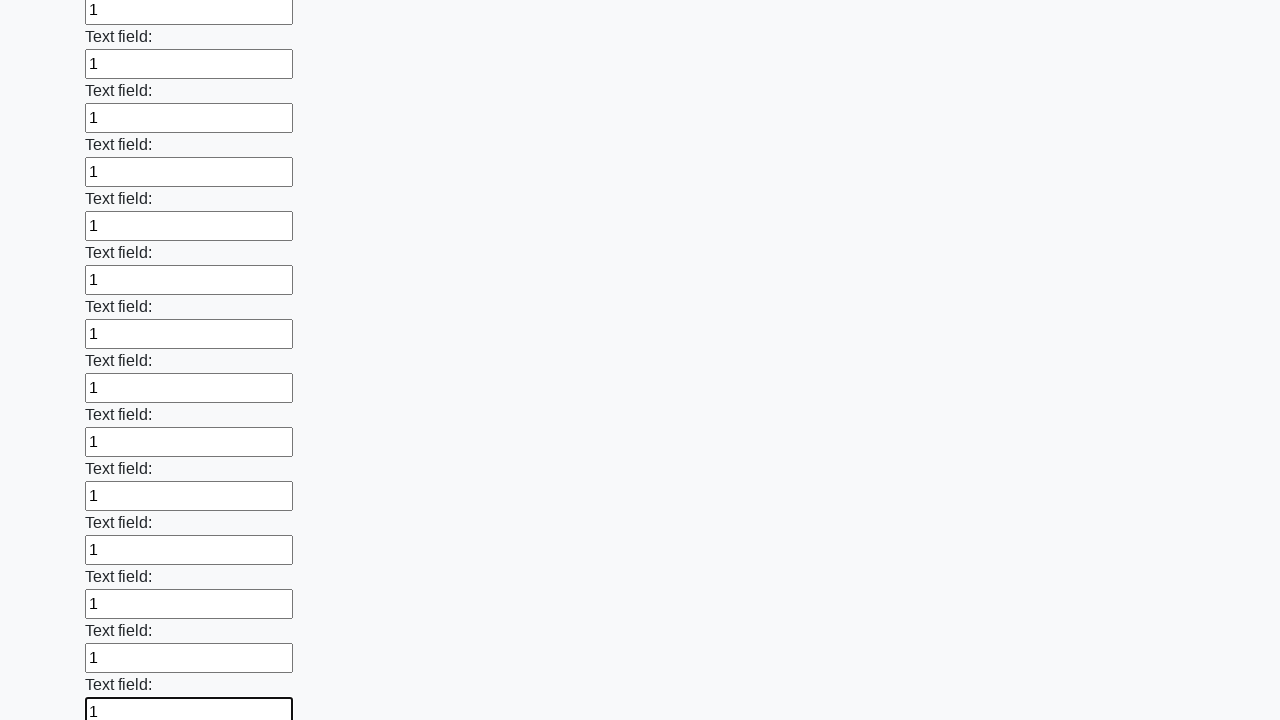

Filled an input field with '1' on input >> nth=49
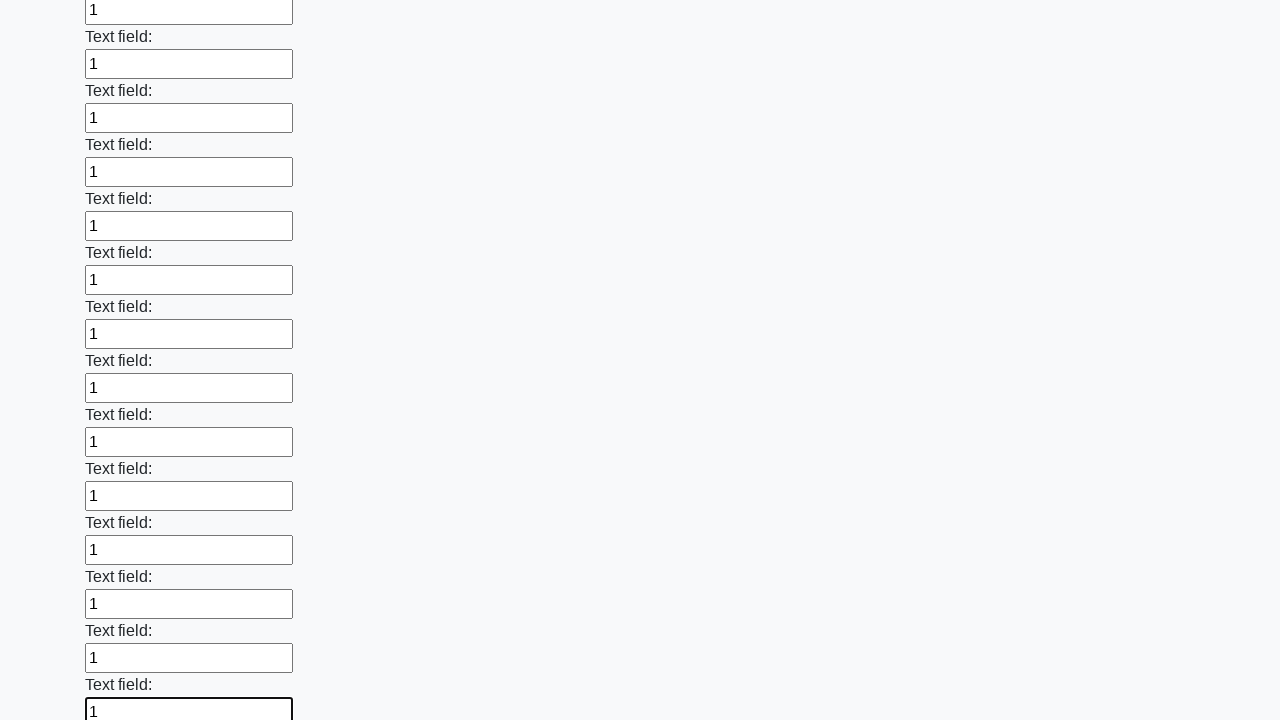

Filled an input field with '1' on input >> nth=50
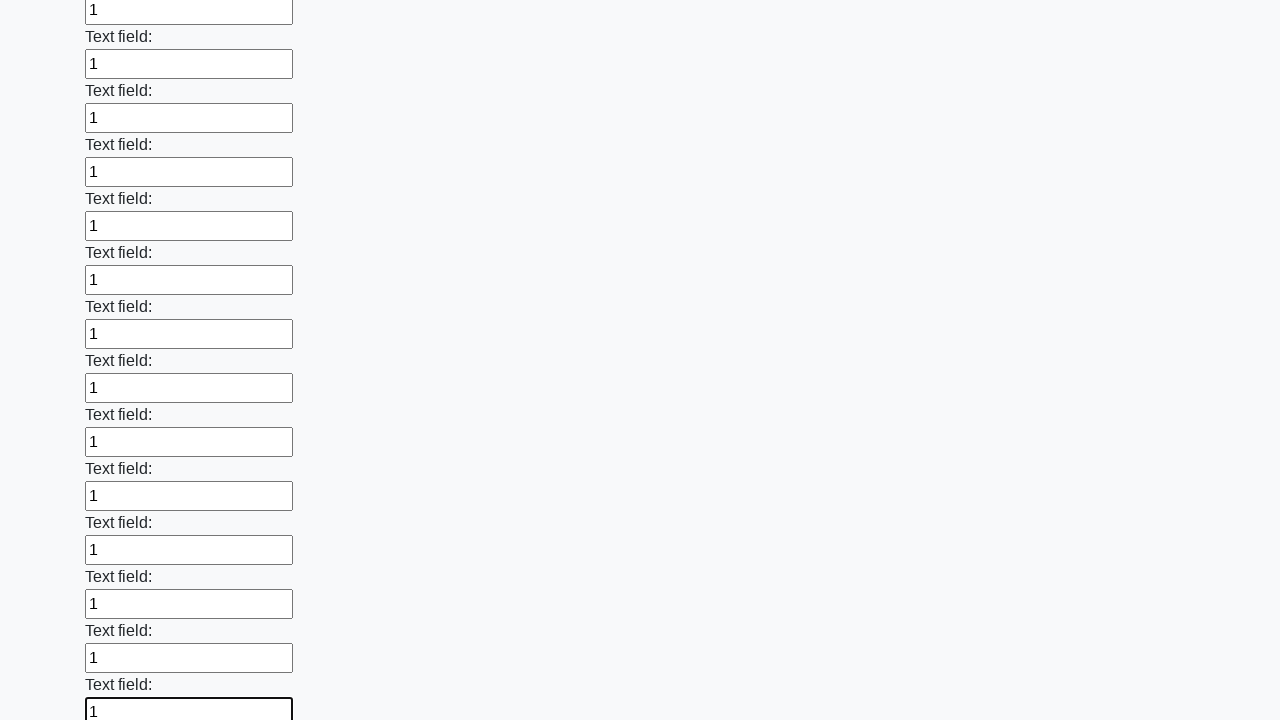

Filled an input field with '1' on input >> nth=51
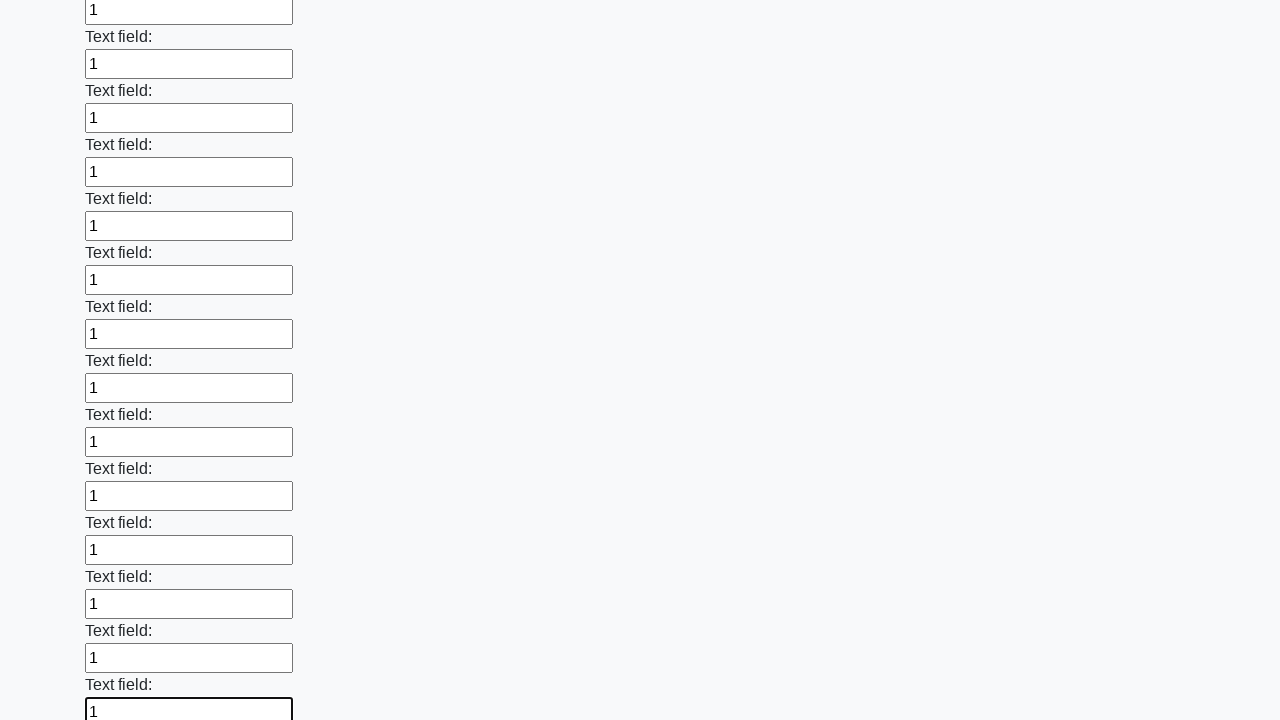

Filled an input field with '1' on input >> nth=52
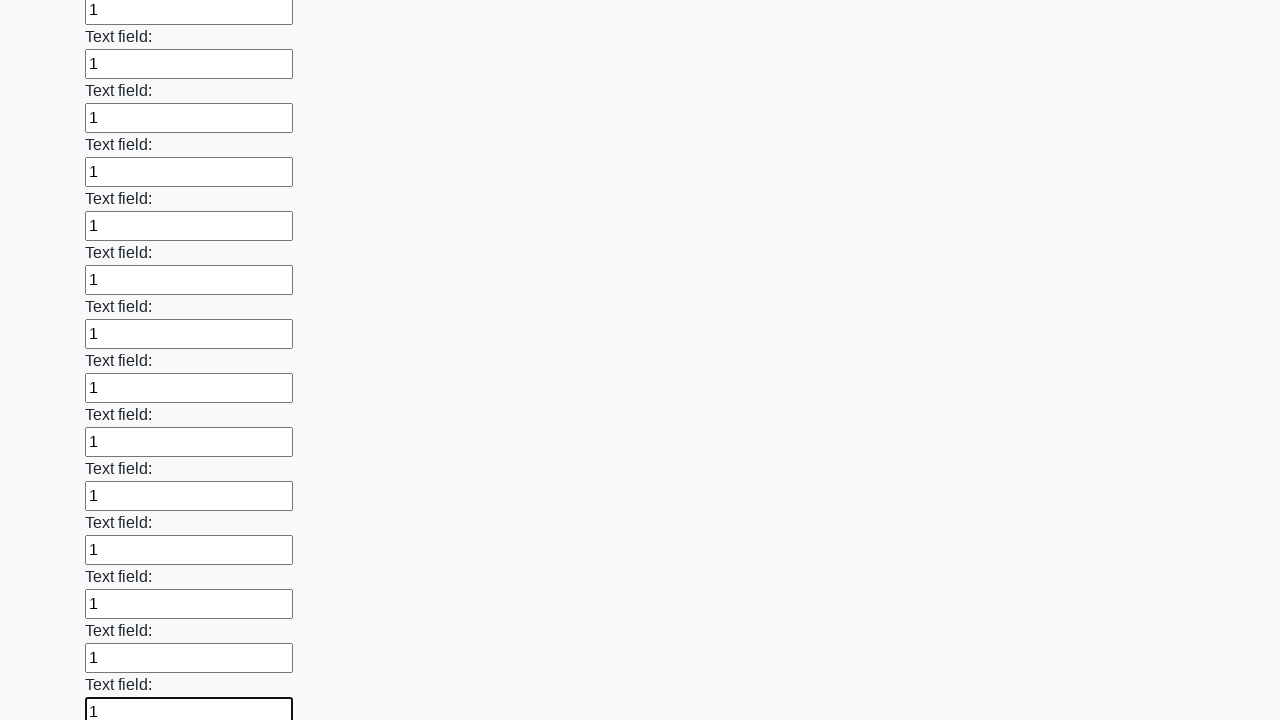

Filled an input field with '1' on input >> nth=53
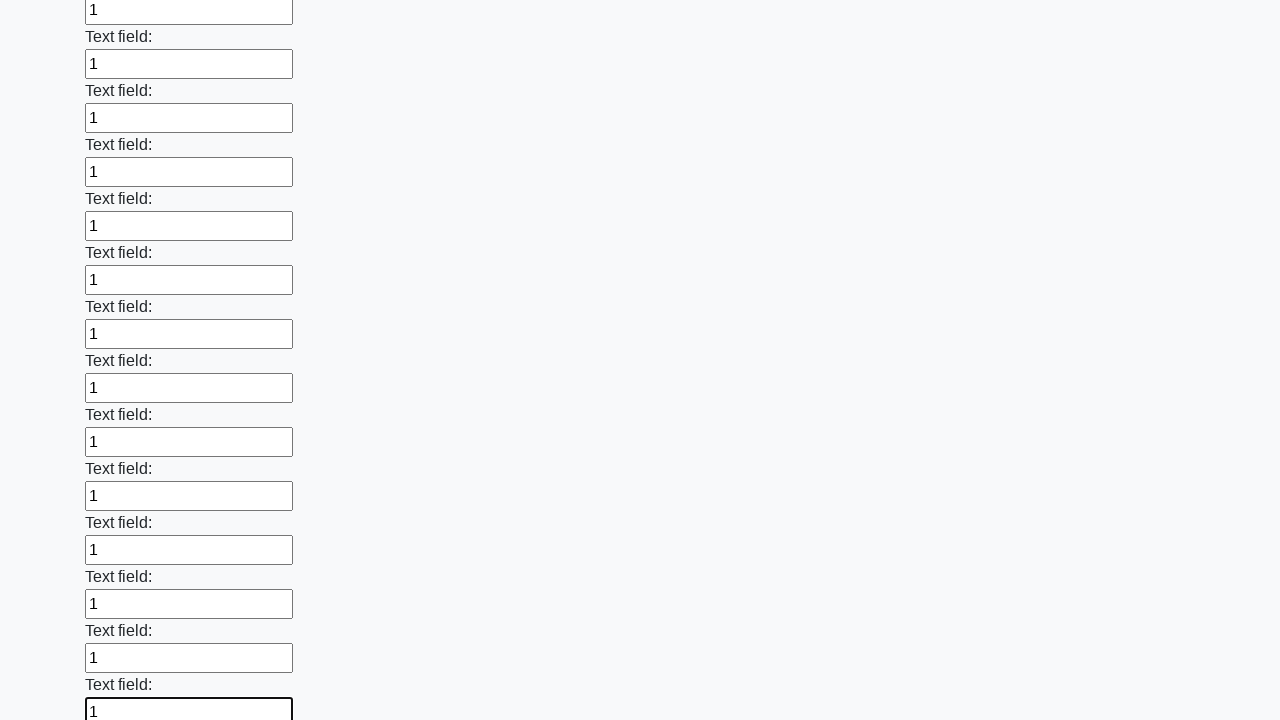

Filled an input field with '1' on input >> nth=54
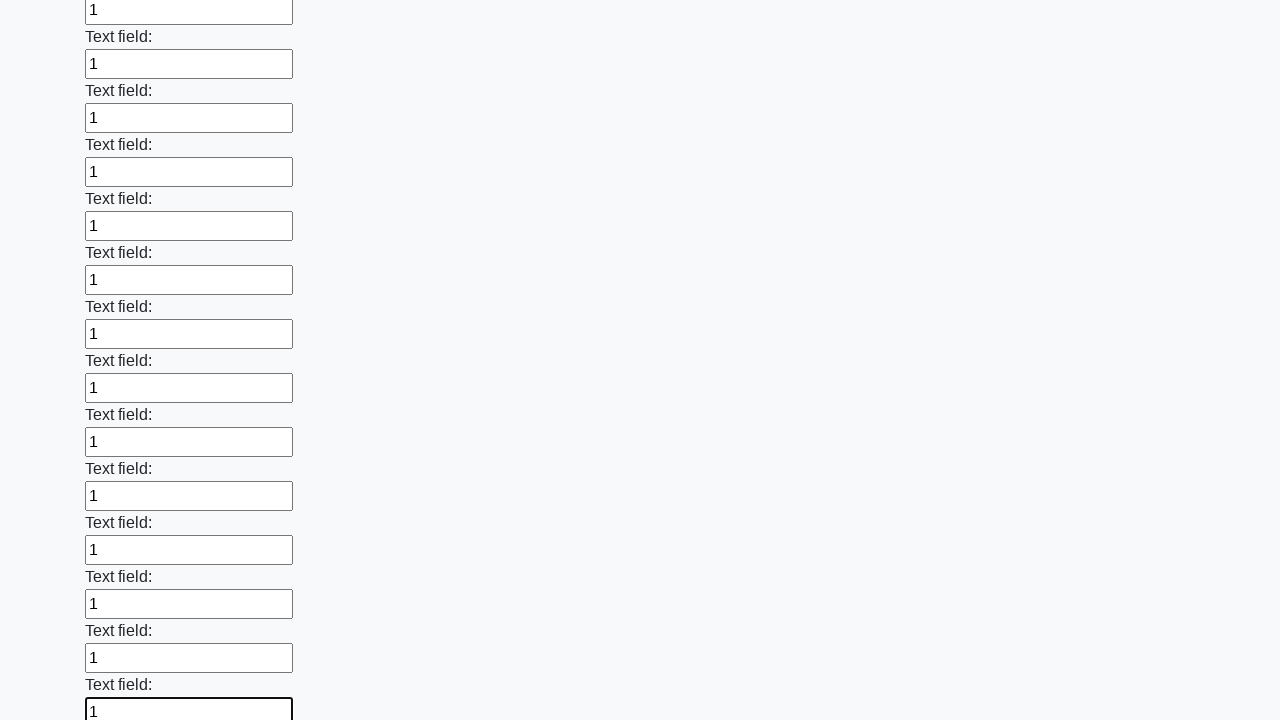

Filled an input field with '1' on input >> nth=55
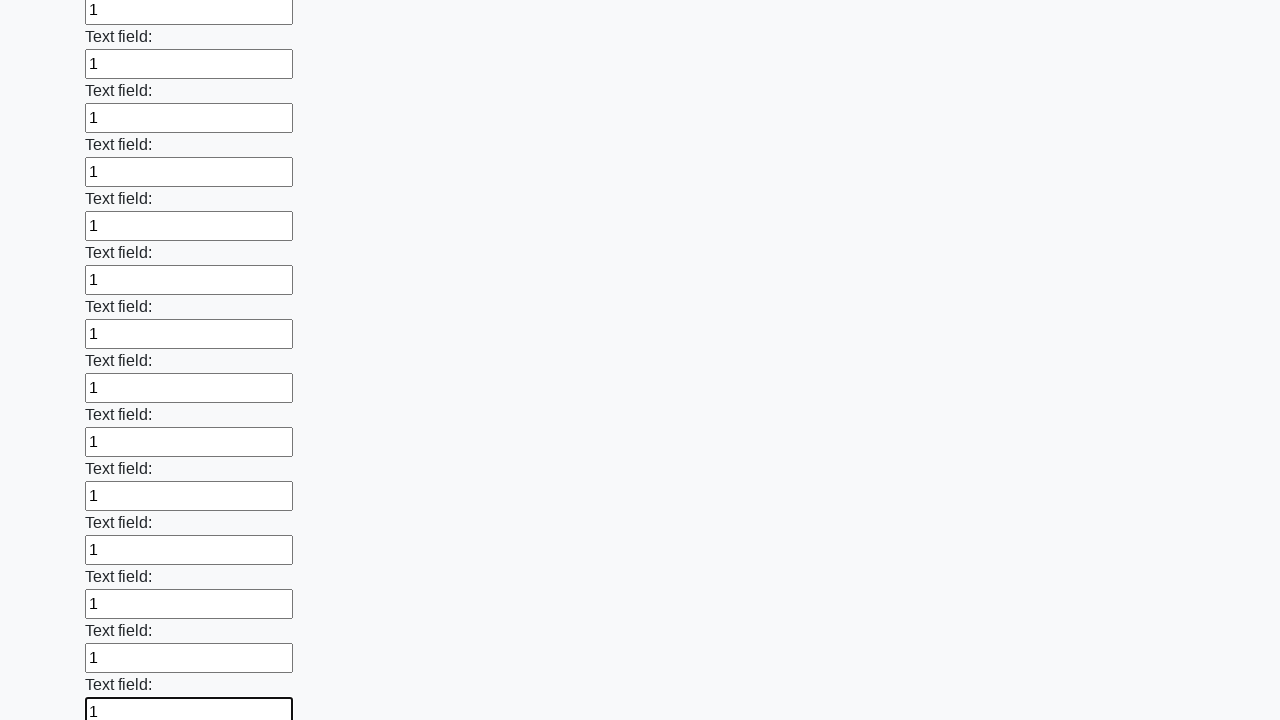

Filled an input field with '1' on input >> nth=56
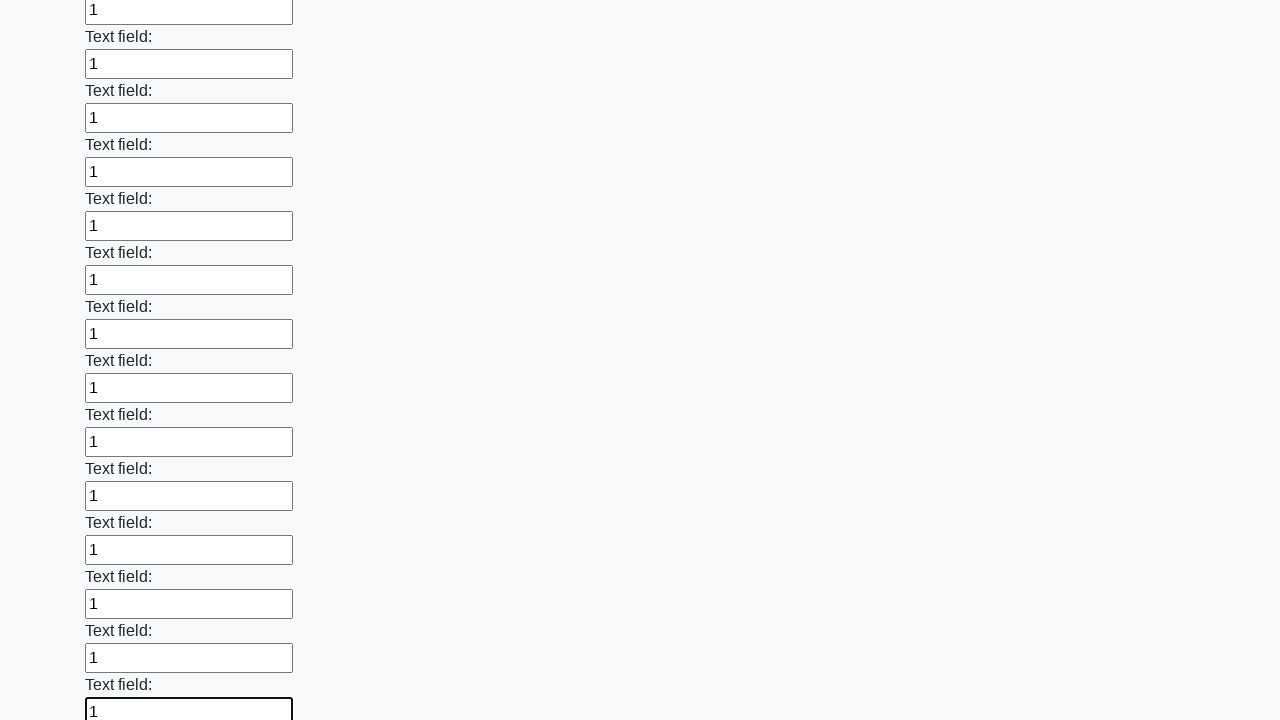

Filled an input field with '1' on input >> nth=57
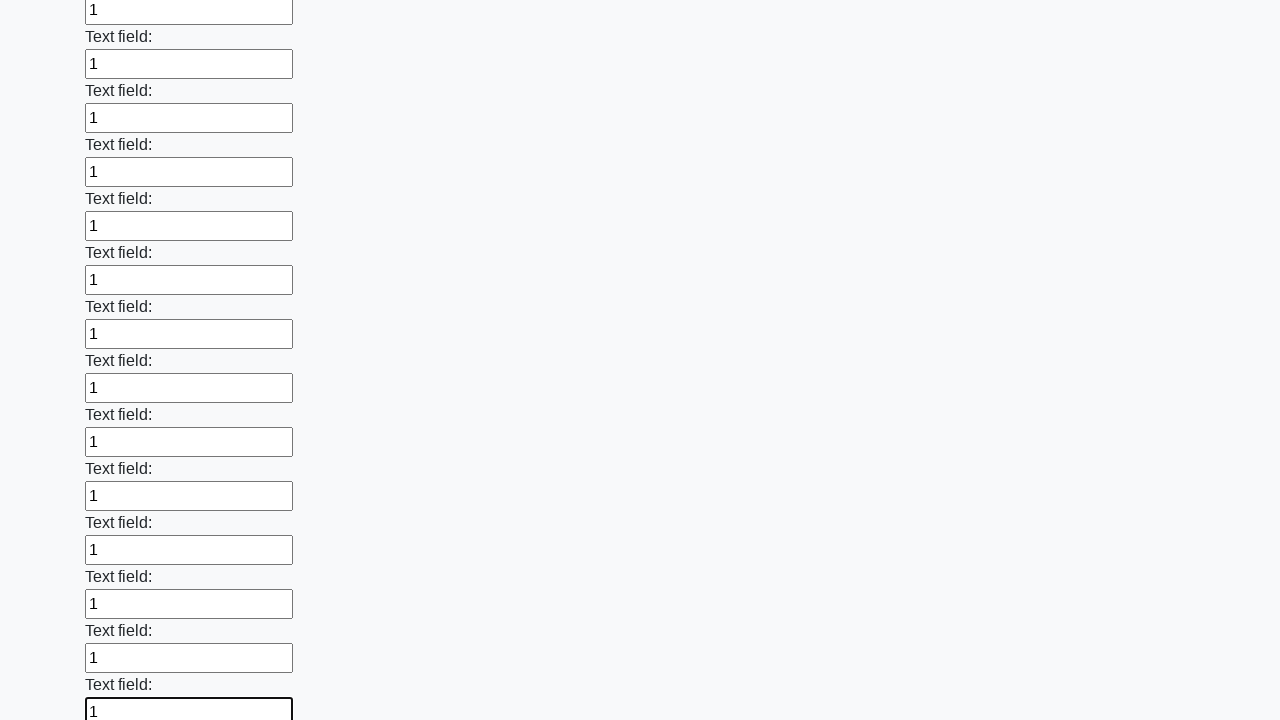

Filled an input field with '1' on input >> nth=58
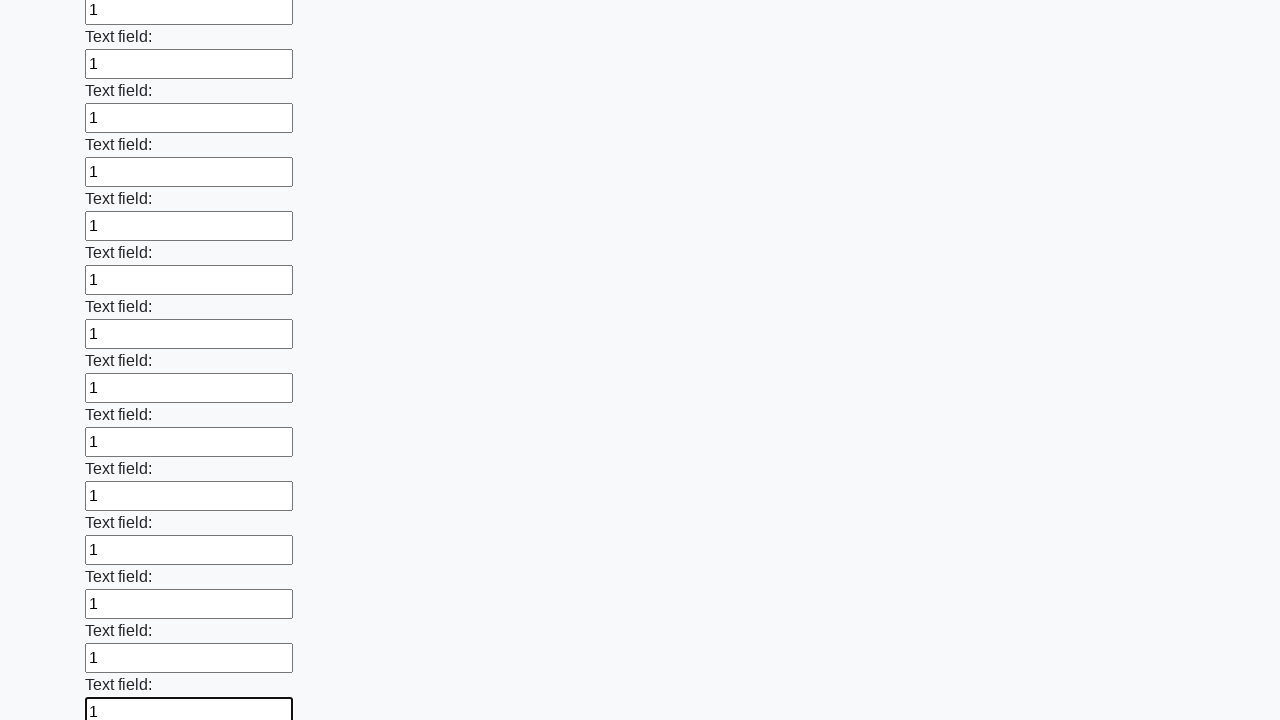

Filled an input field with '1' on input >> nth=59
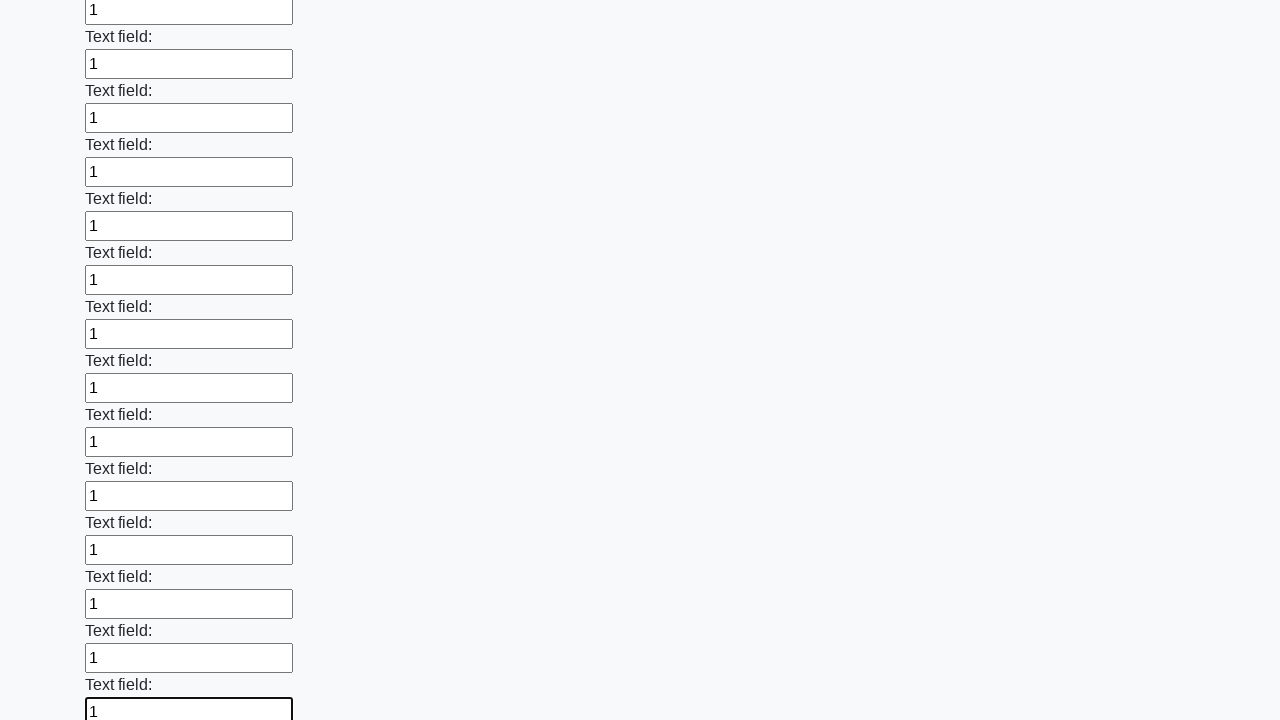

Filled an input field with '1' on input >> nth=60
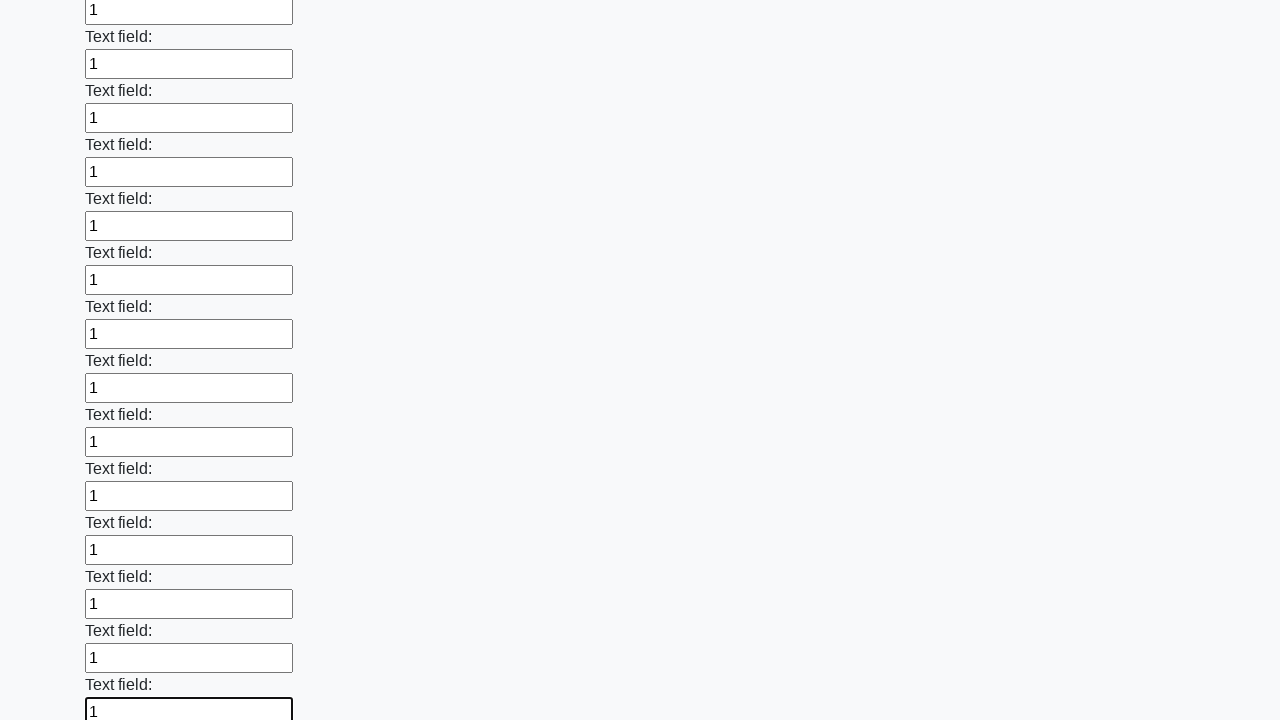

Filled an input field with '1' on input >> nth=61
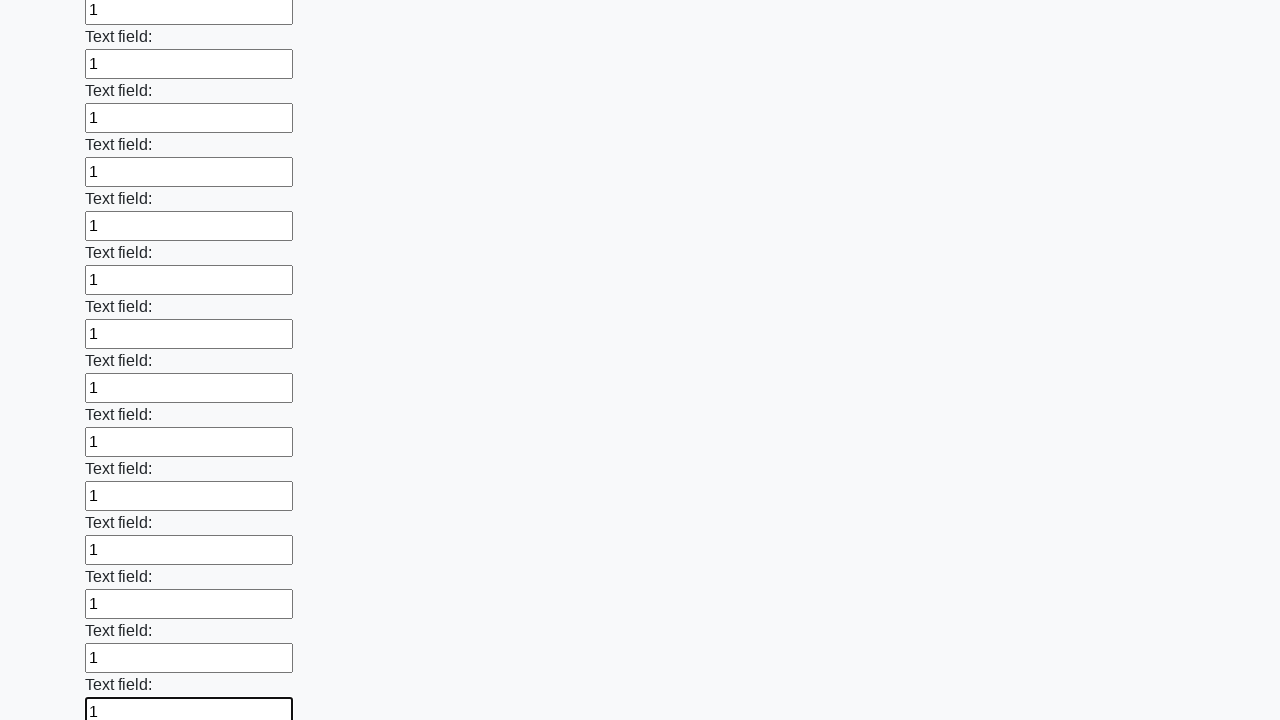

Filled an input field with '1' on input >> nth=62
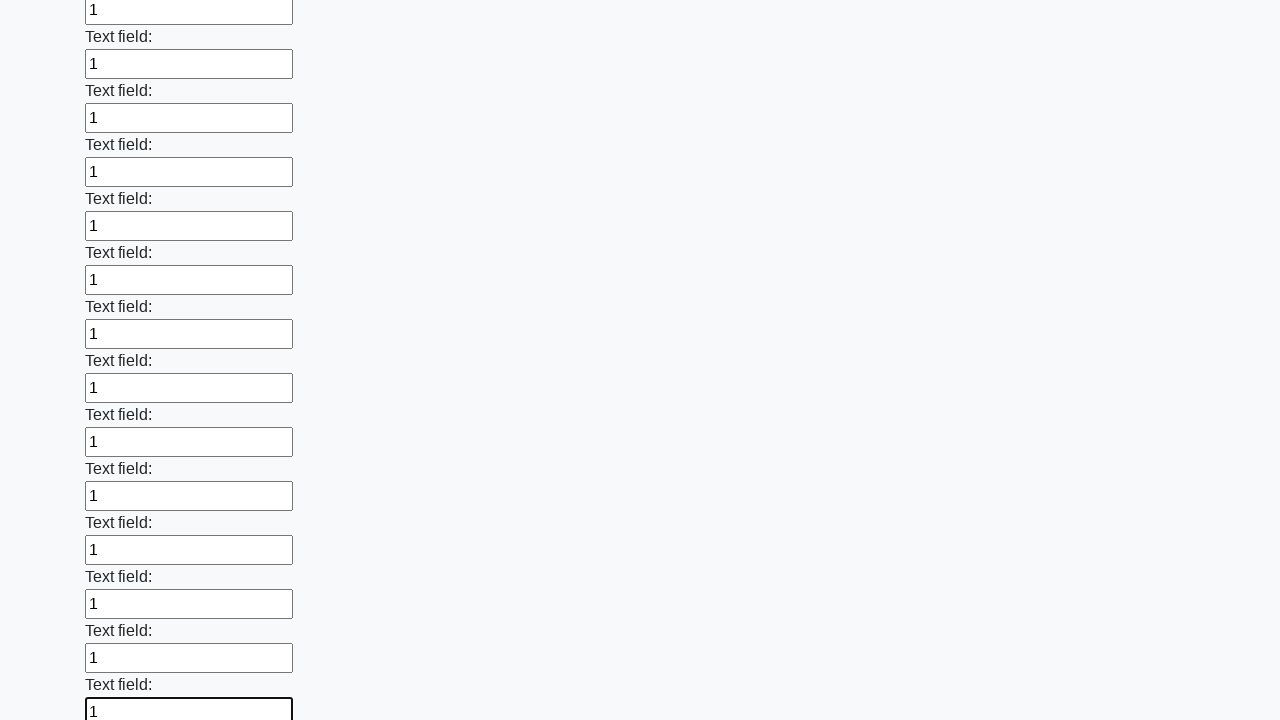

Filled an input field with '1' on input >> nth=63
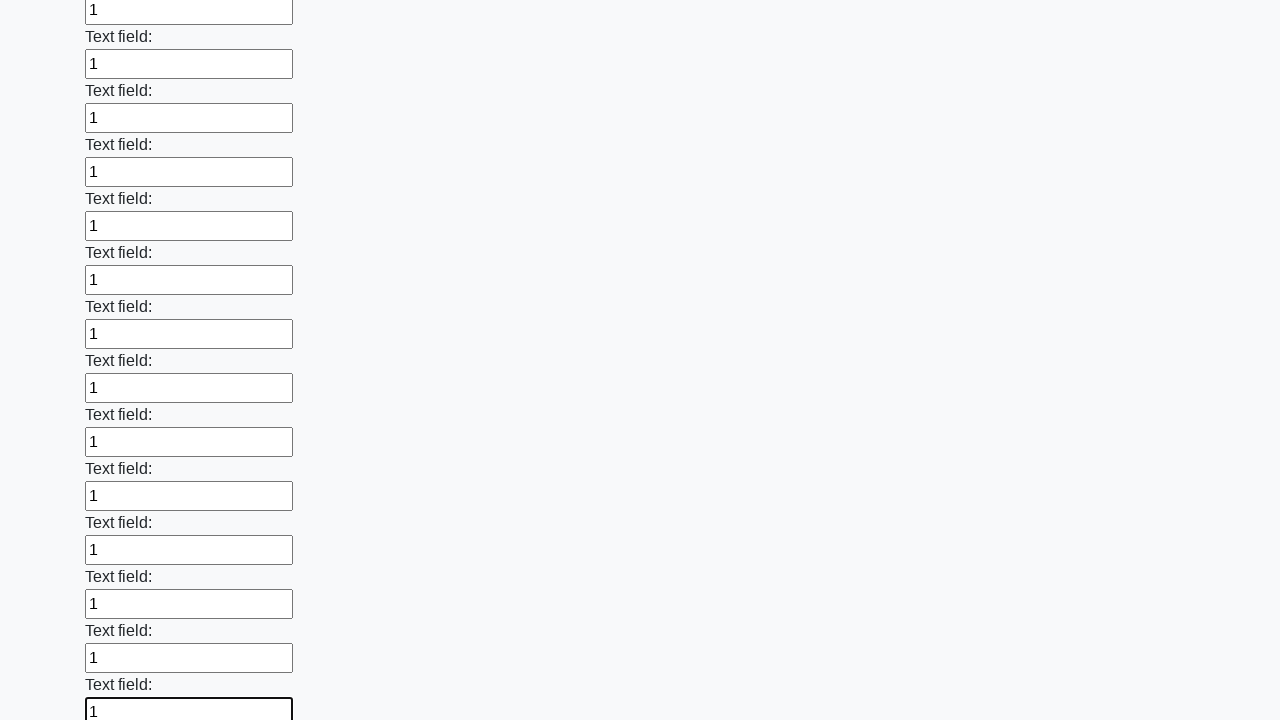

Filled an input field with '1' on input >> nth=64
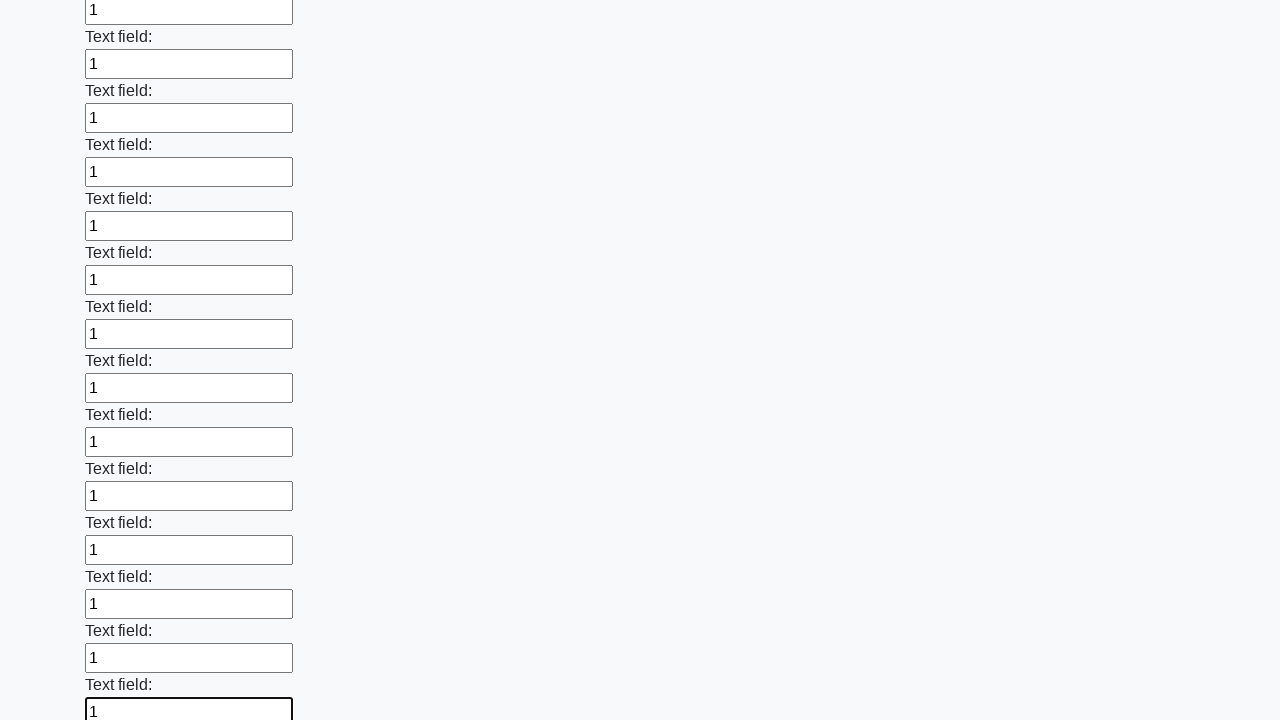

Filled an input field with '1' on input >> nth=65
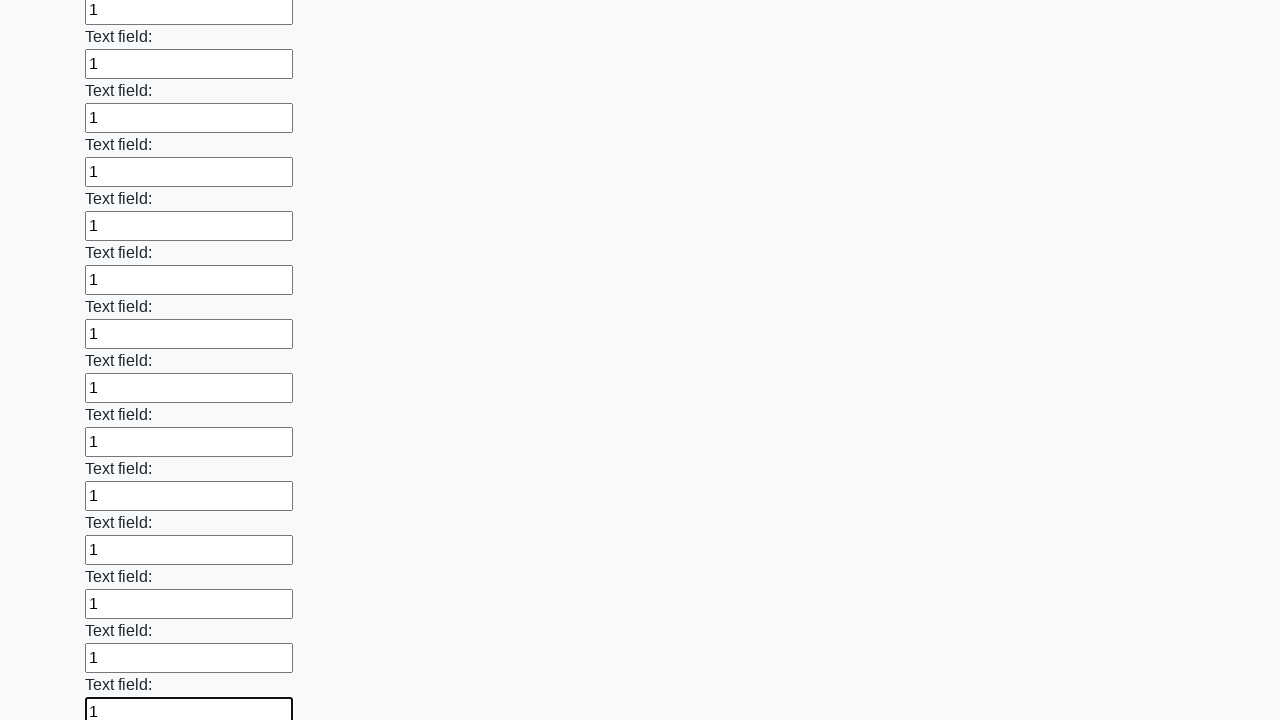

Filled an input field with '1' on input >> nth=66
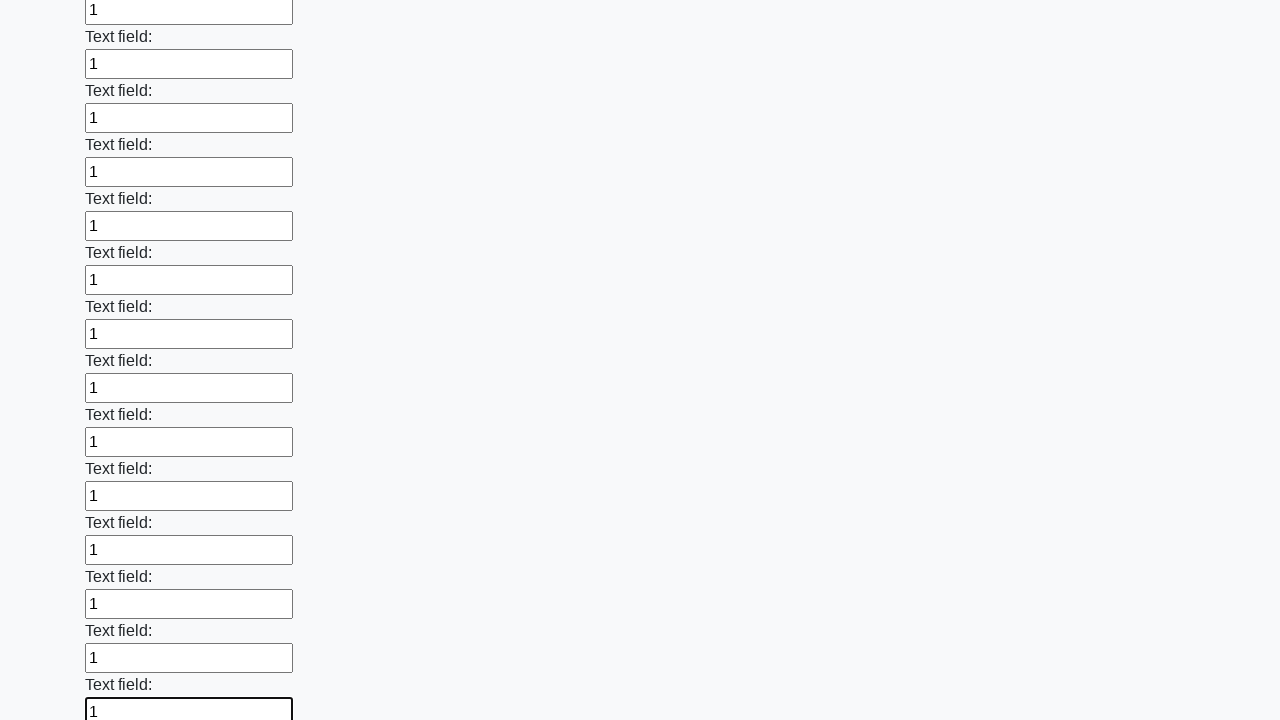

Filled an input field with '1' on input >> nth=67
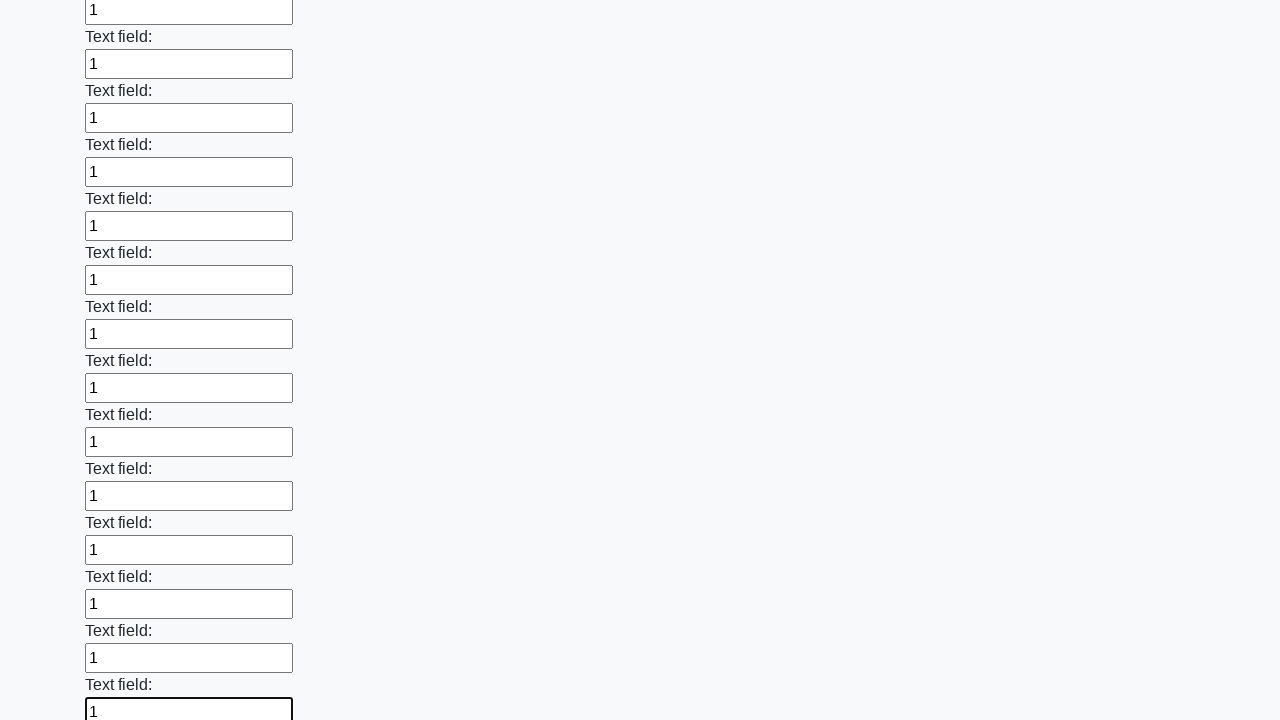

Filled an input field with '1' on input >> nth=68
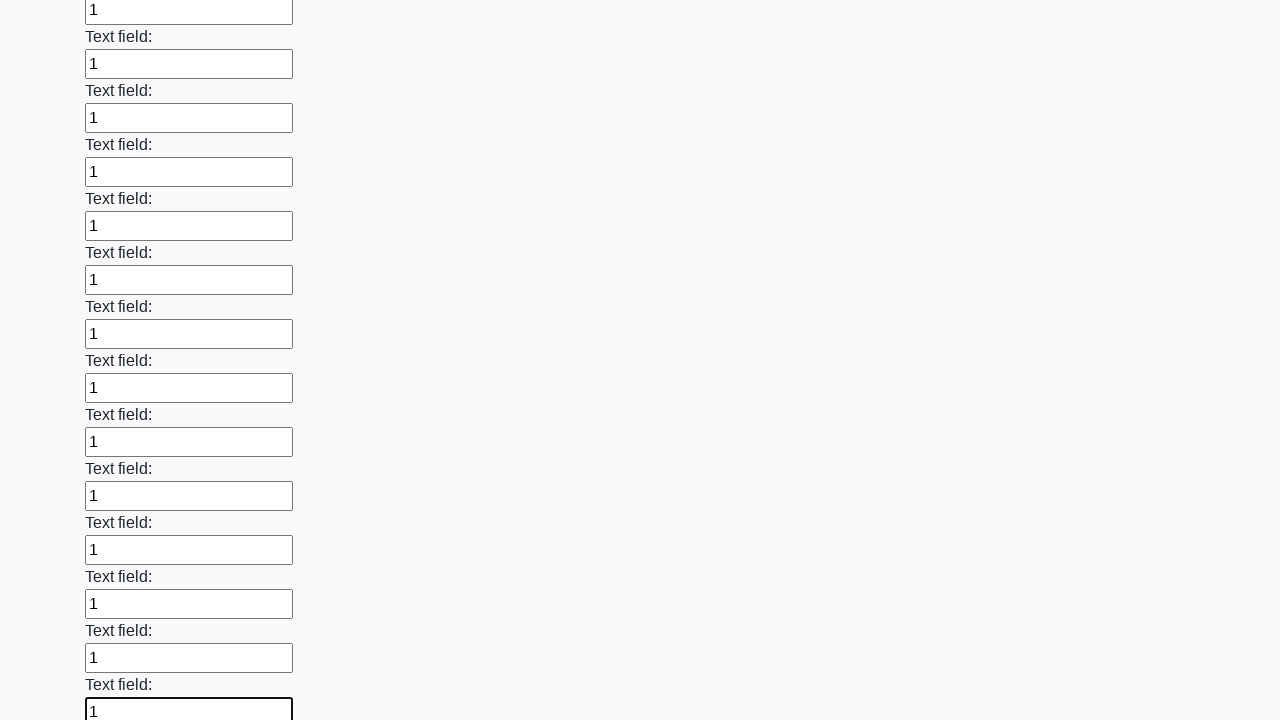

Filled an input field with '1' on input >> nth=69
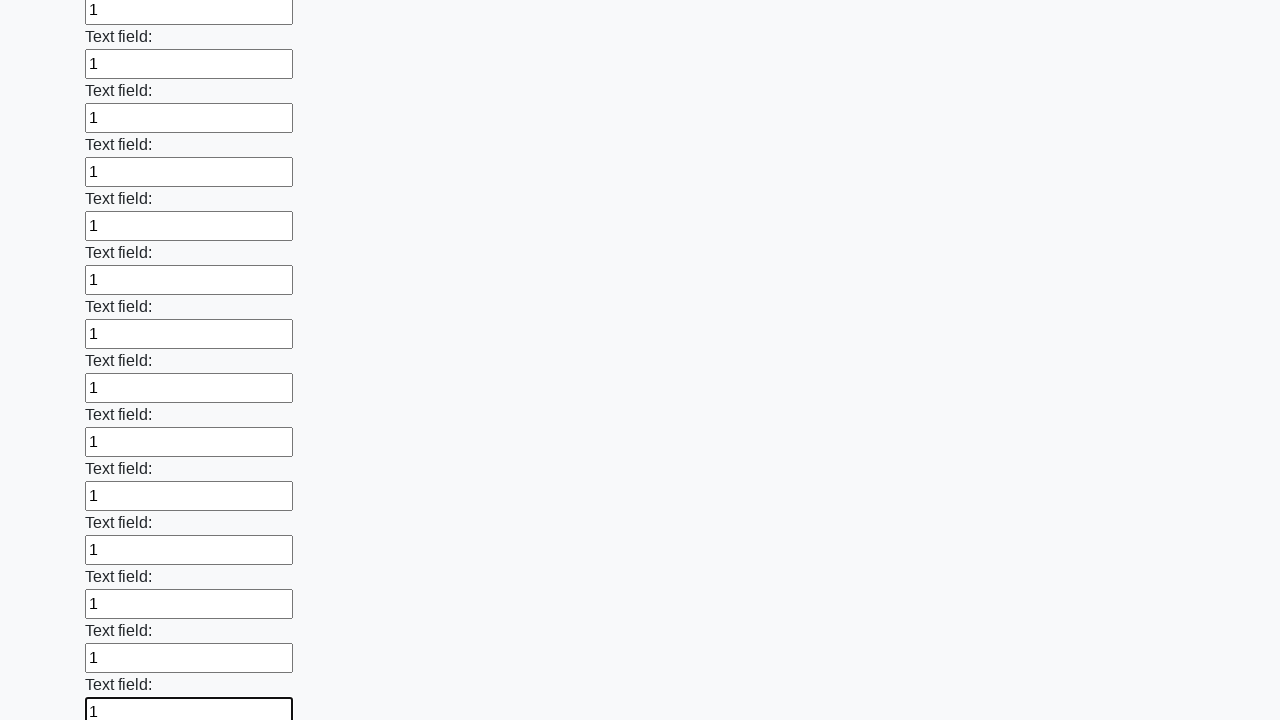

Filled an input field with '1' on input >> nth=70
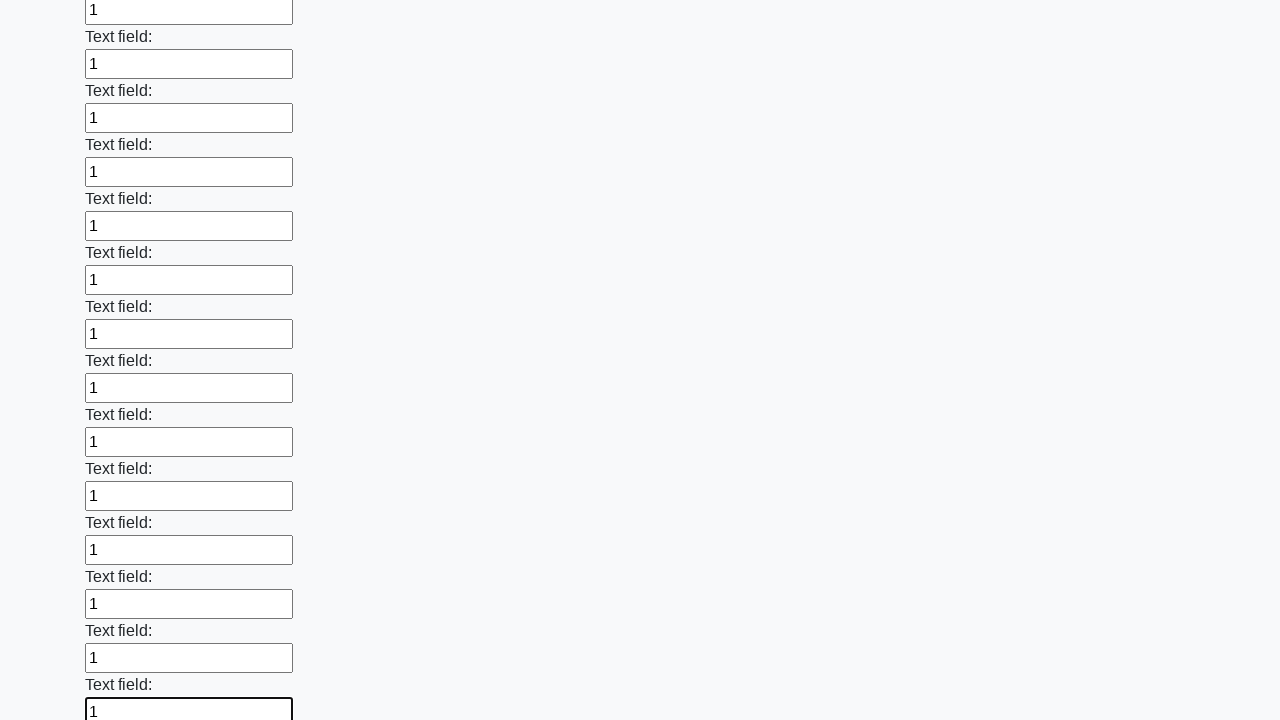

Filled an input field with '1' on input >> nth=71
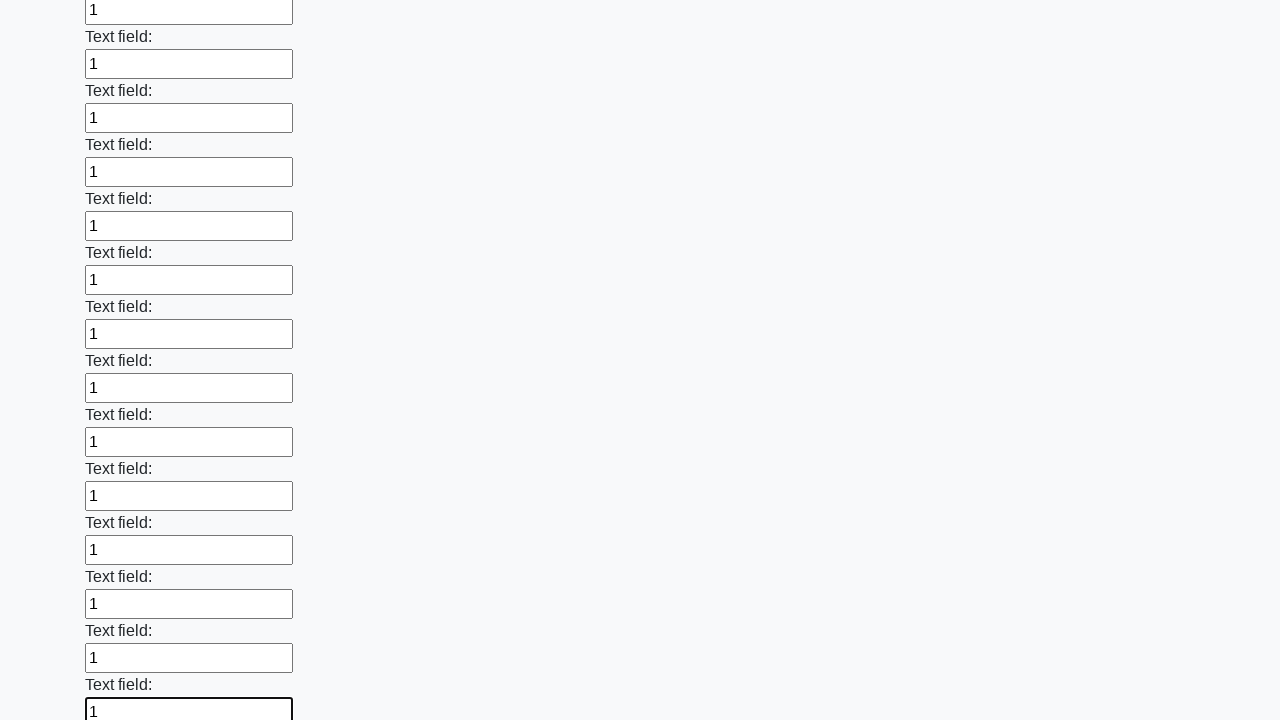

Filled an input field with '1' on input >> nth=72
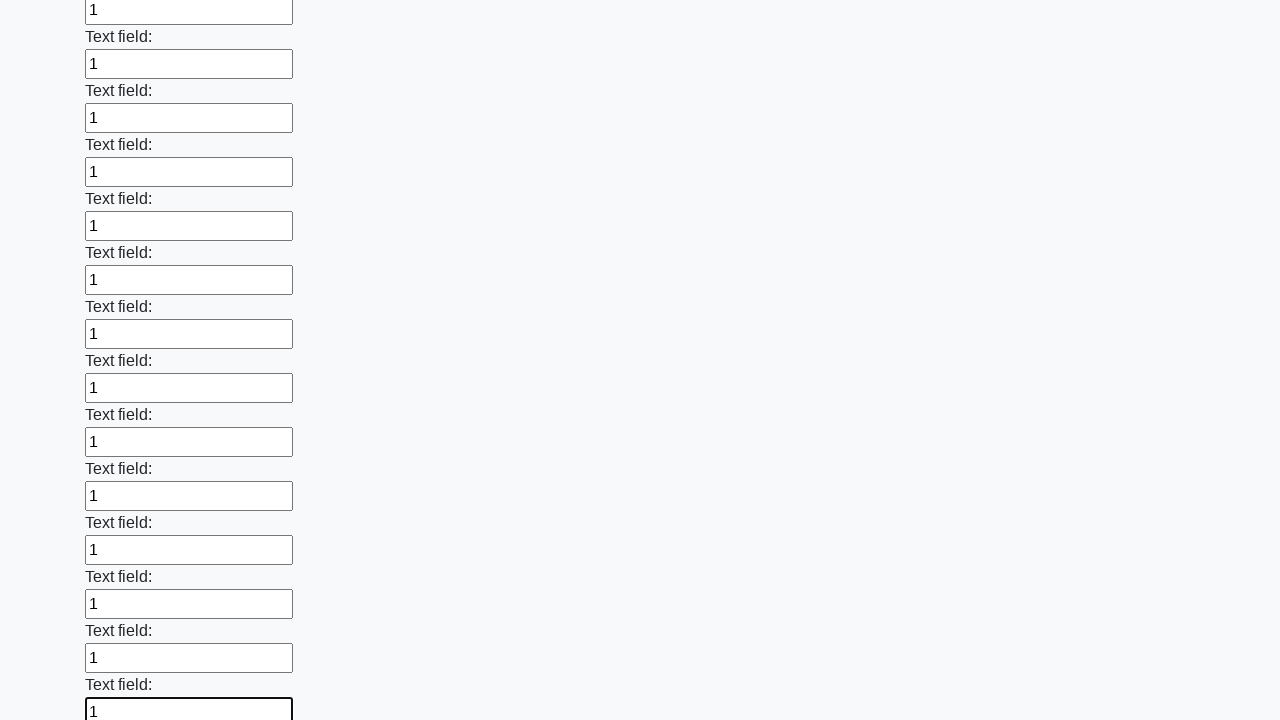

Filled an input field with '1' on input >> nth=73
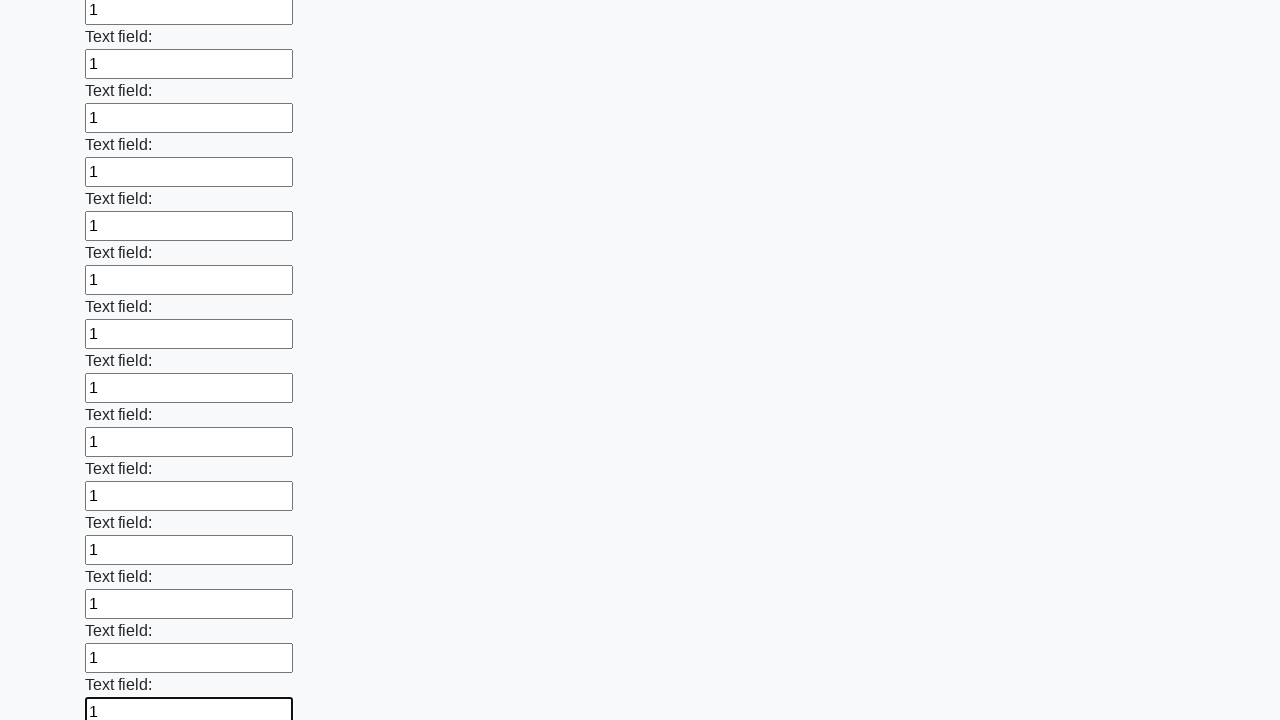

Filled an input field with '1' on input >> nth=74
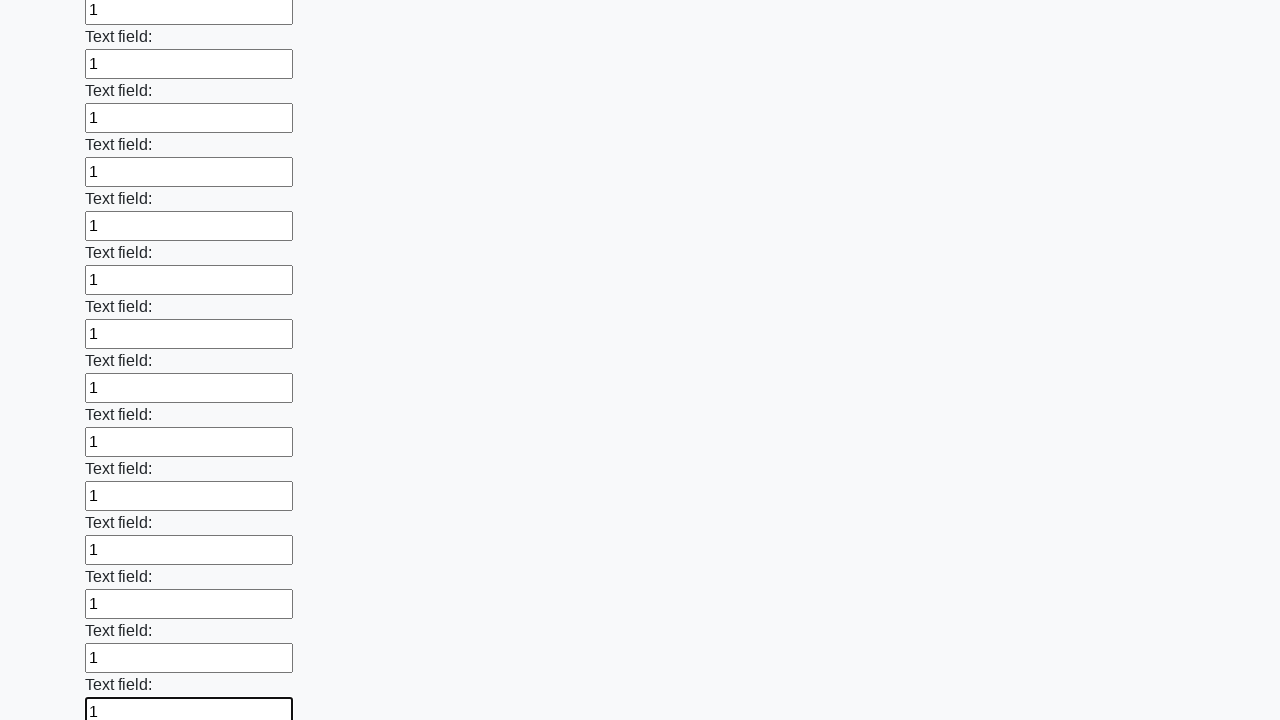

Filled an input field with '1' on input >> nth=75
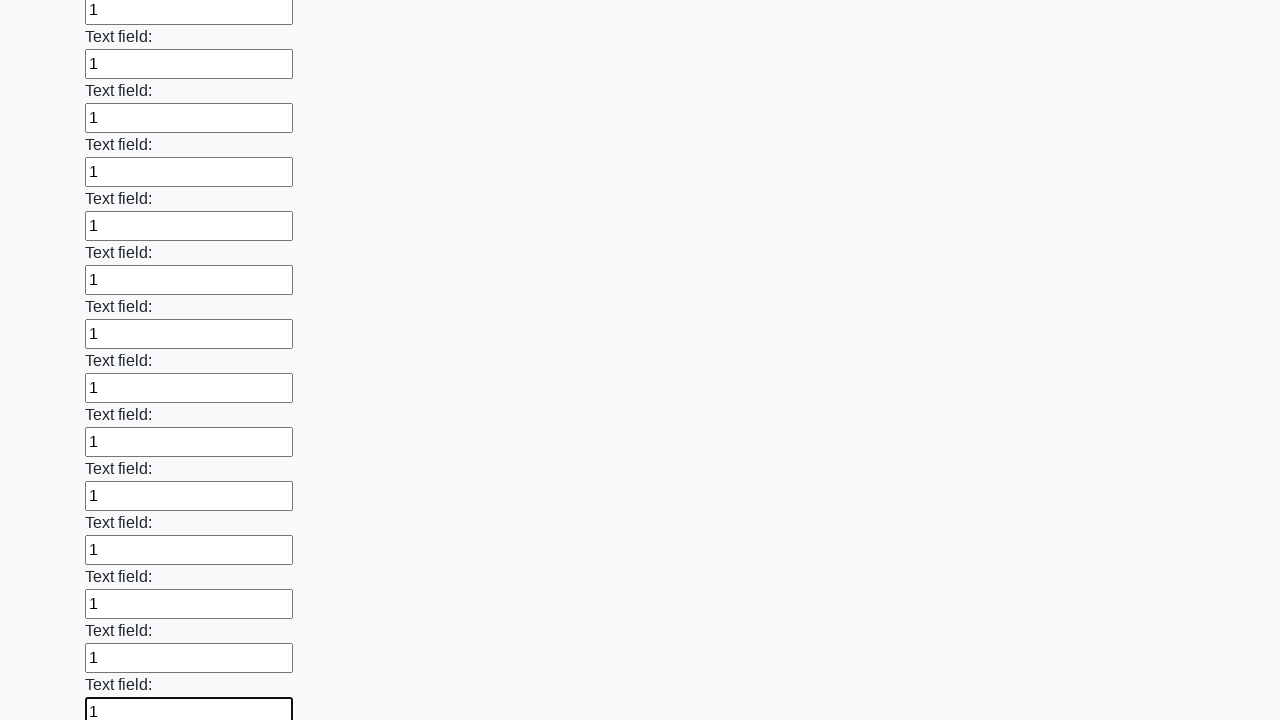

Filled an input field with '1' on input >> nth=76
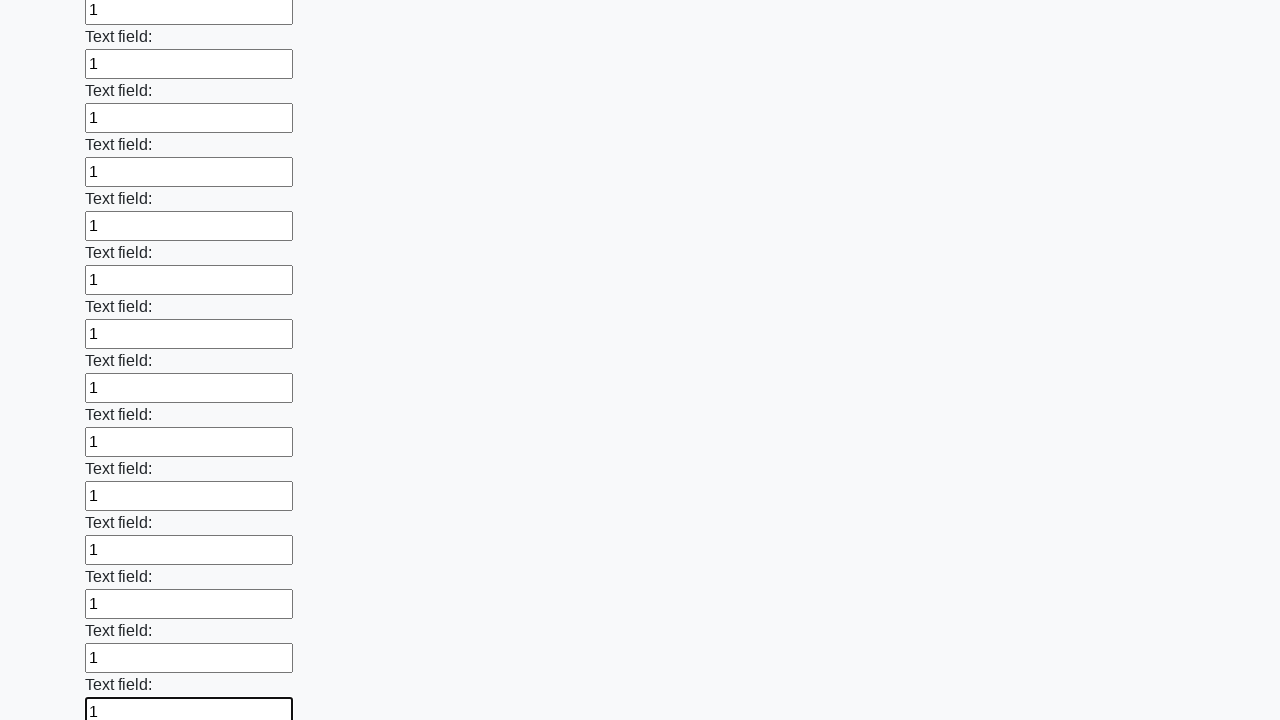

Filled an input field with '1' on input >> nth=77
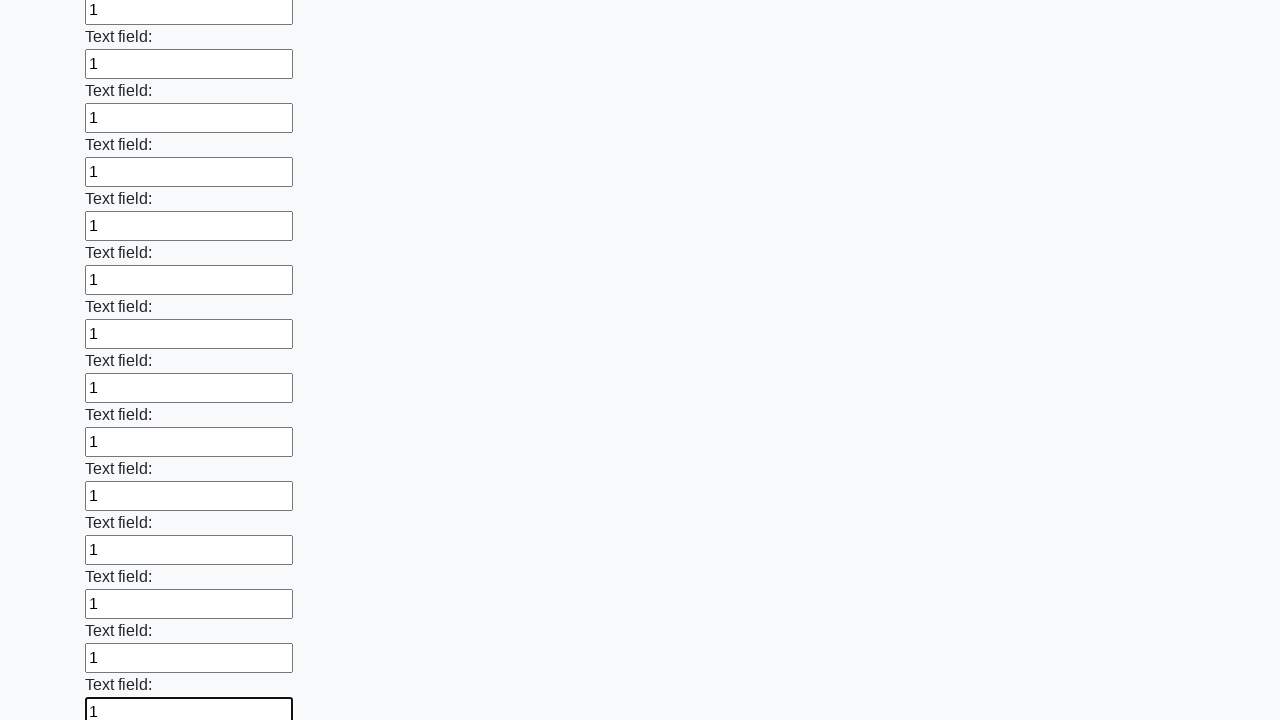

Filled an input field with '1' on input >> nth=78
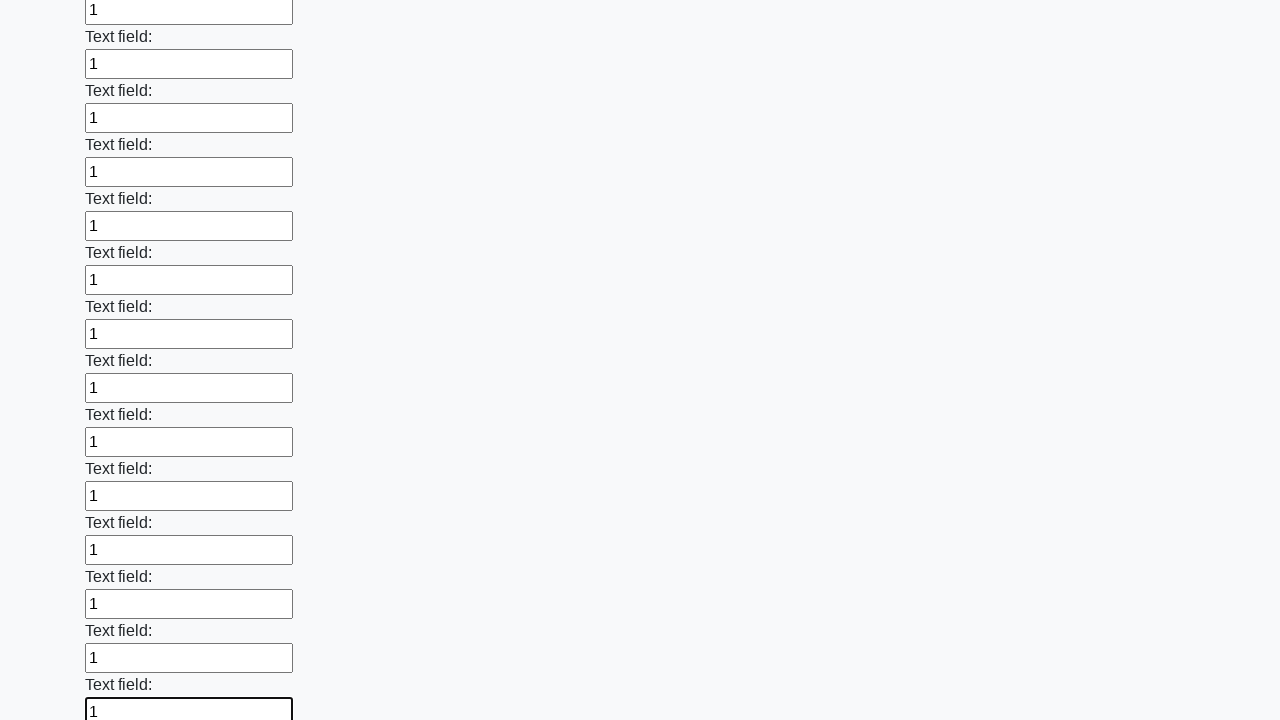

Filled an input field with '1' on input >> nth=79
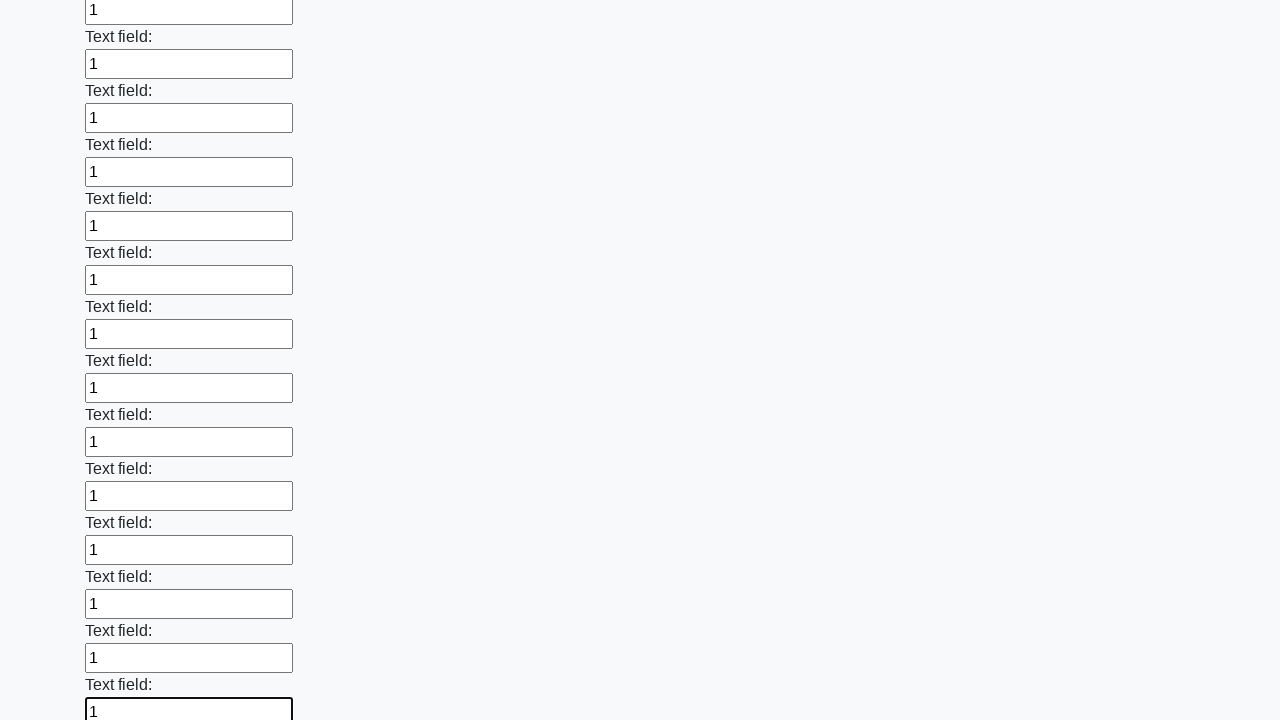

Filled an input field with '1' on input >> nth=80
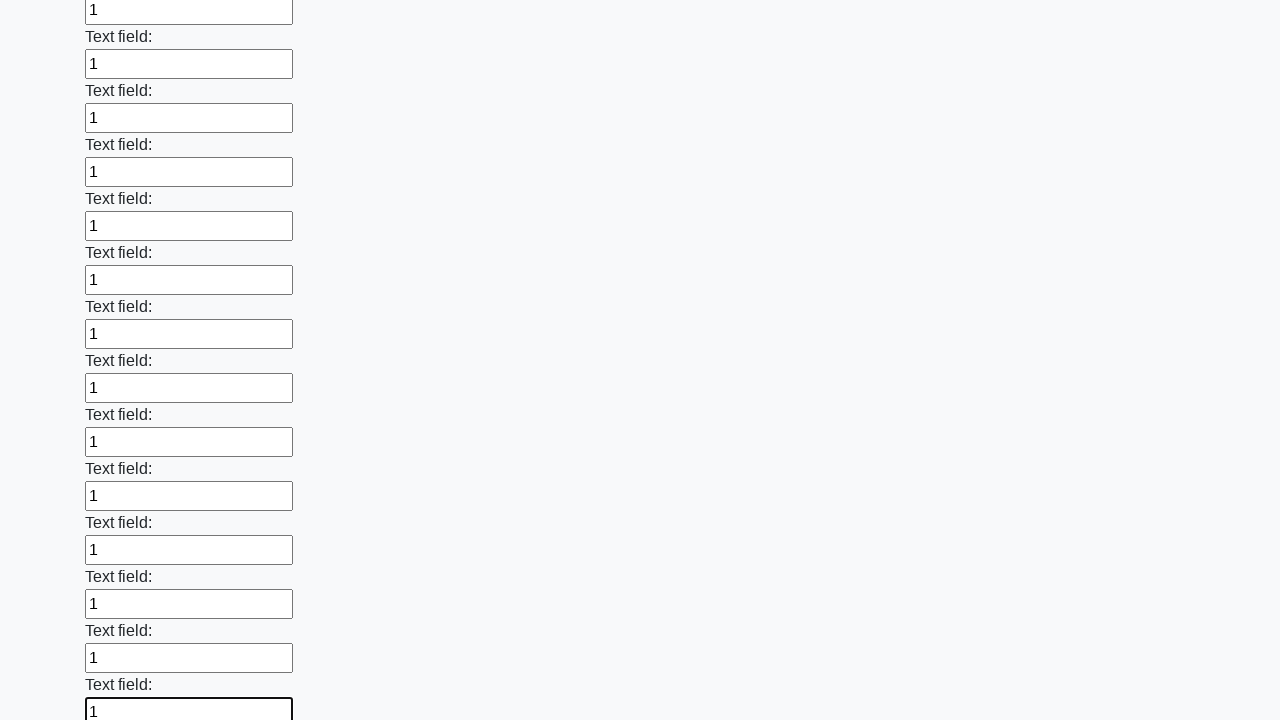

Filled an input field with '1' on input >> nth=81
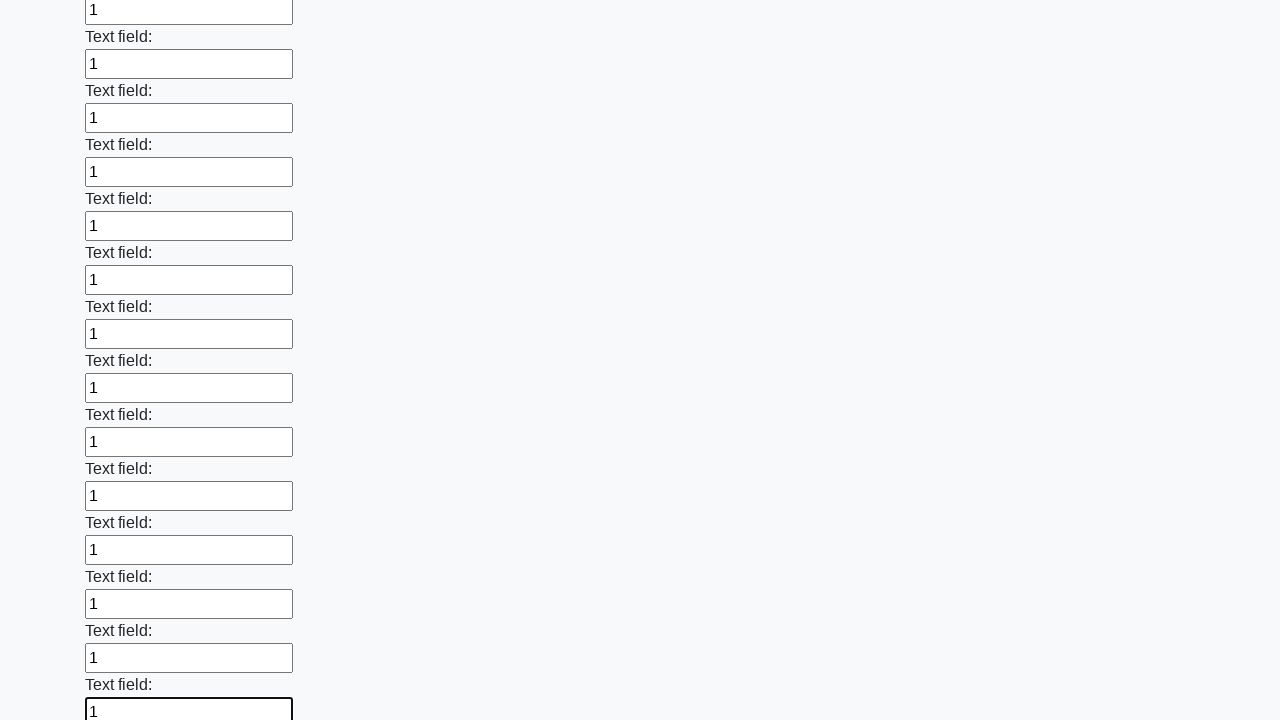

Filled an input field with '1' on input >> nth=82
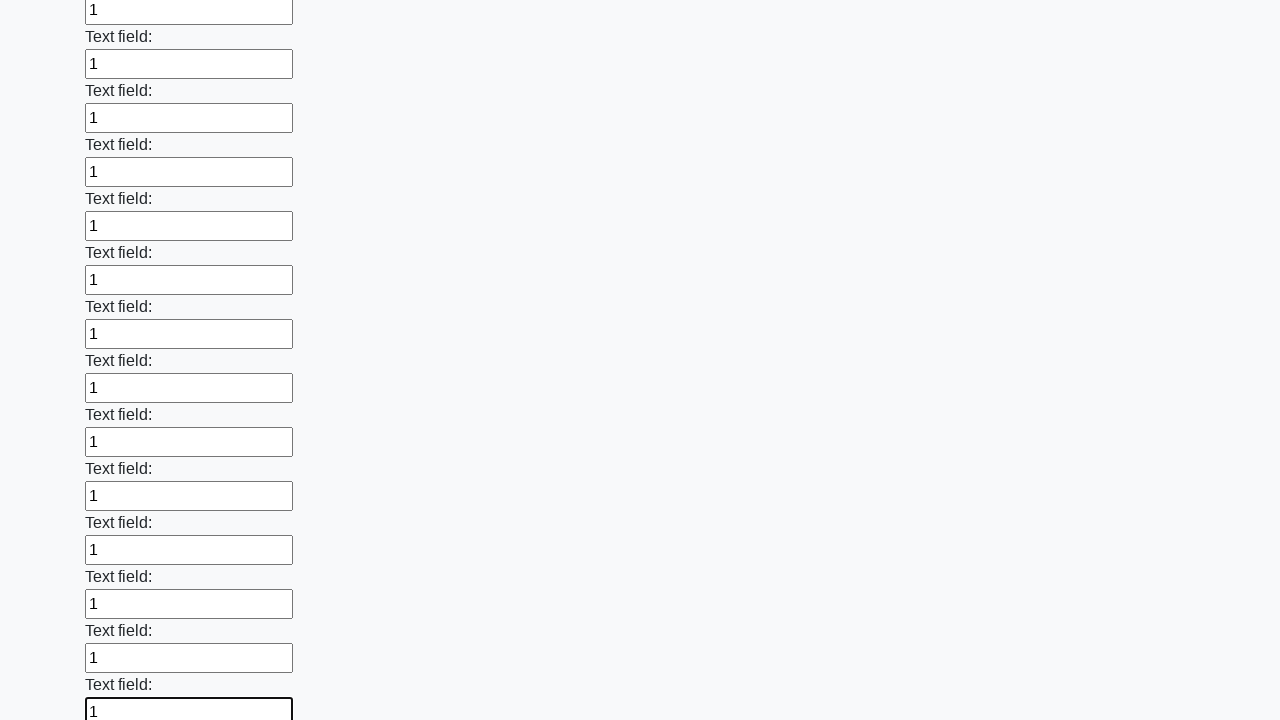

Filled an input field with '1' on input >> nth=83
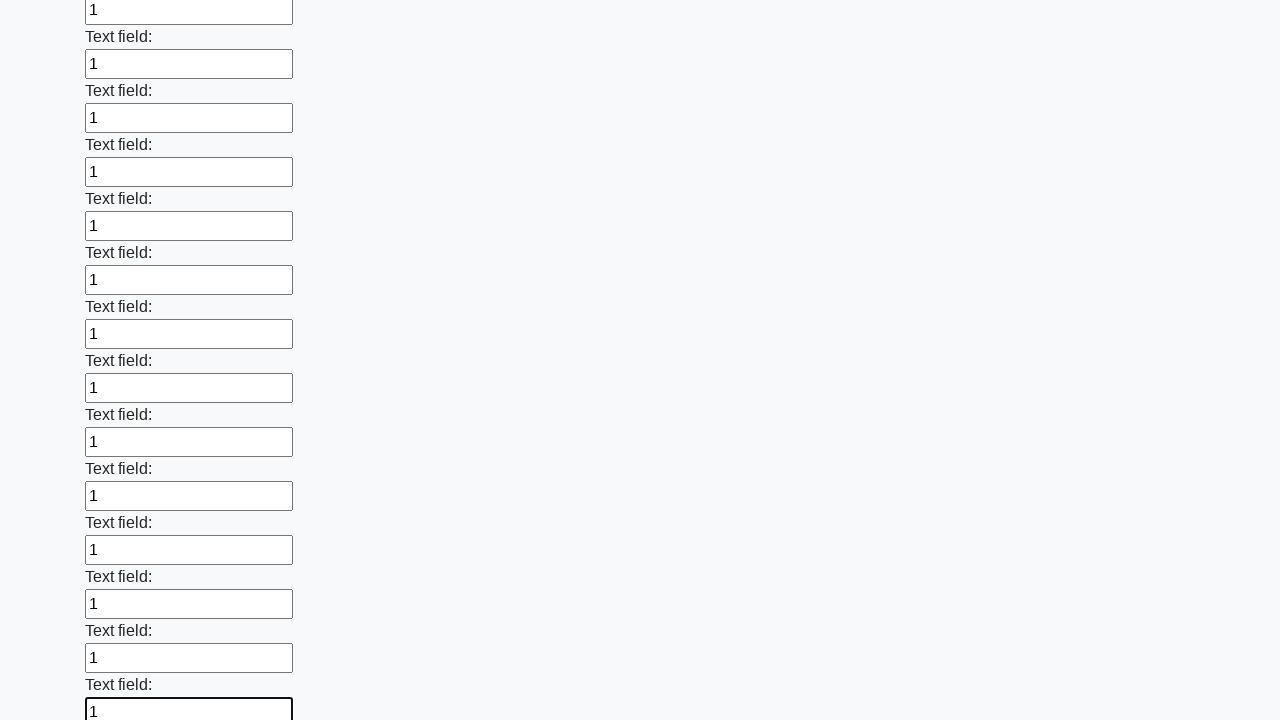

Filled an input field with '1' on input >> nth=84
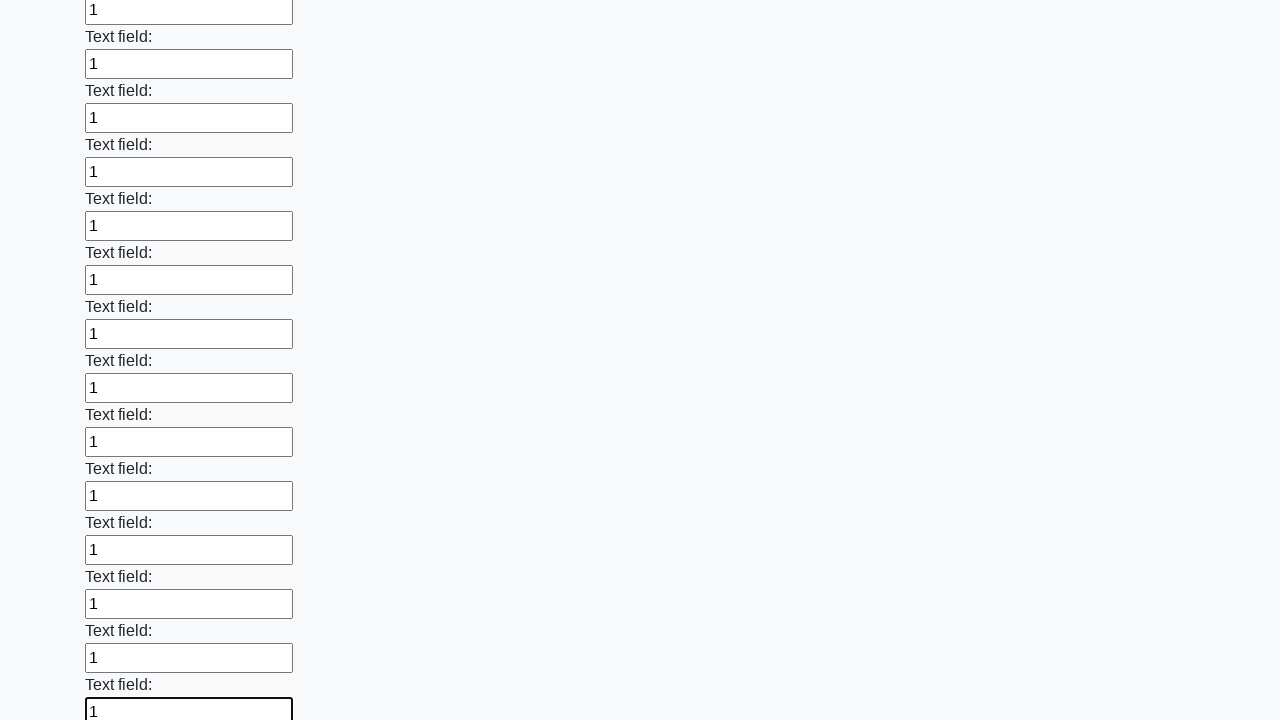

Filled an input field with '1' on input >> nth=85
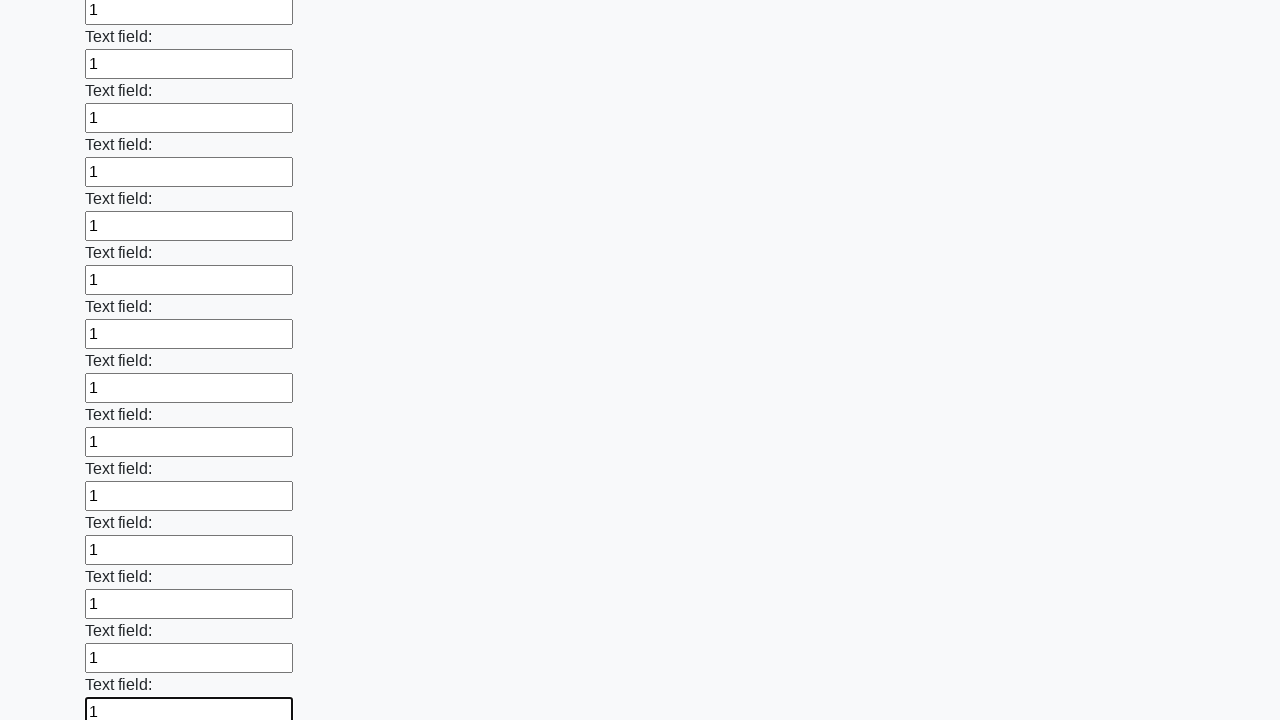

Filled an input field with '1' on input >> nth=86
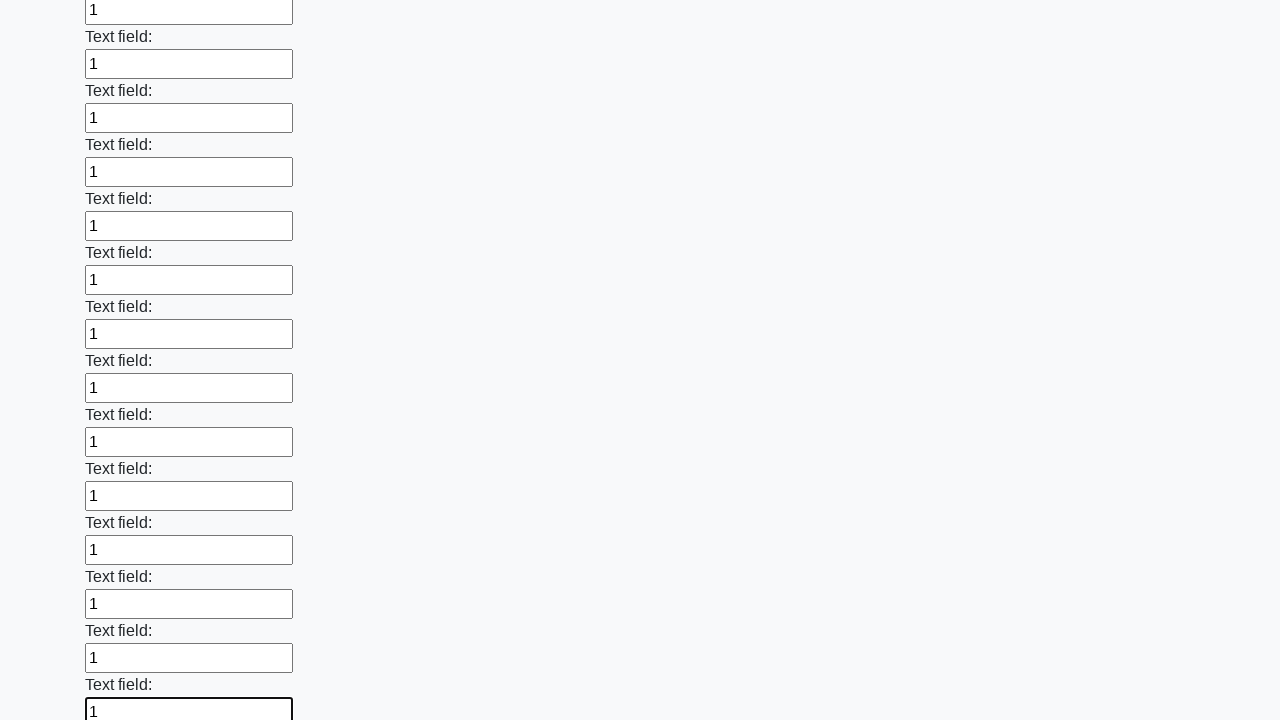

Filled an input field with '1' on input >> nth=87
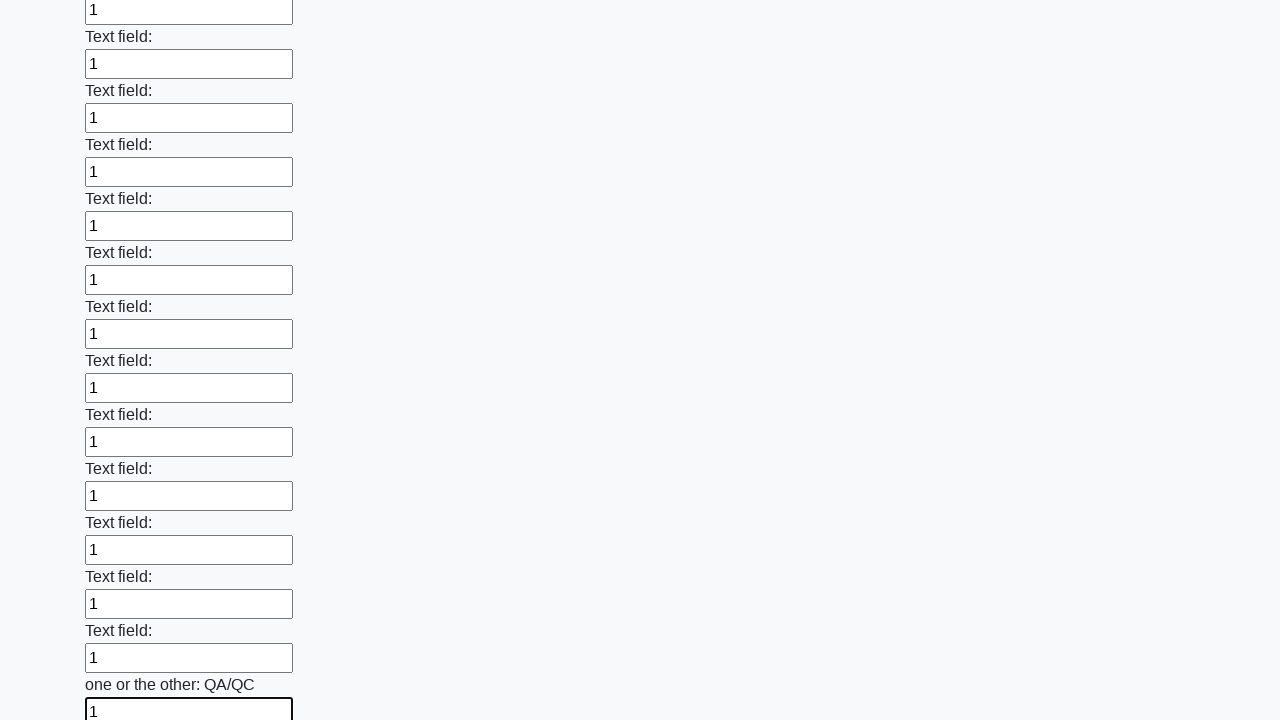

Filled an input field with '1' on input >> nth=88
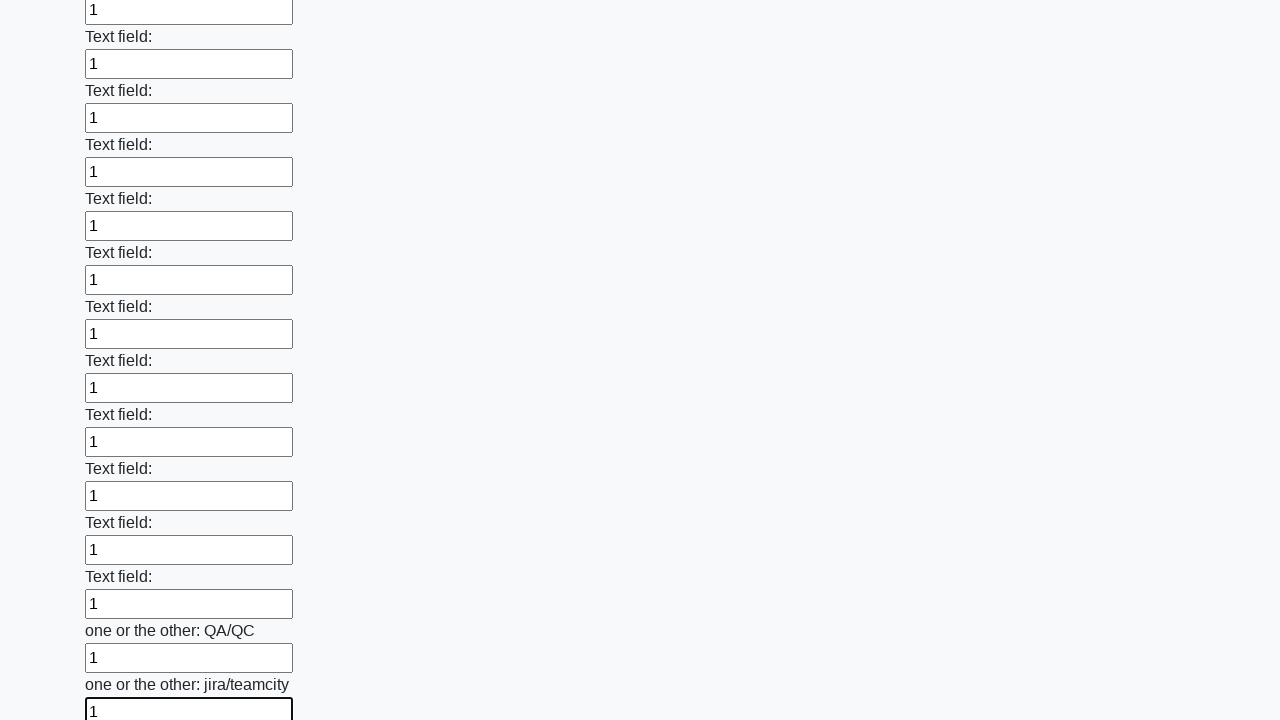

Filled an input field with '1' on input >> nth=89
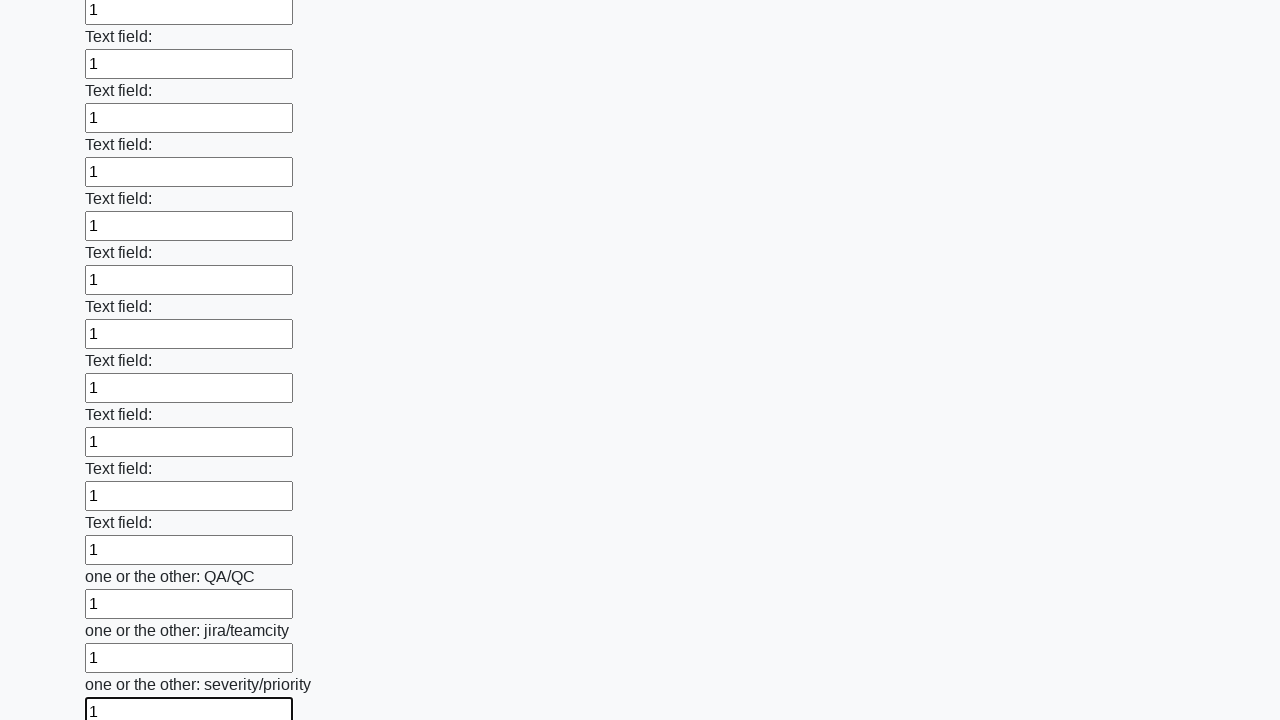

Filled an input field with '1' on input >> nth=90
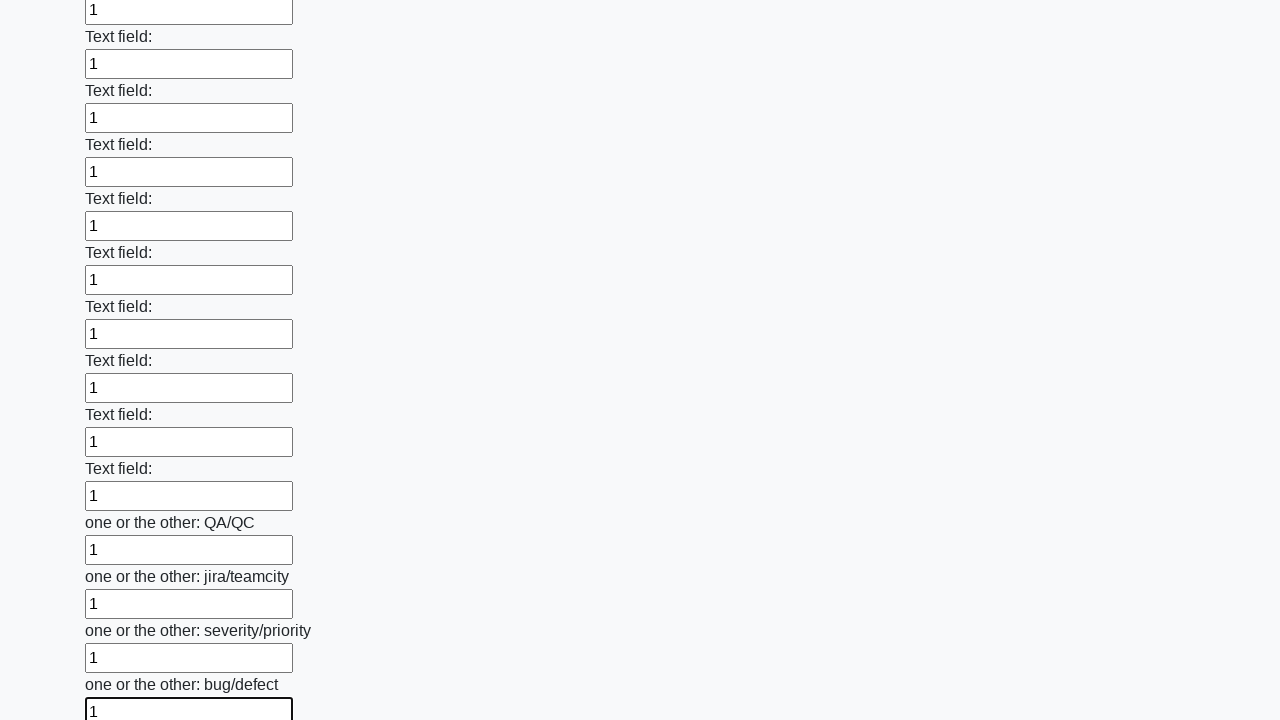

Filled an input field with '1' on input >> nth=91
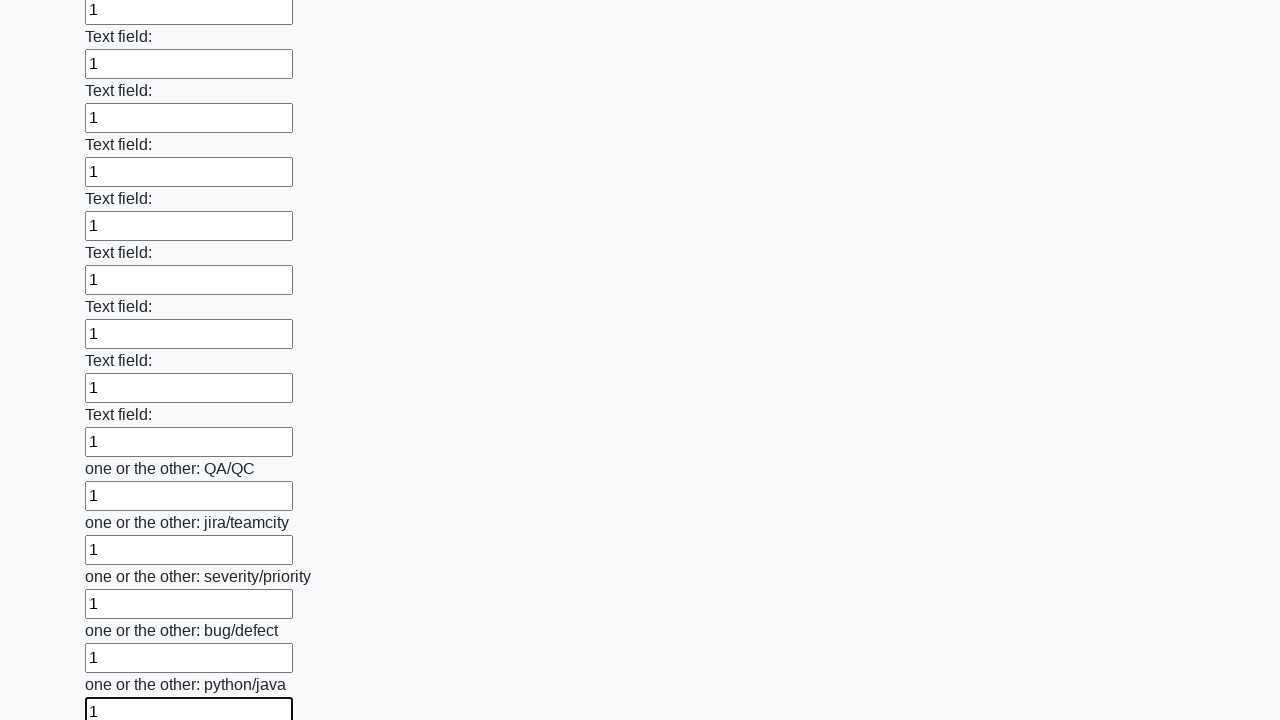

Filled an input field with '1' on input >> nth=92
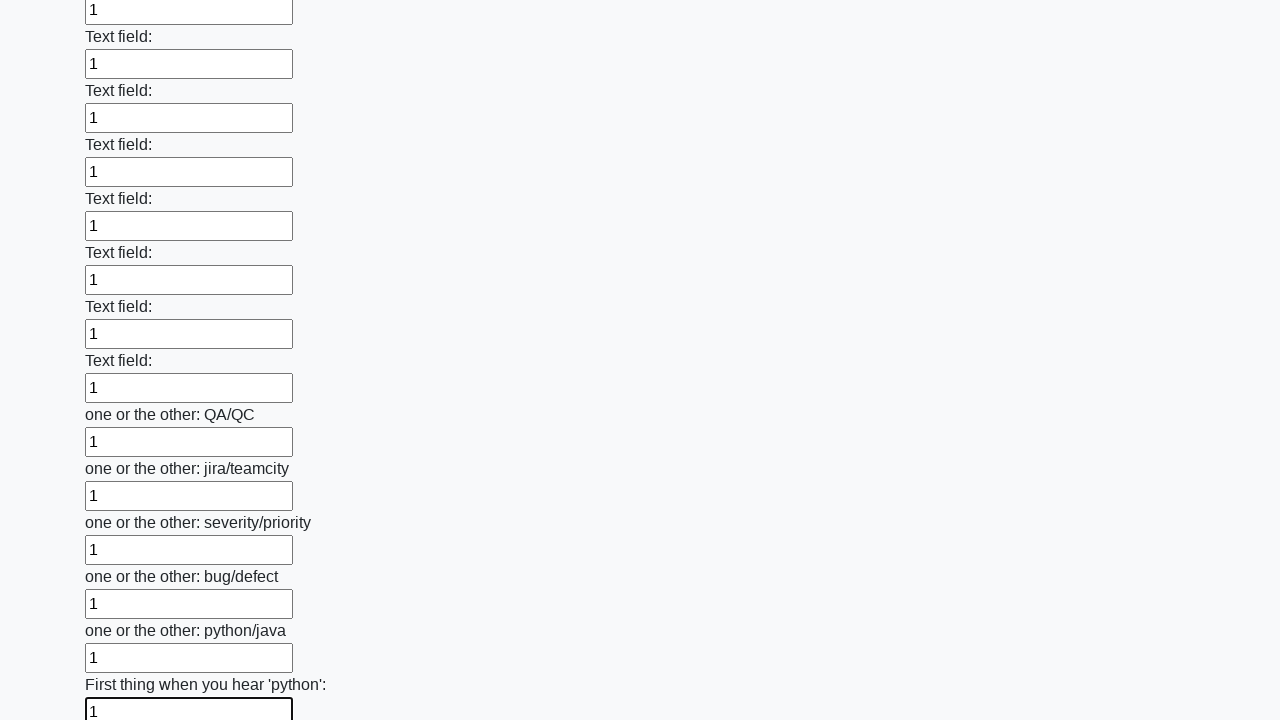

Filled an input field with '1' on input >> nth=93
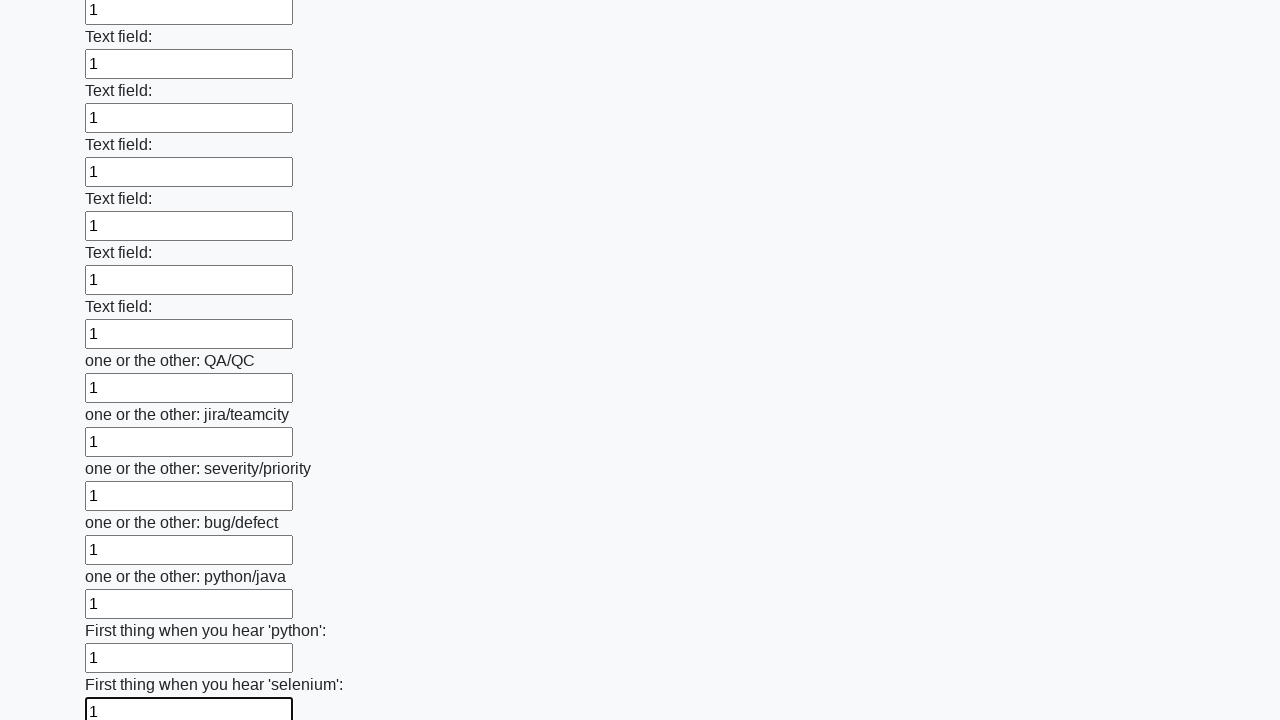

Filled an input field with '1' on input >> nth=94
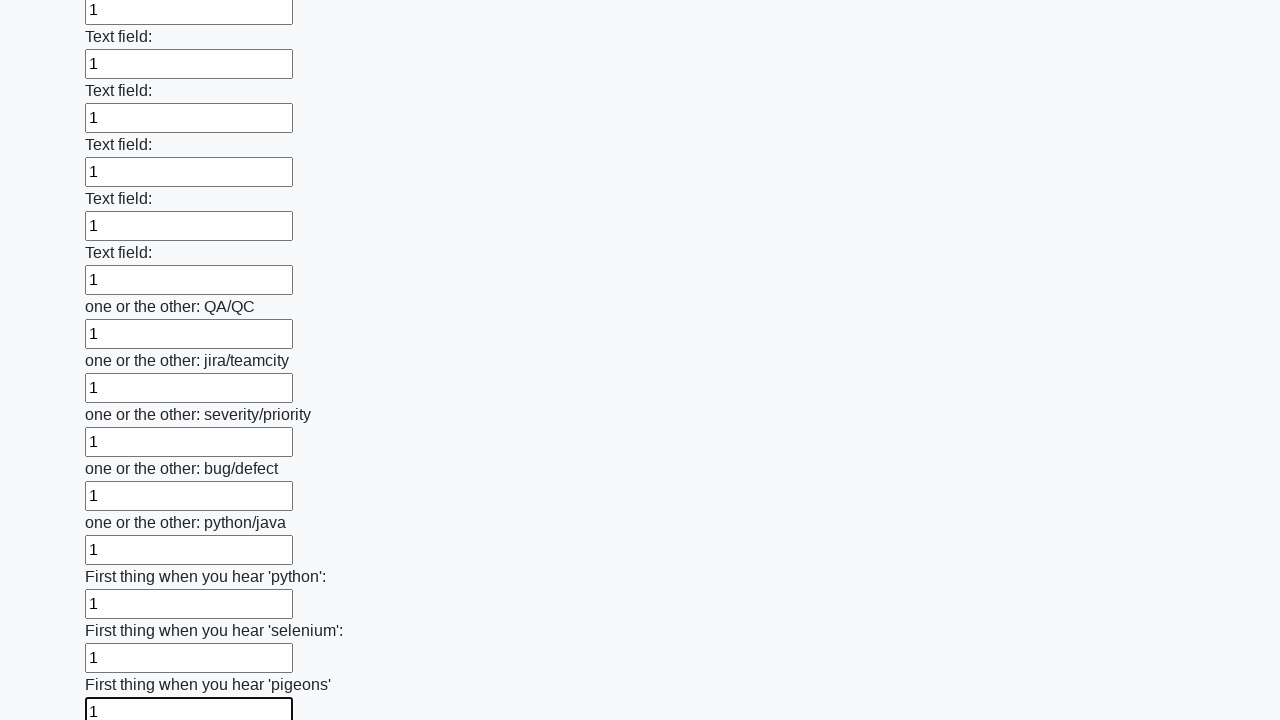

Filled an input field with '1' on input >> nth=95
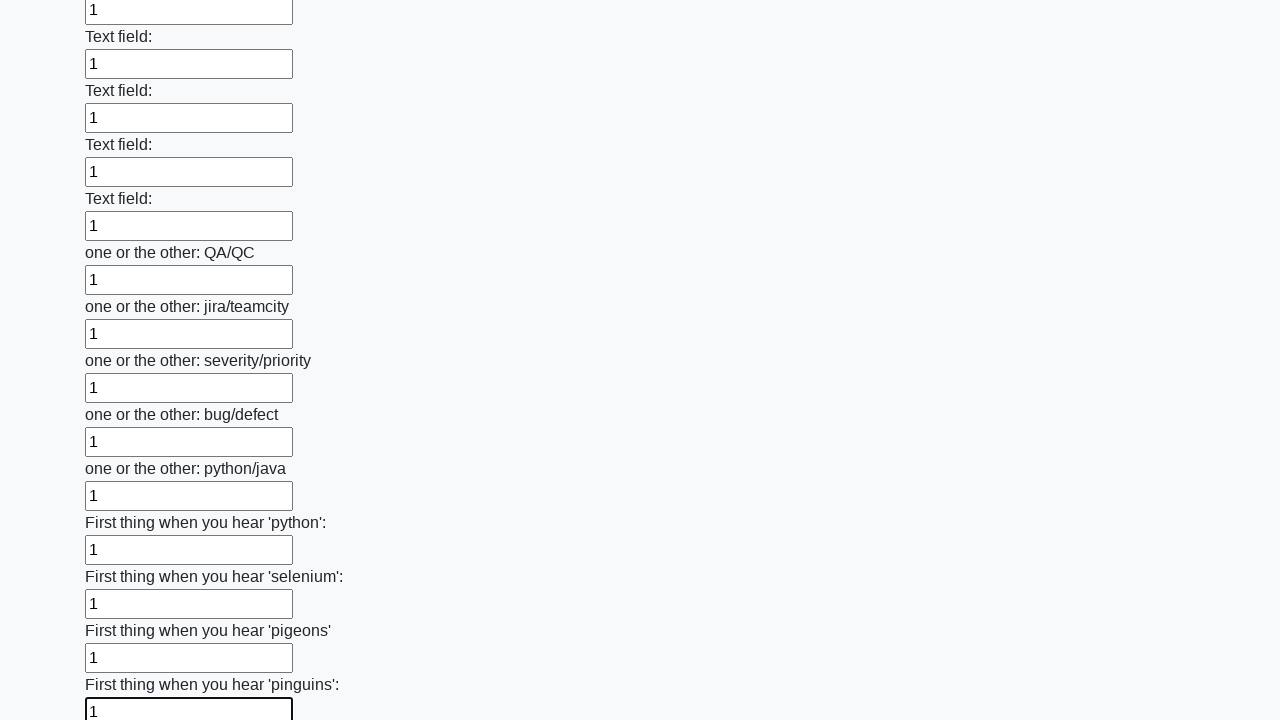

Filled an input field with '1' on input >> nth=96
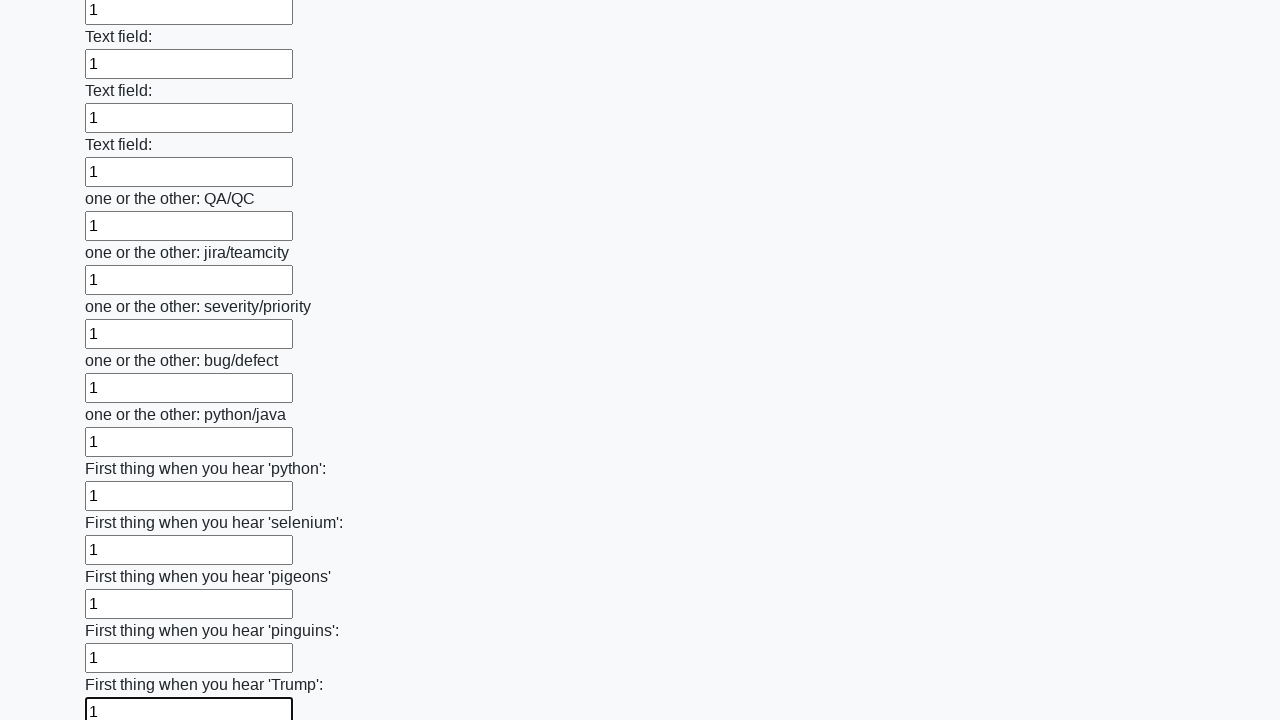

Filled an input field with '1' on input >> nth=97
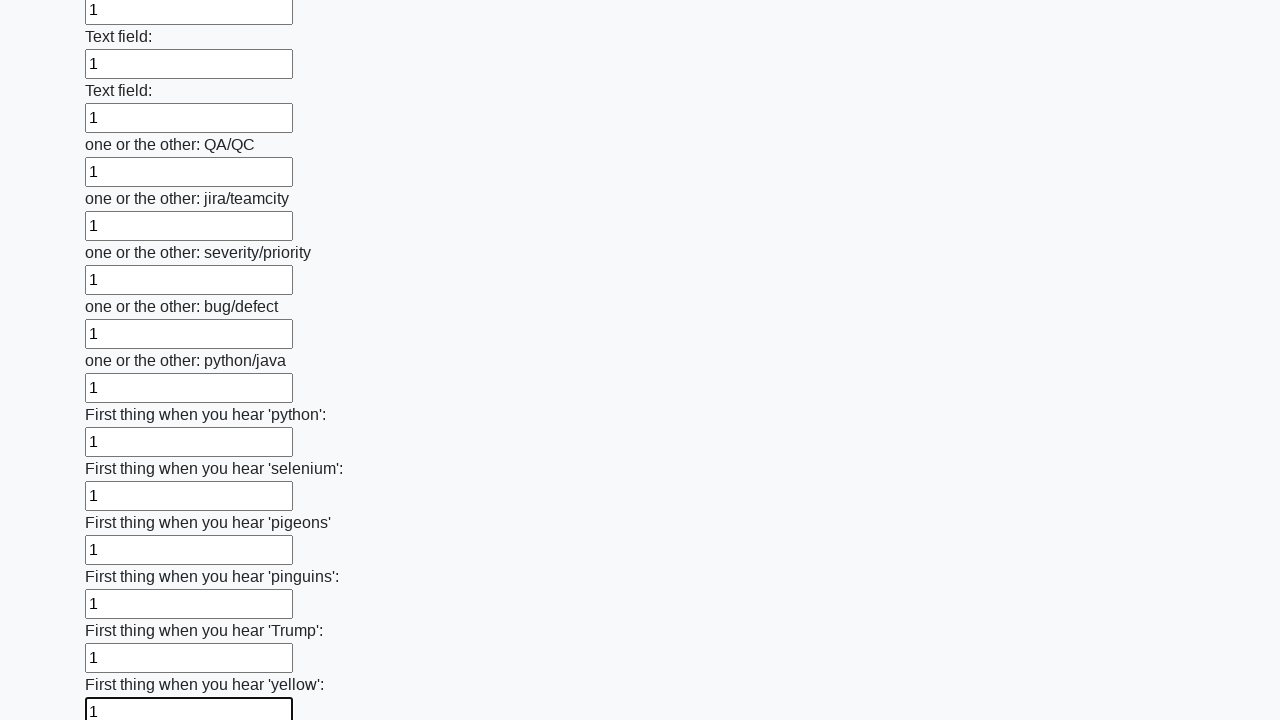

Filled an input field with '1' on input >> nth=98
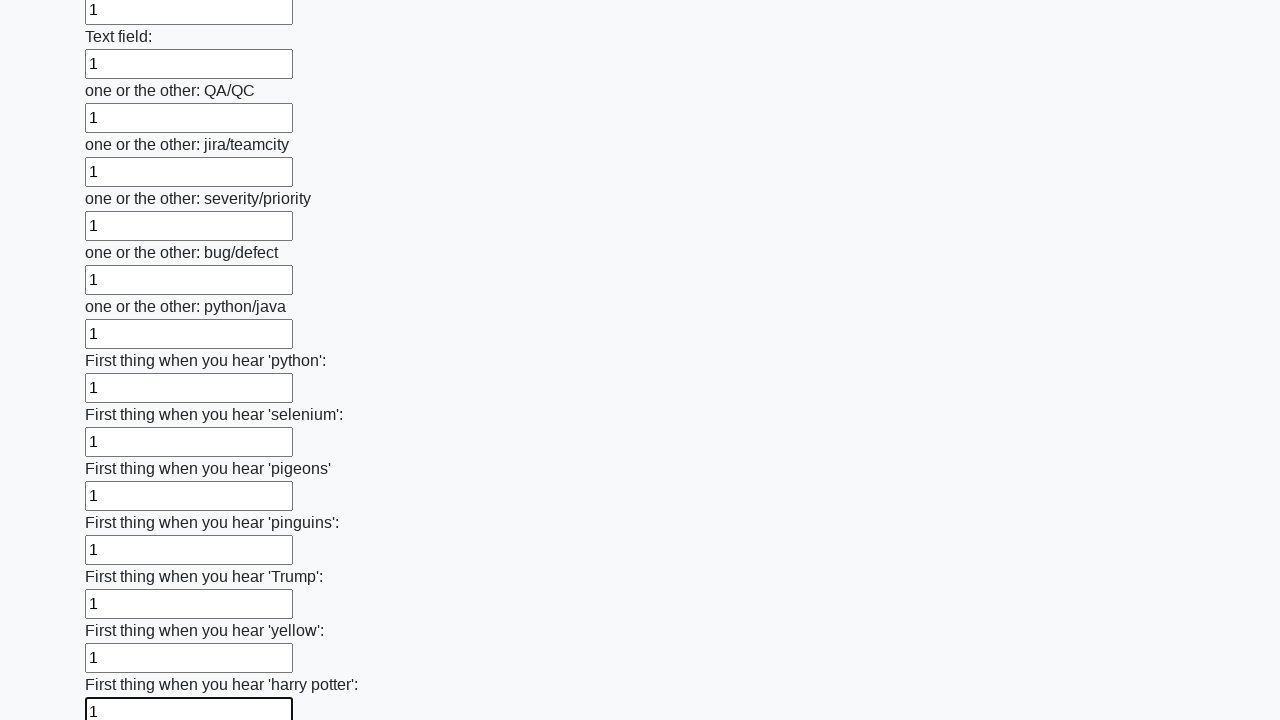

Filled an input field with '1' on input >> nth=99
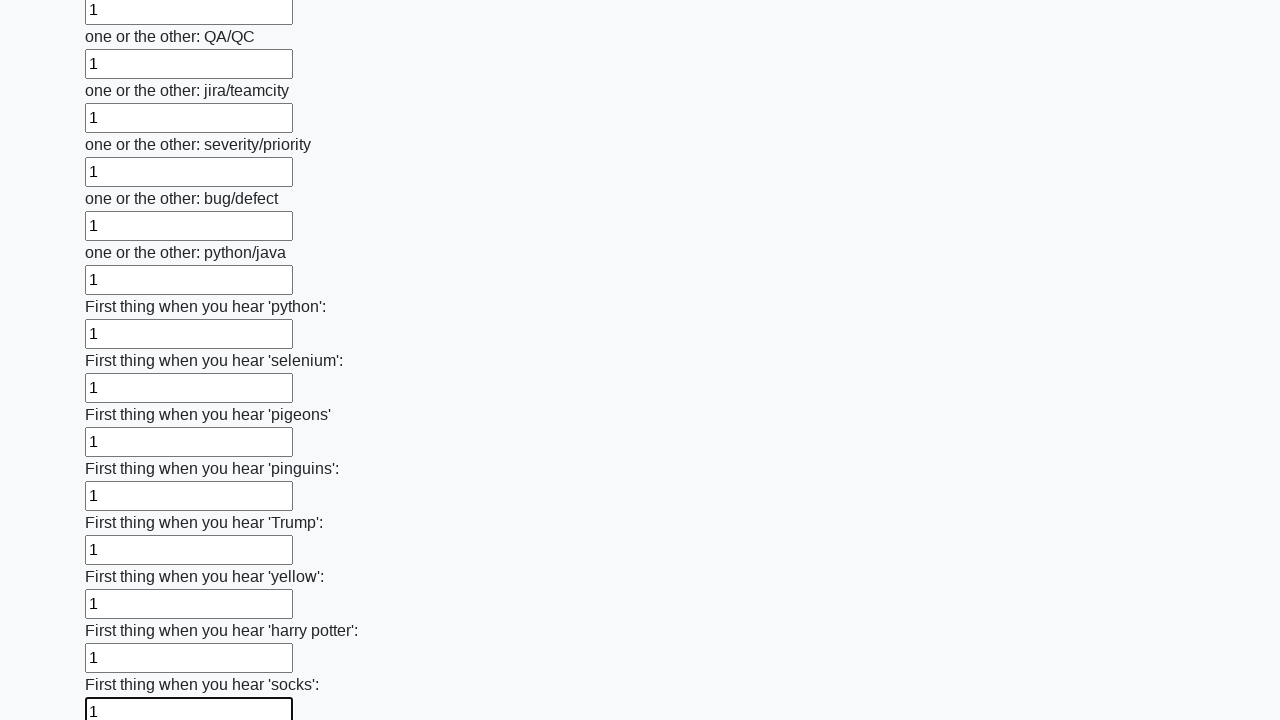

Clicked the submit button to submit the form at (123, 611) on button.btn
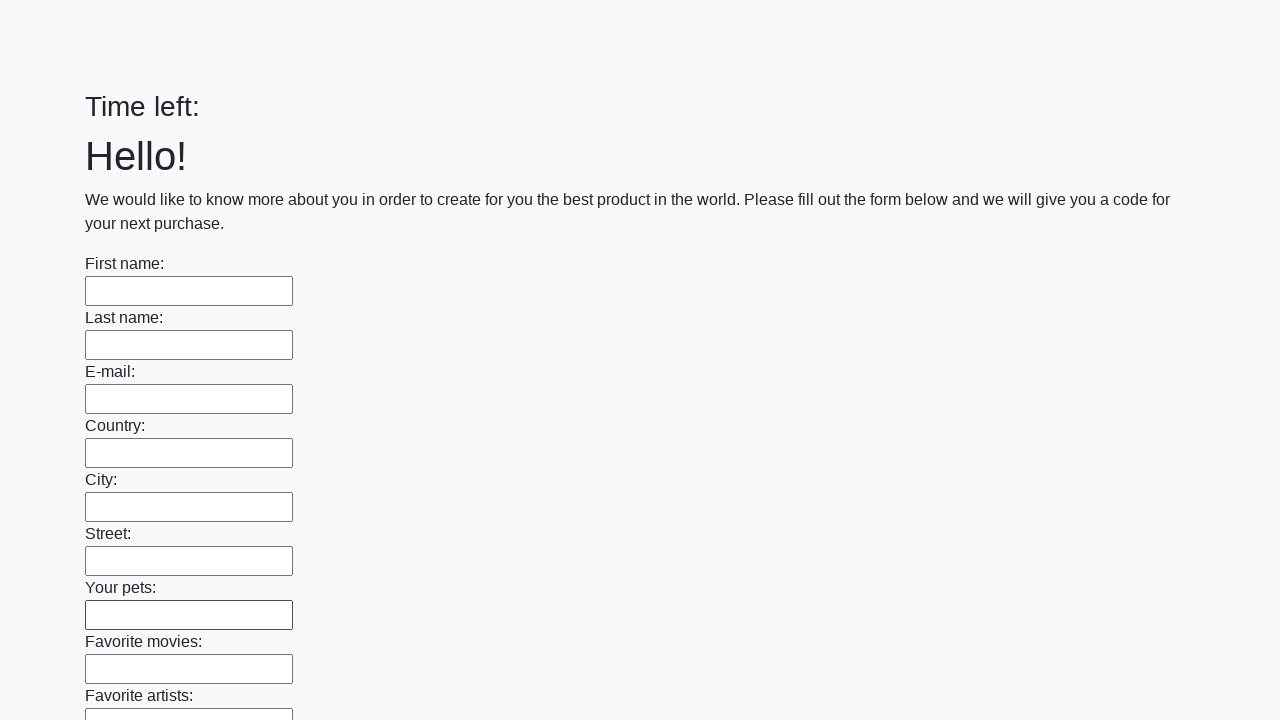

Form submission completed after waiting 1 second
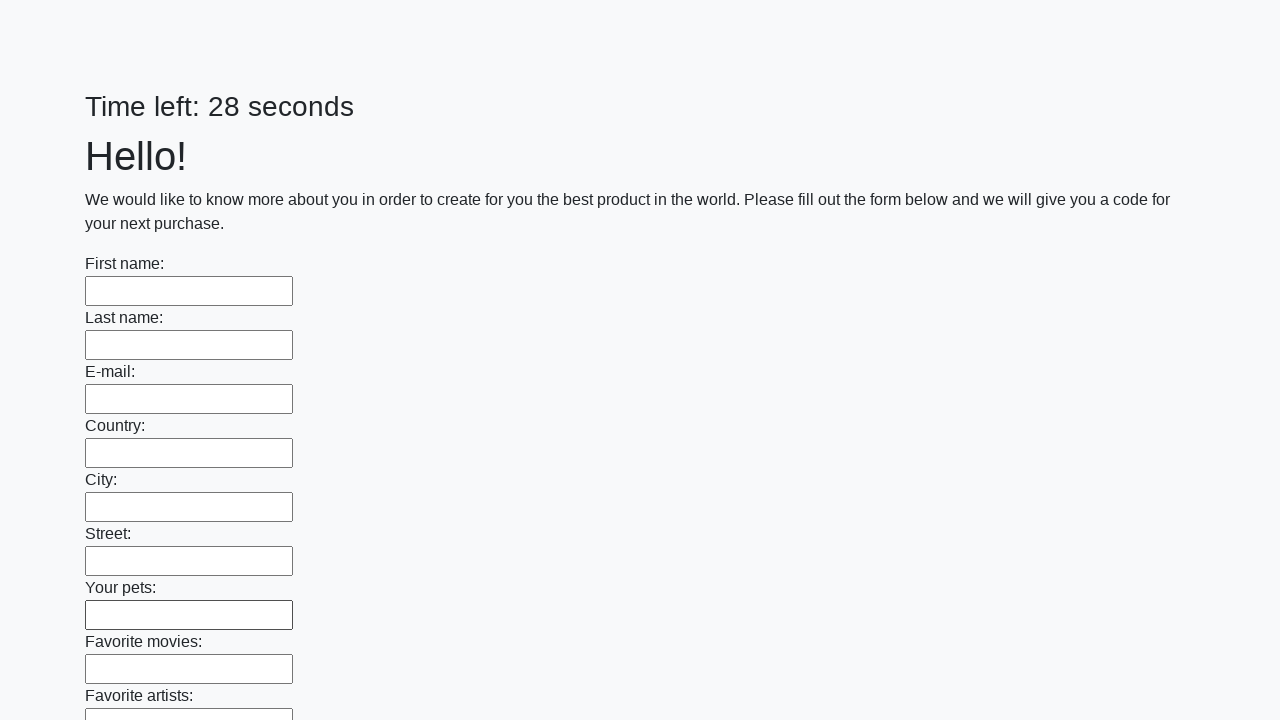

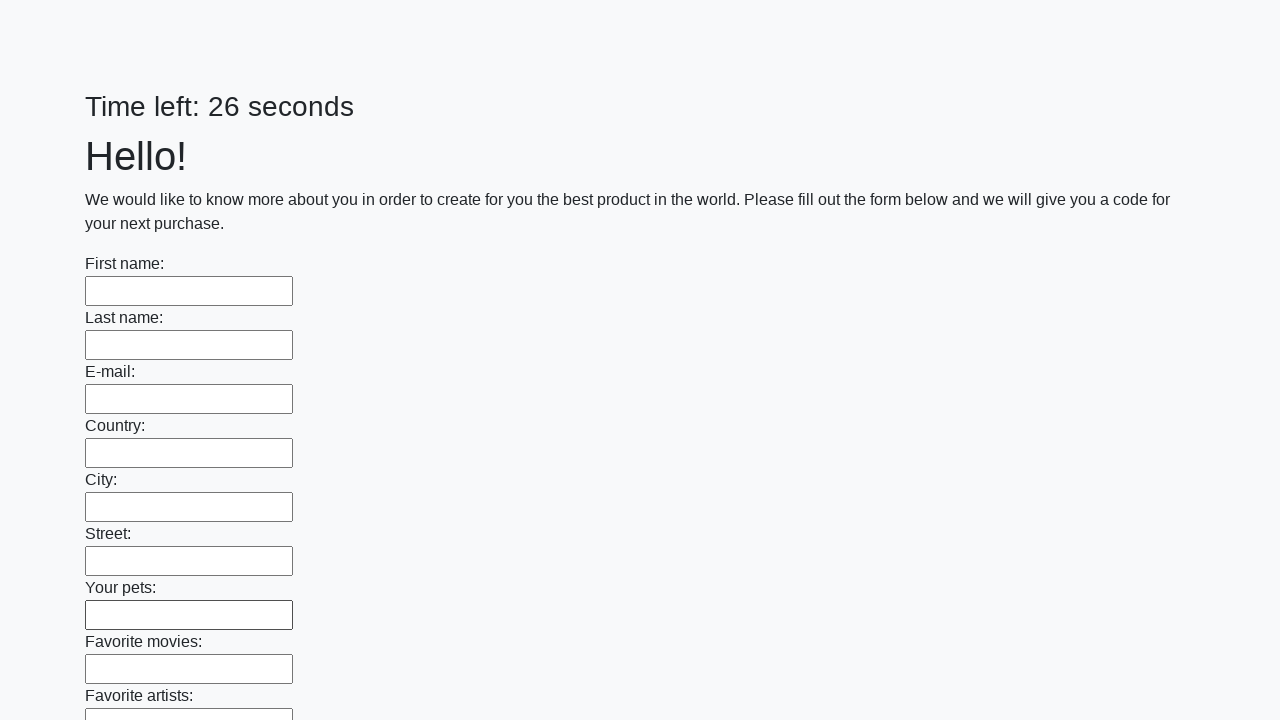